Tests filling a large form by entering text into all input fields and submitting the form

Starting URL: http://suninjuly.github.io/huge_form.html

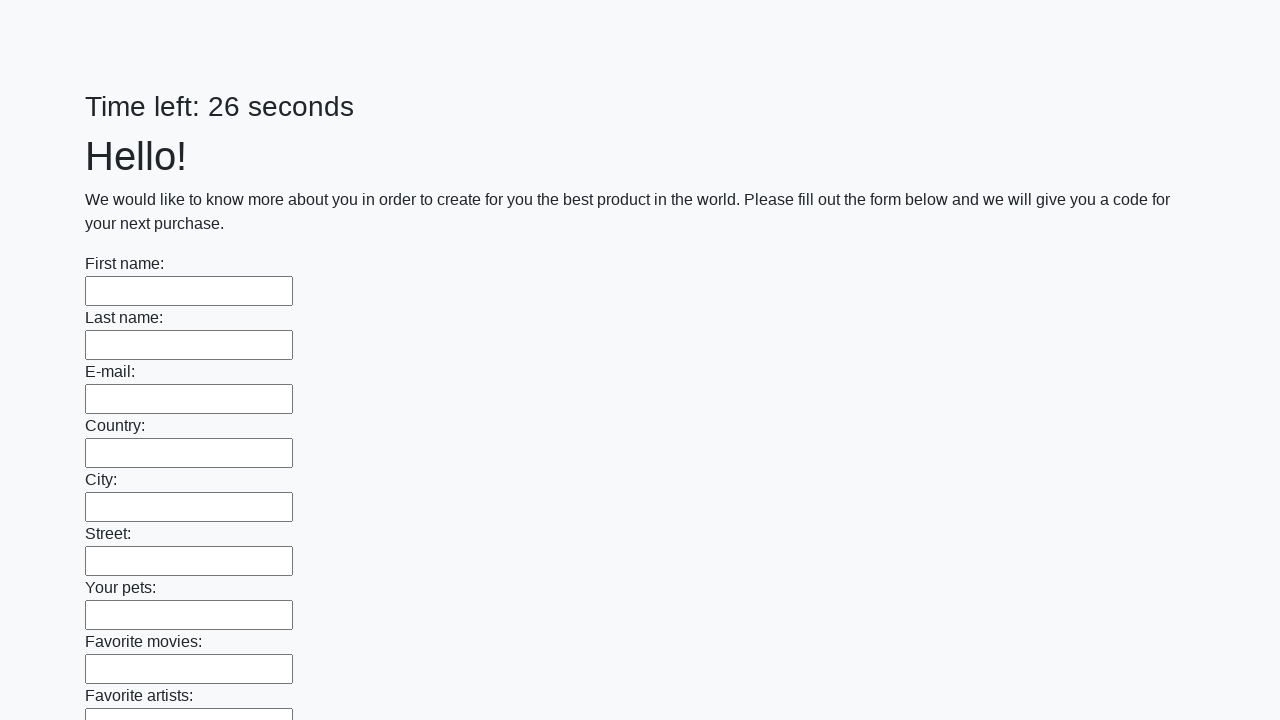

Located all input fields on the huge form
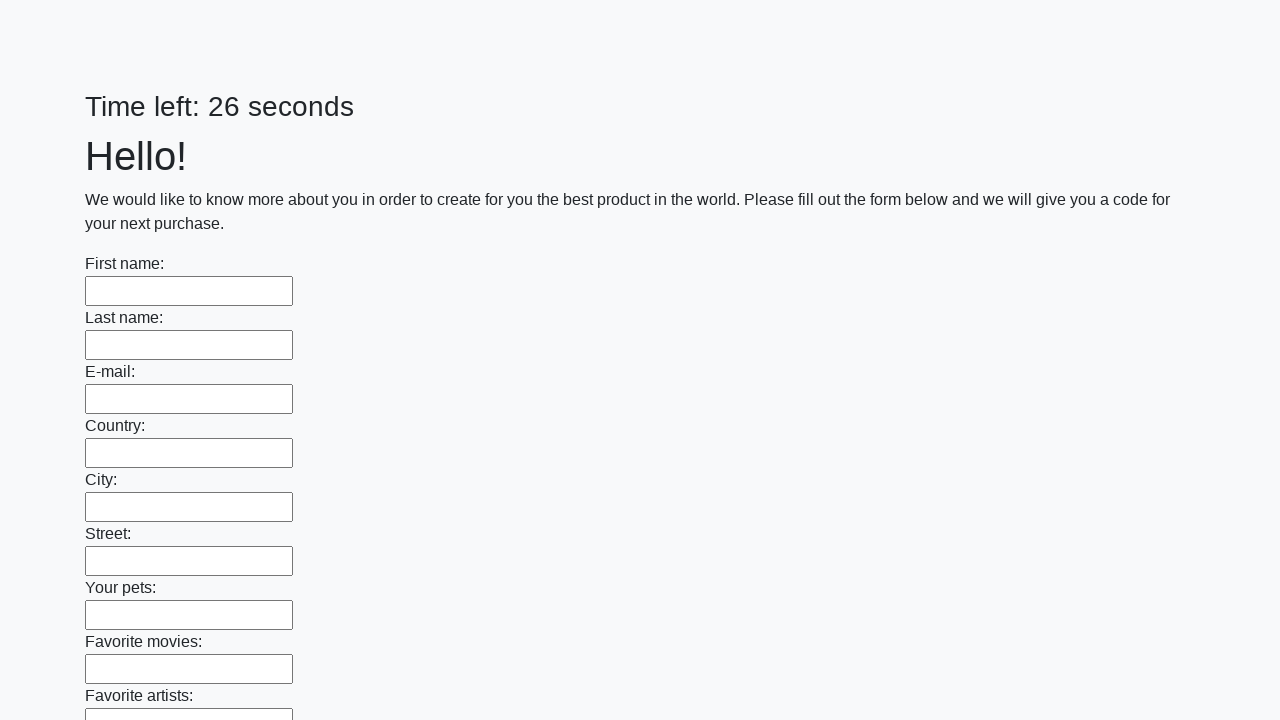

Filled an input field with 'Hello' on input >> nth=0
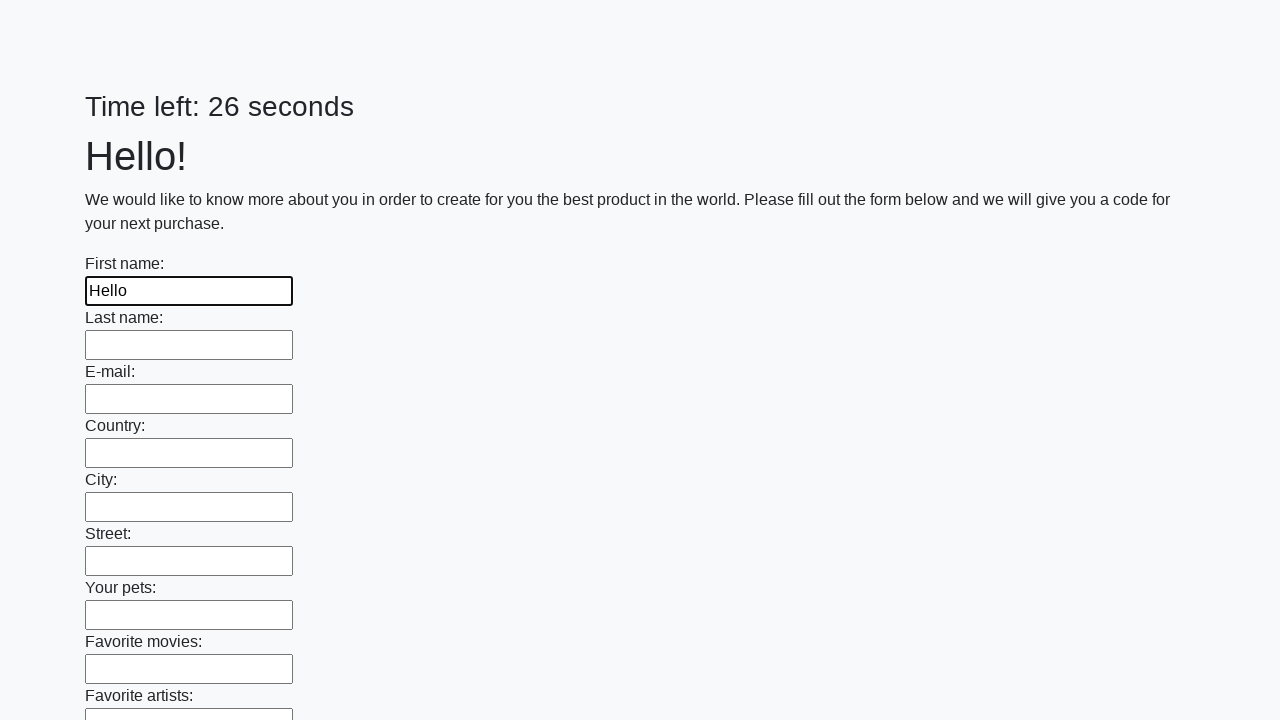

Filled an input field with 'Hello' on input >> nth=1
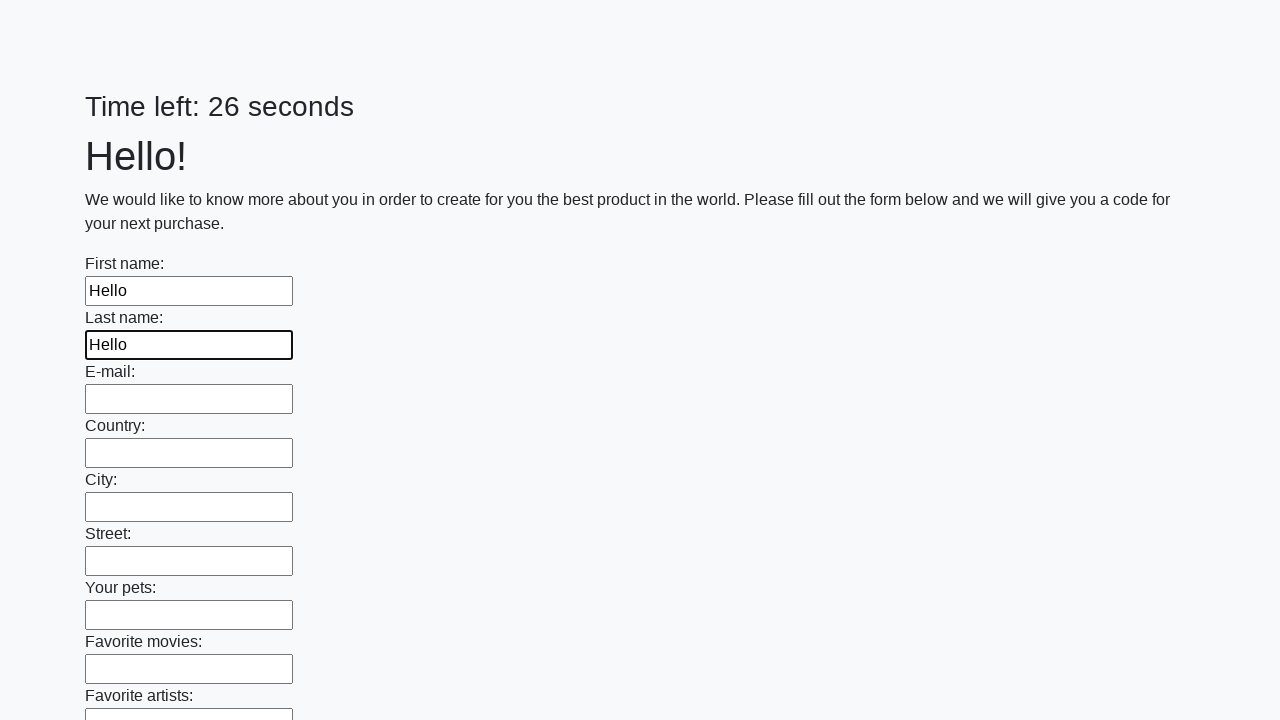

Filled an input field with 'Hello' on input >> nth=2
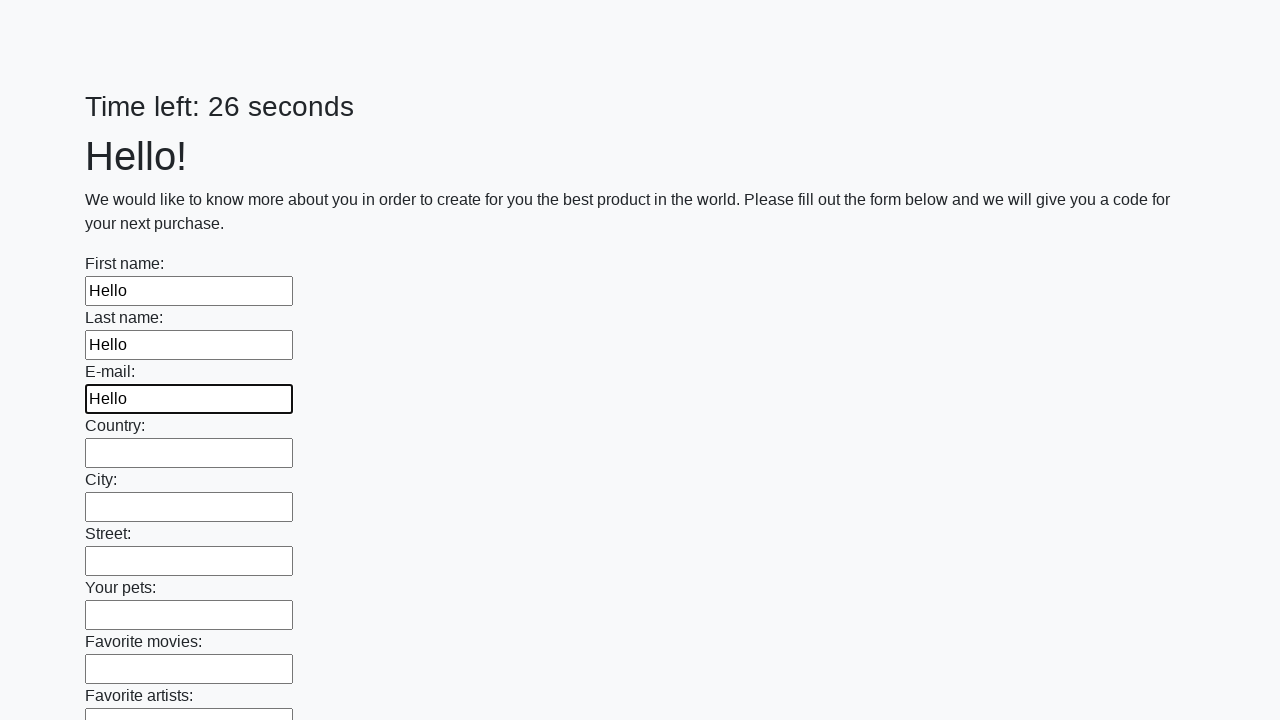

Filled an input field with 'Hello' on input >> nth=3
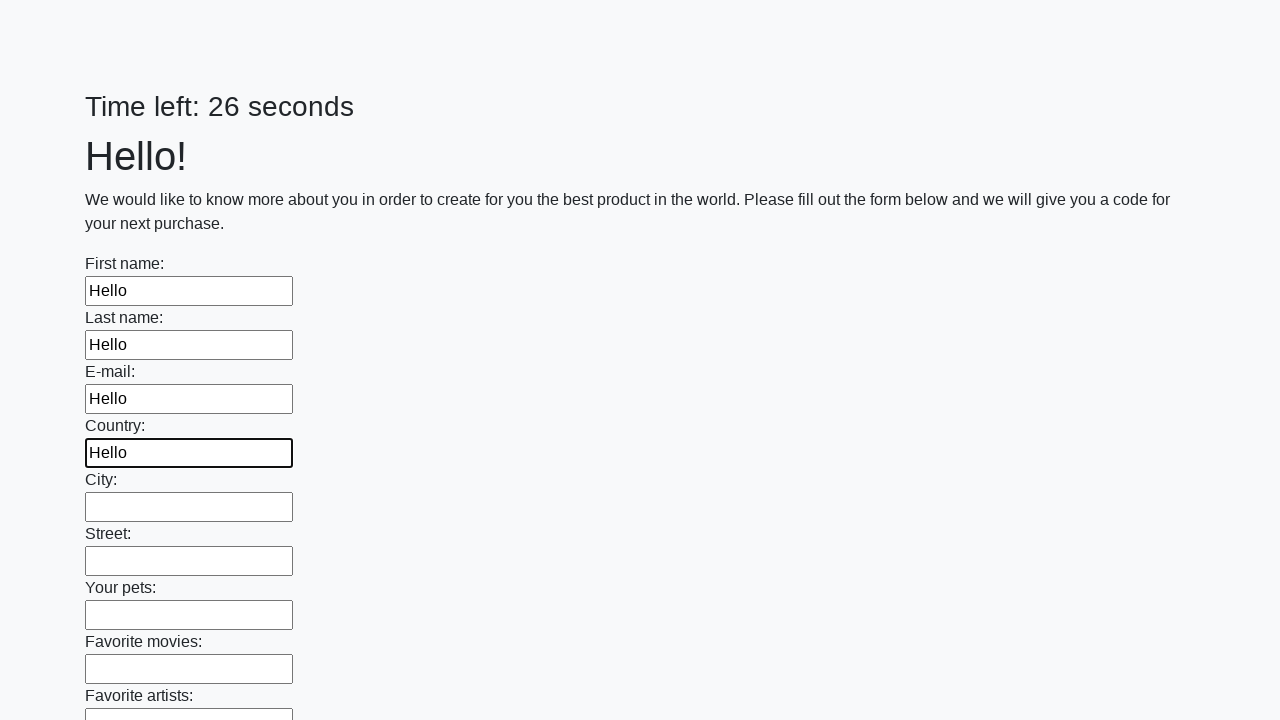

Filled an input field with 'Hello' on input >> nth=4
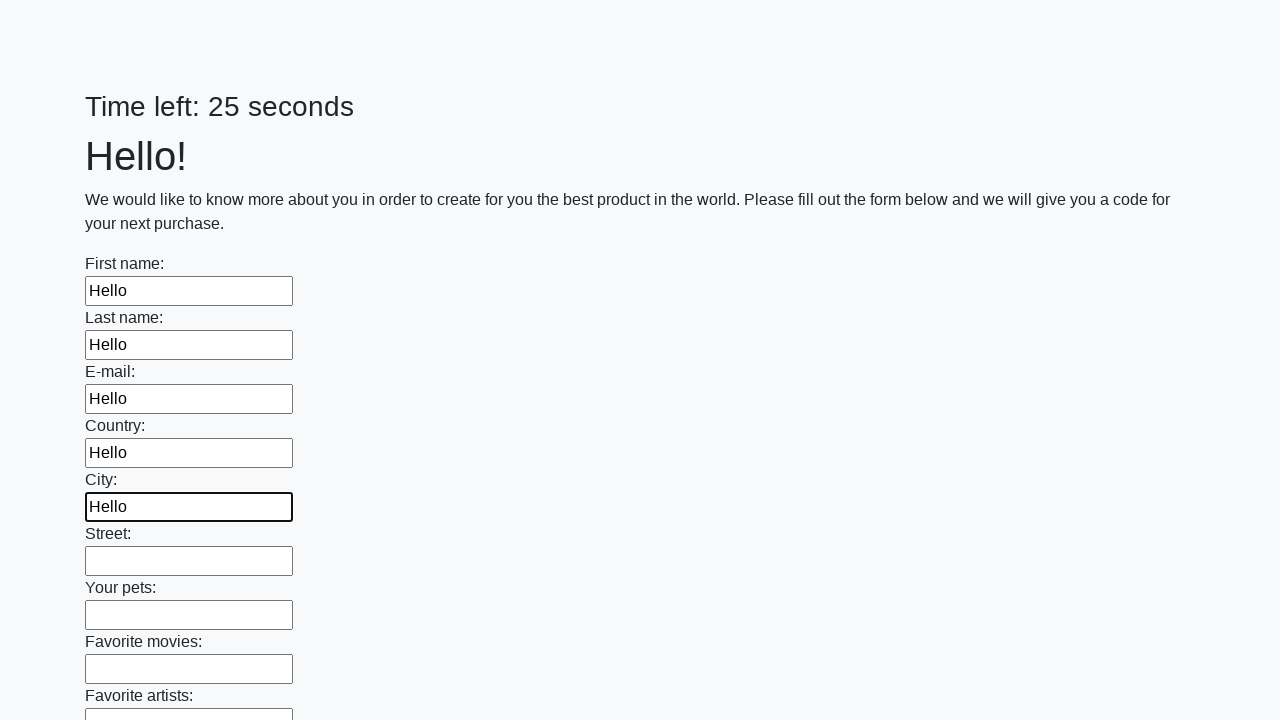

Filled an input field with 'Hello' on input >> nth=5
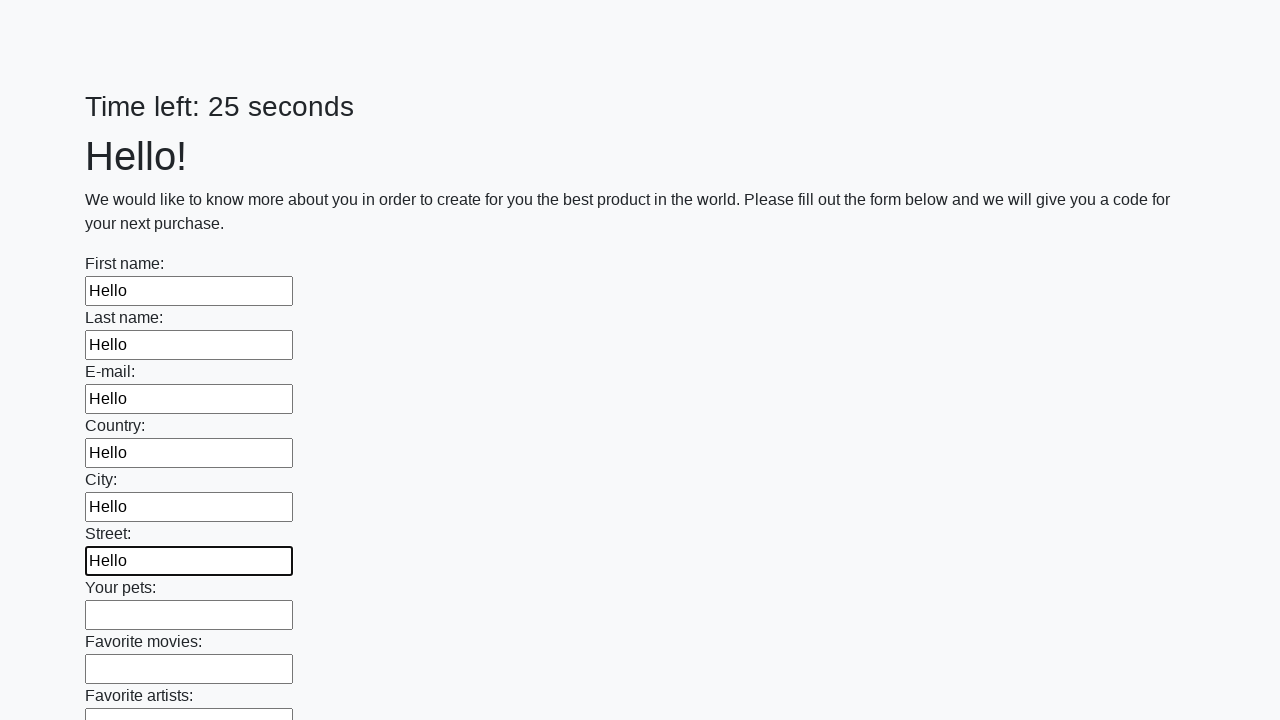

Filled an input field with 'Hello' on input >> nth=6
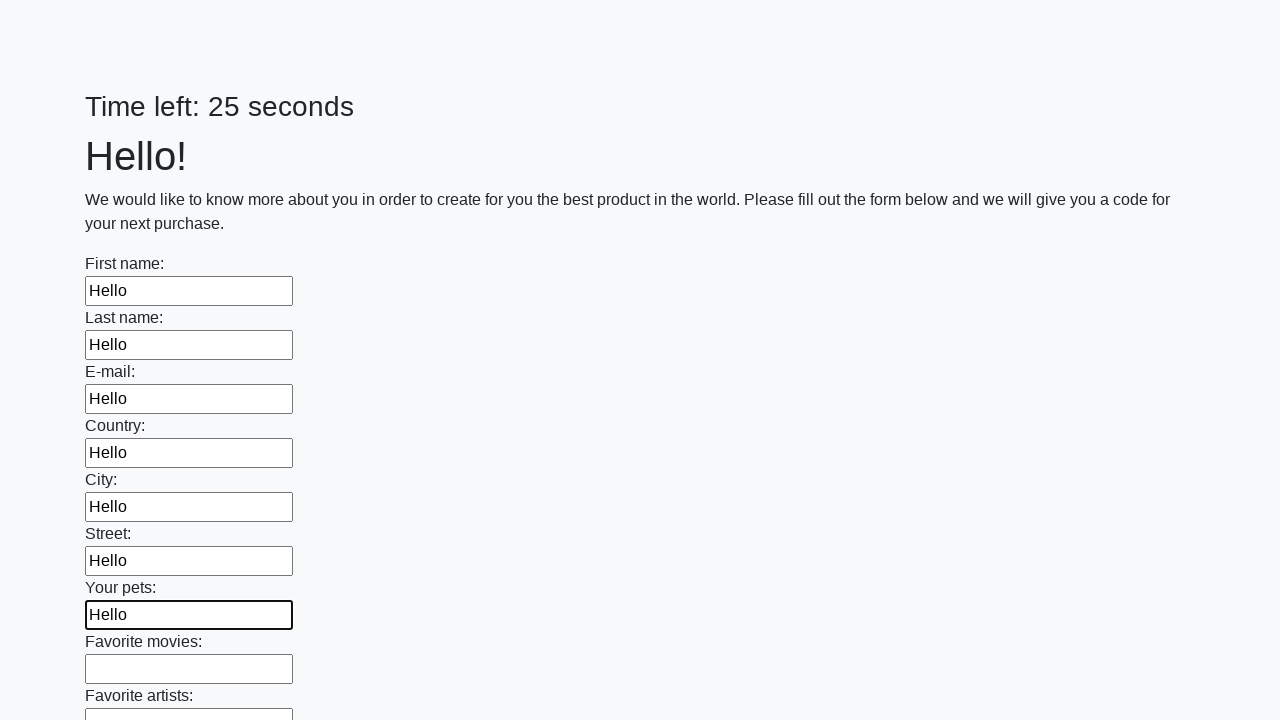

Filled an input field with 'Hello' on input >> nth=7
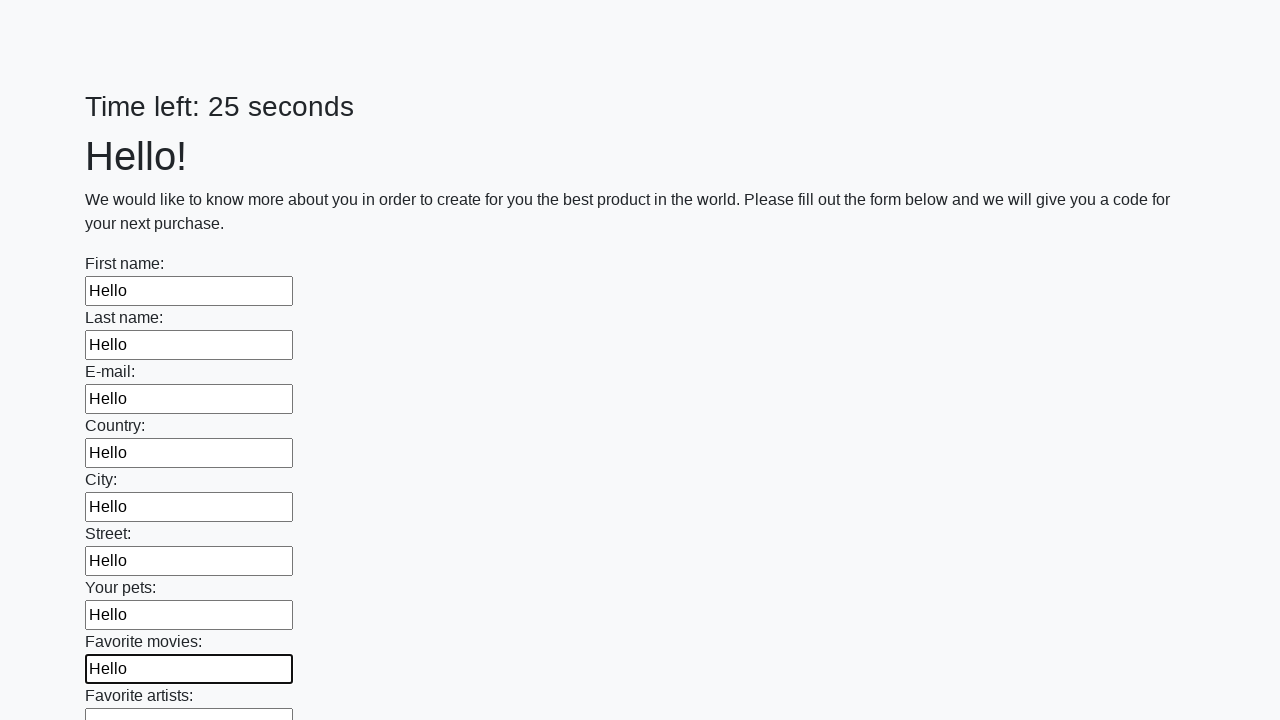

Filled an input field with 'Hello' on input >> nth=8
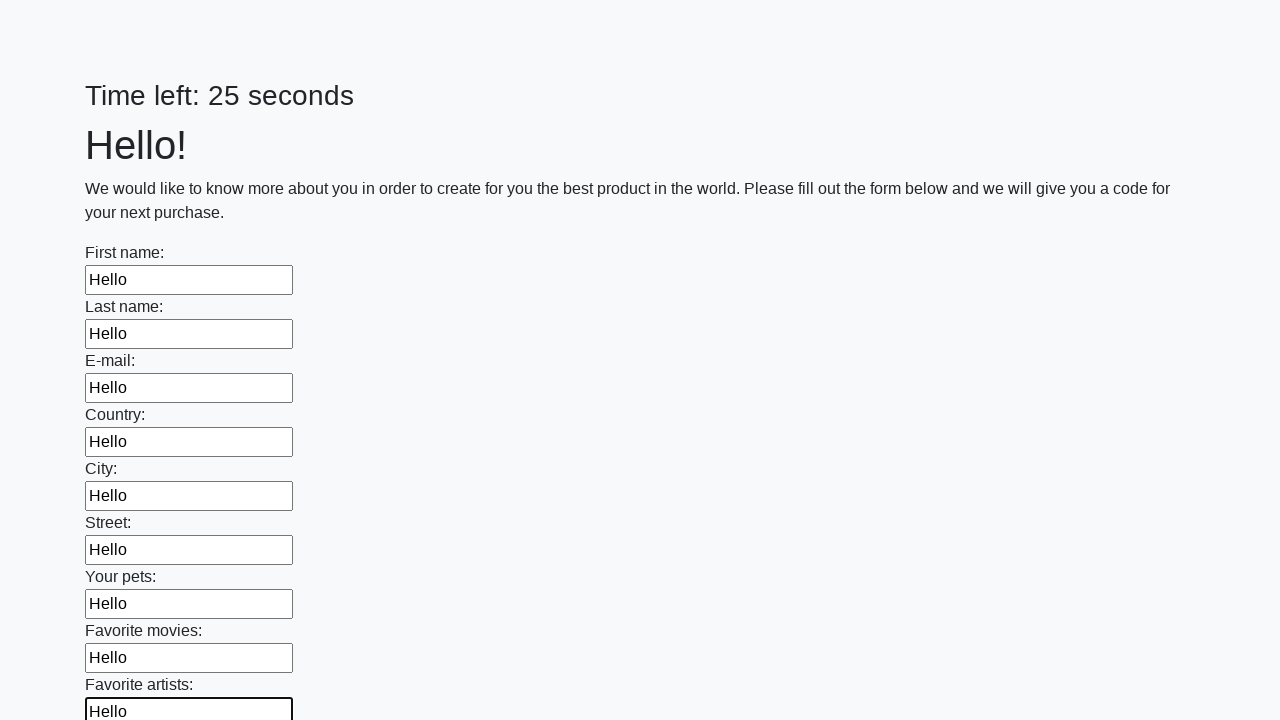

Filled an input field with 'Hello' on input >> nth=9
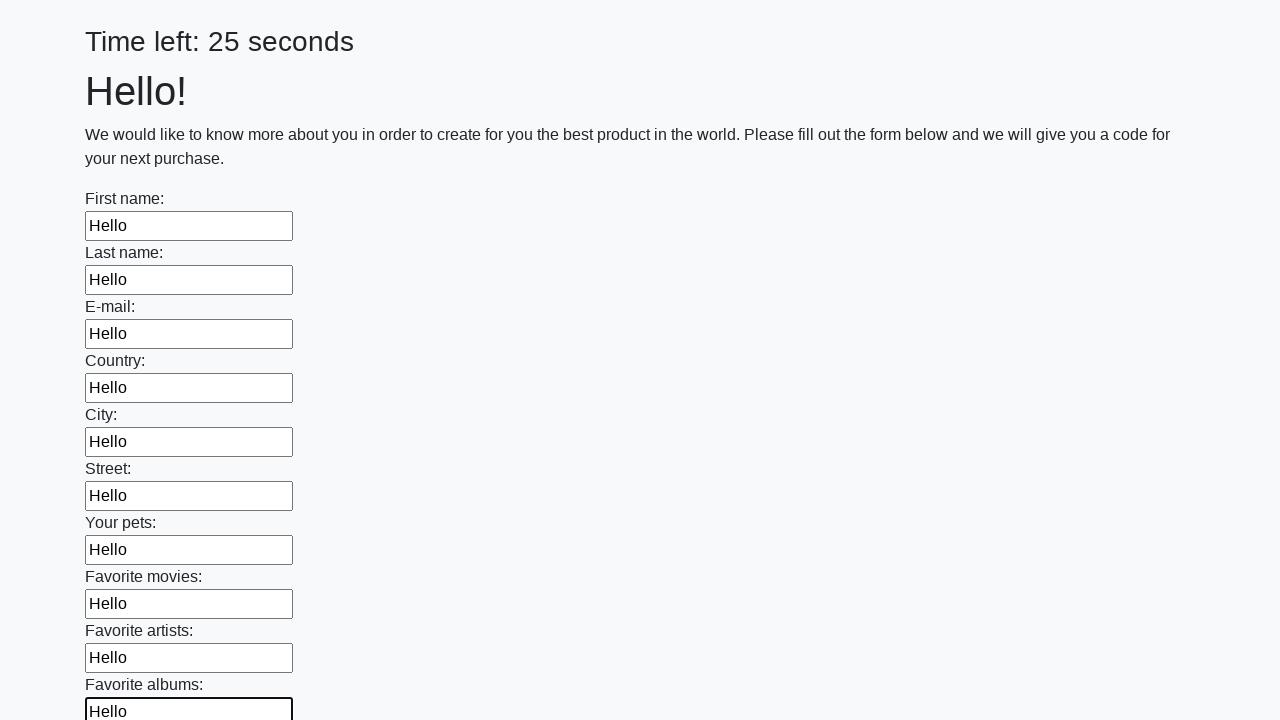

Filled an input field with 'Hello' on input >> nth=10
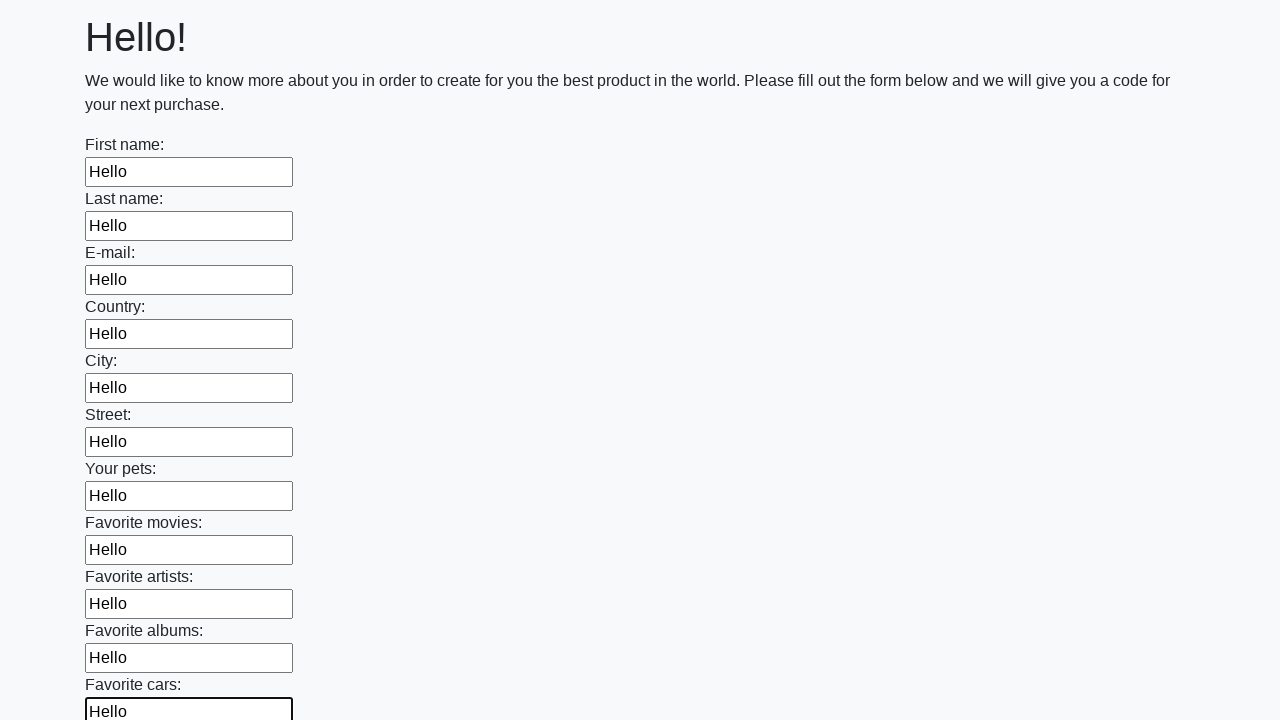

Filled an input field with 'Hello' on input >> nth=11
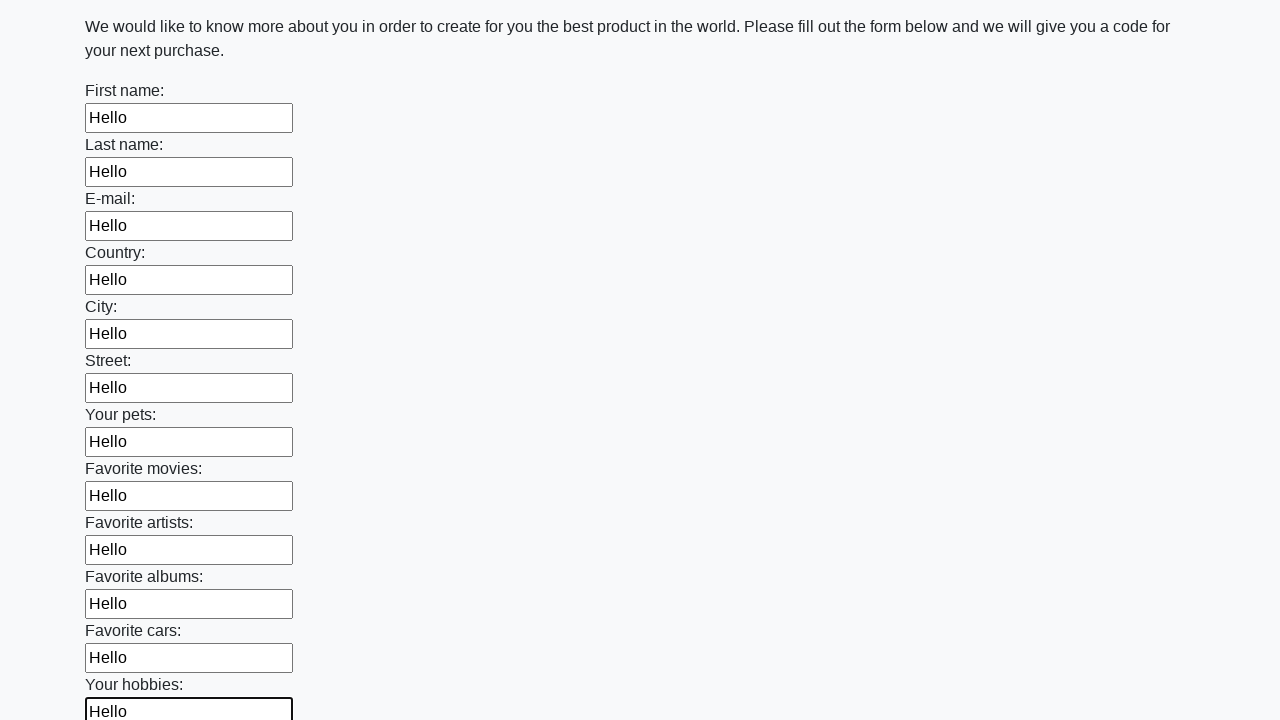

Filled an input field with 'Hello' on input >> nth=12
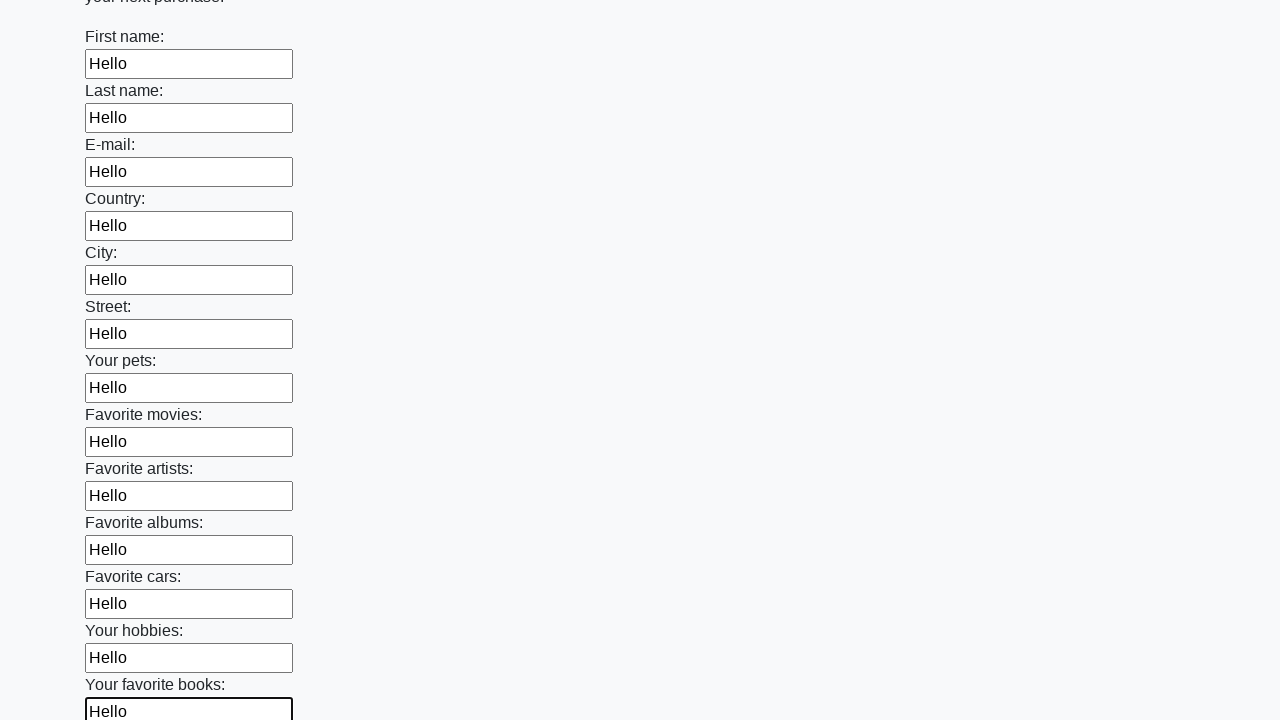

Filled an input field with 'Hello' on input >> nth=13
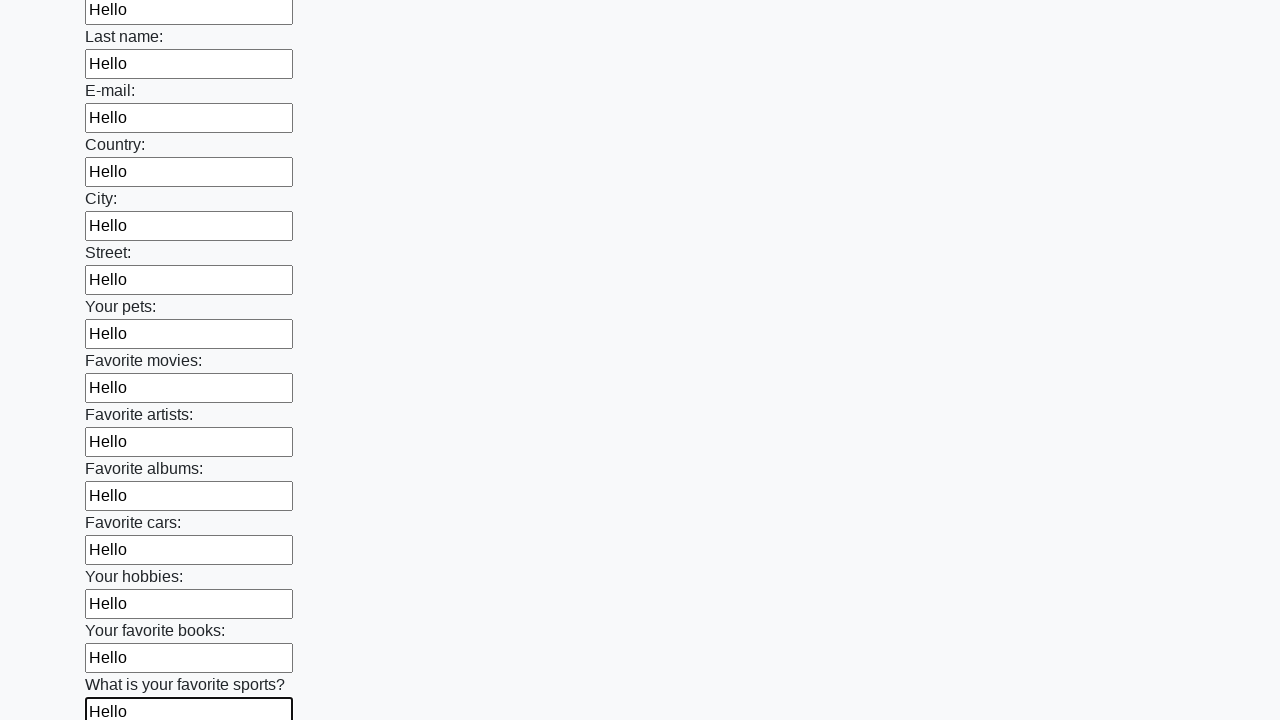

Filled an input field with 'Hello' on input >> nth=14
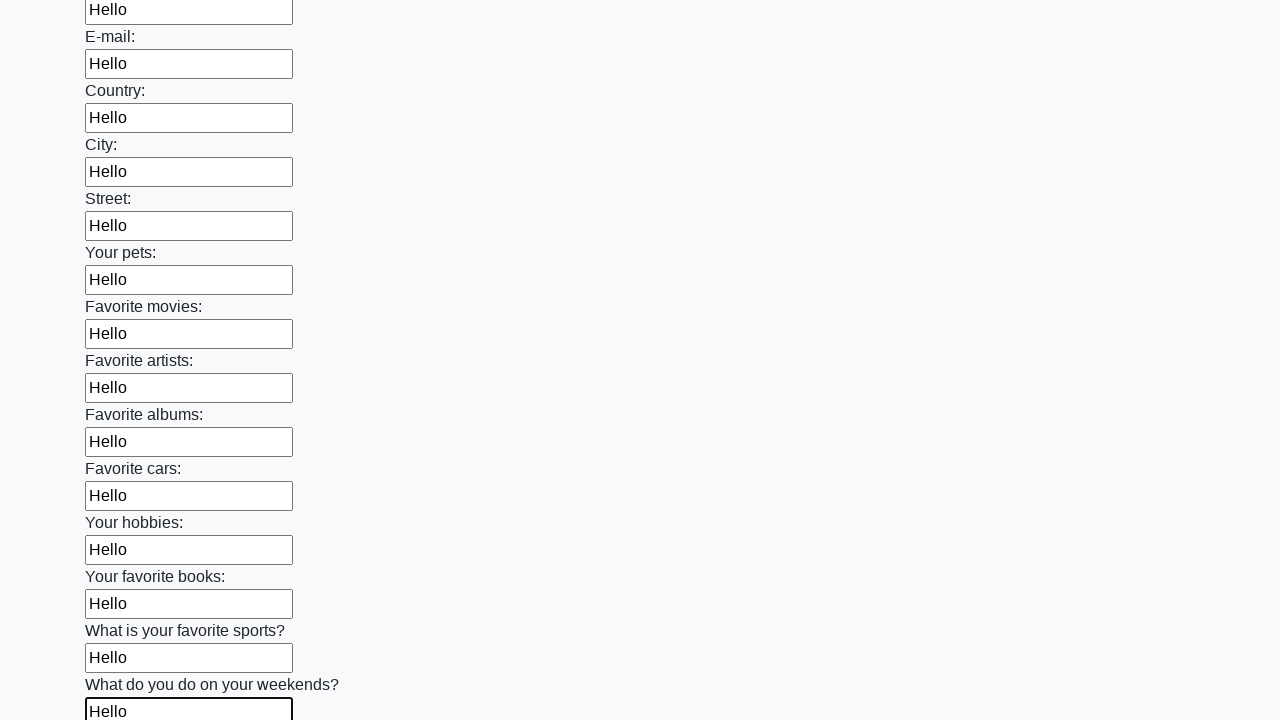

Filled an input field with 'Hello' on input >> nth=15
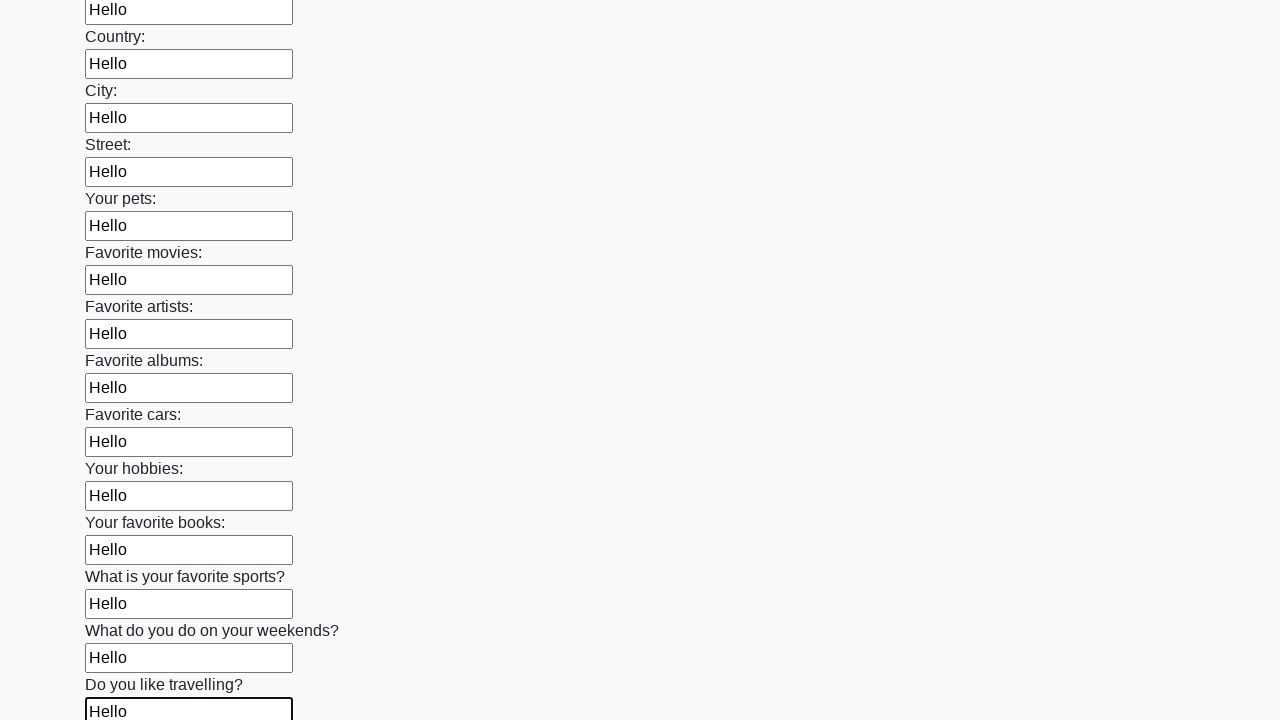

Filled an input field with 'Hello' on input >> nth=16
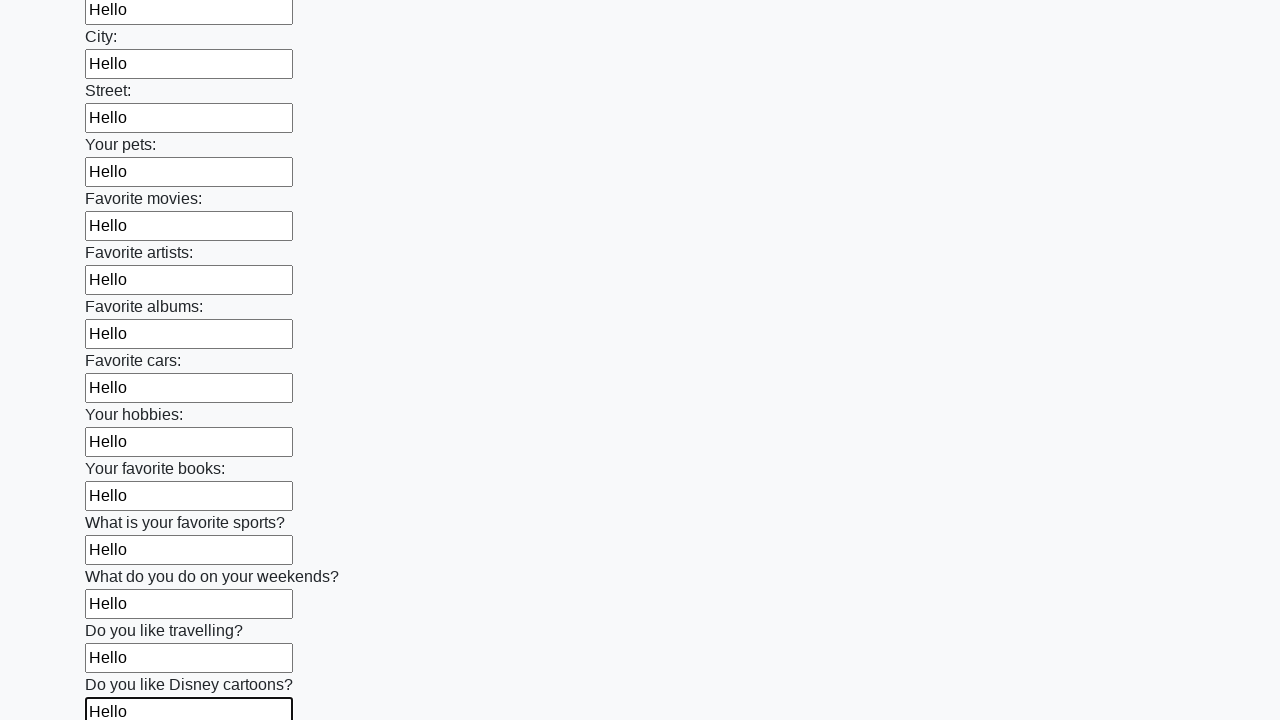

Filled an input field with 'Hello' on input >> nth=17
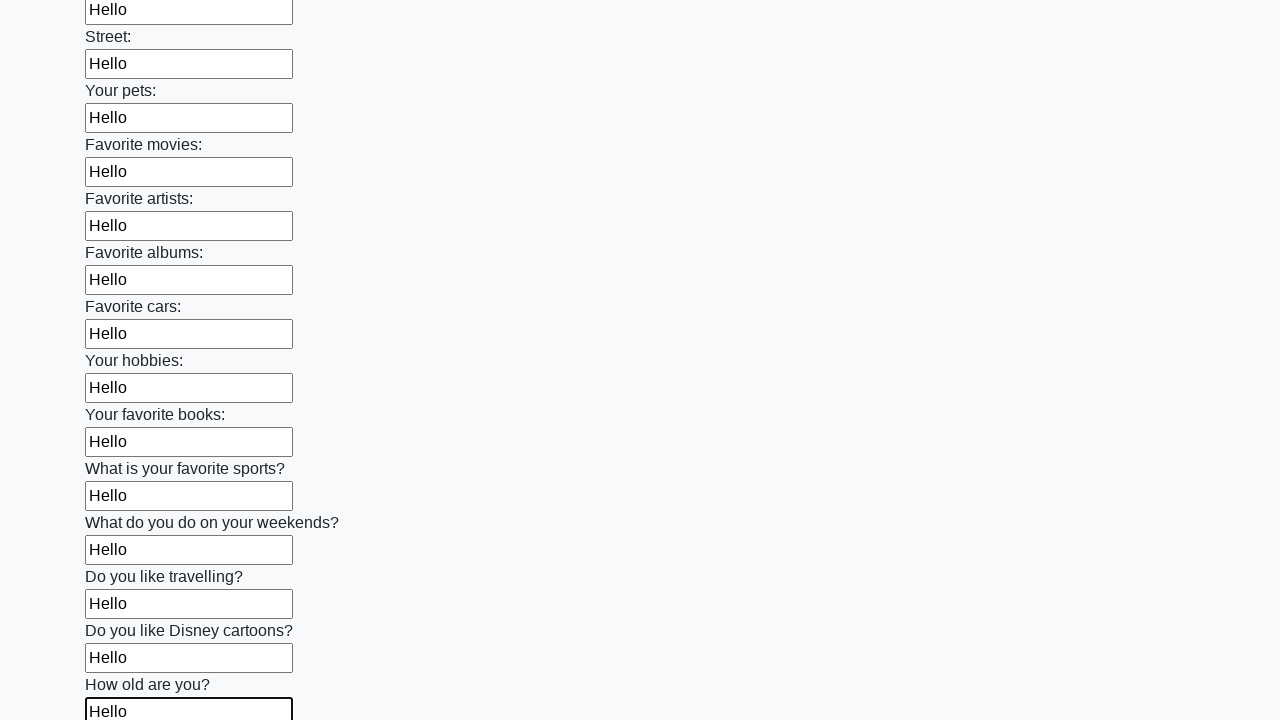

Filled an input field with 'Hello' on input >> nth=18
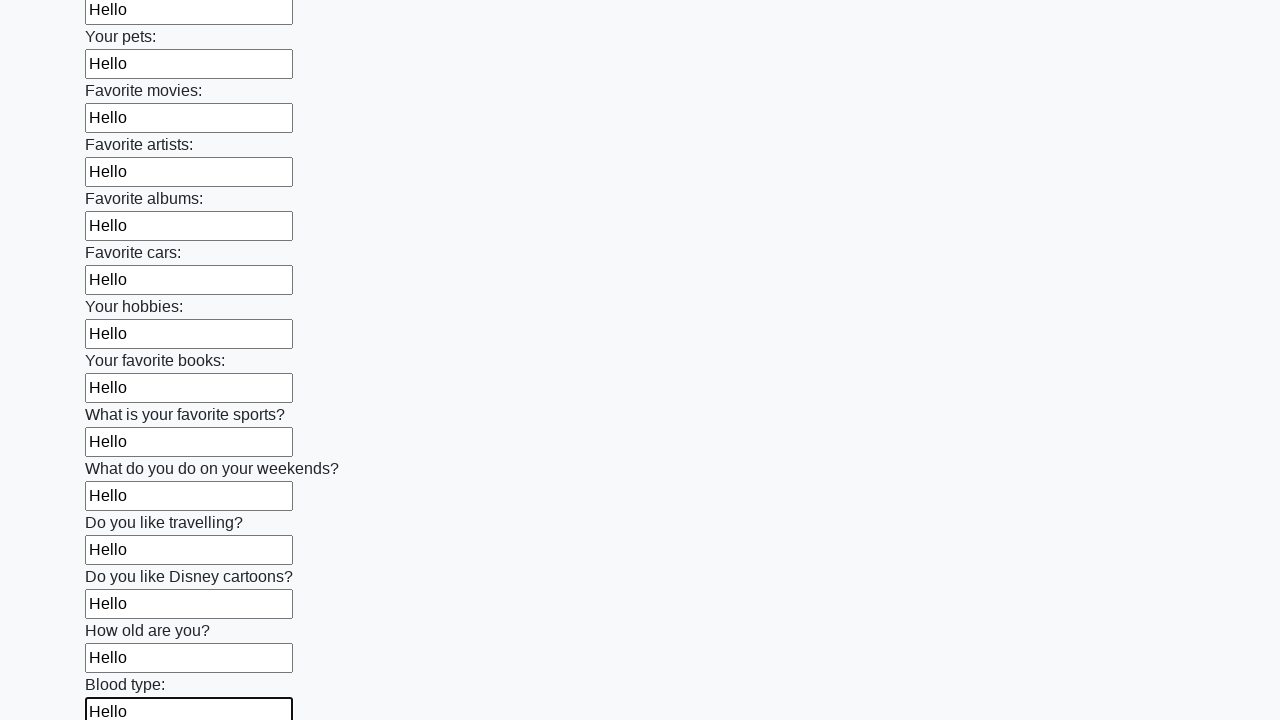

Filled an input field with 'Hello' on input >> nth=19
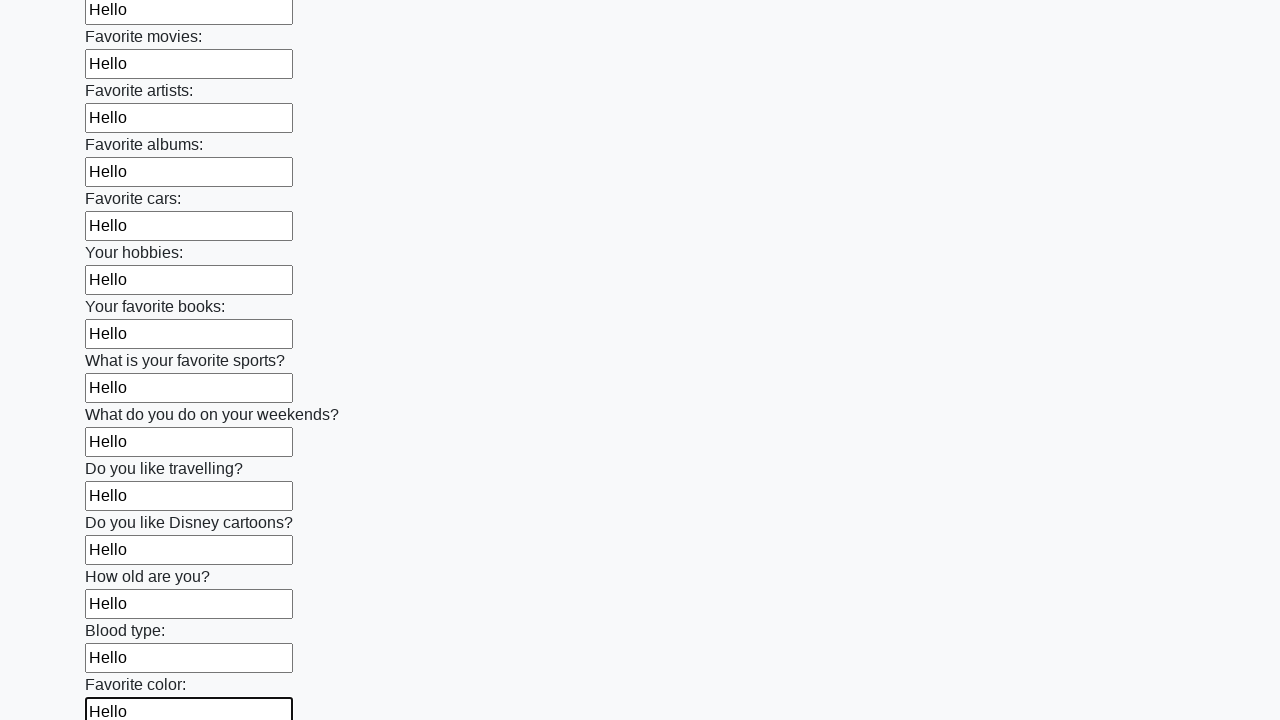

Filled an input field with 'Hello' on input >> nth=20
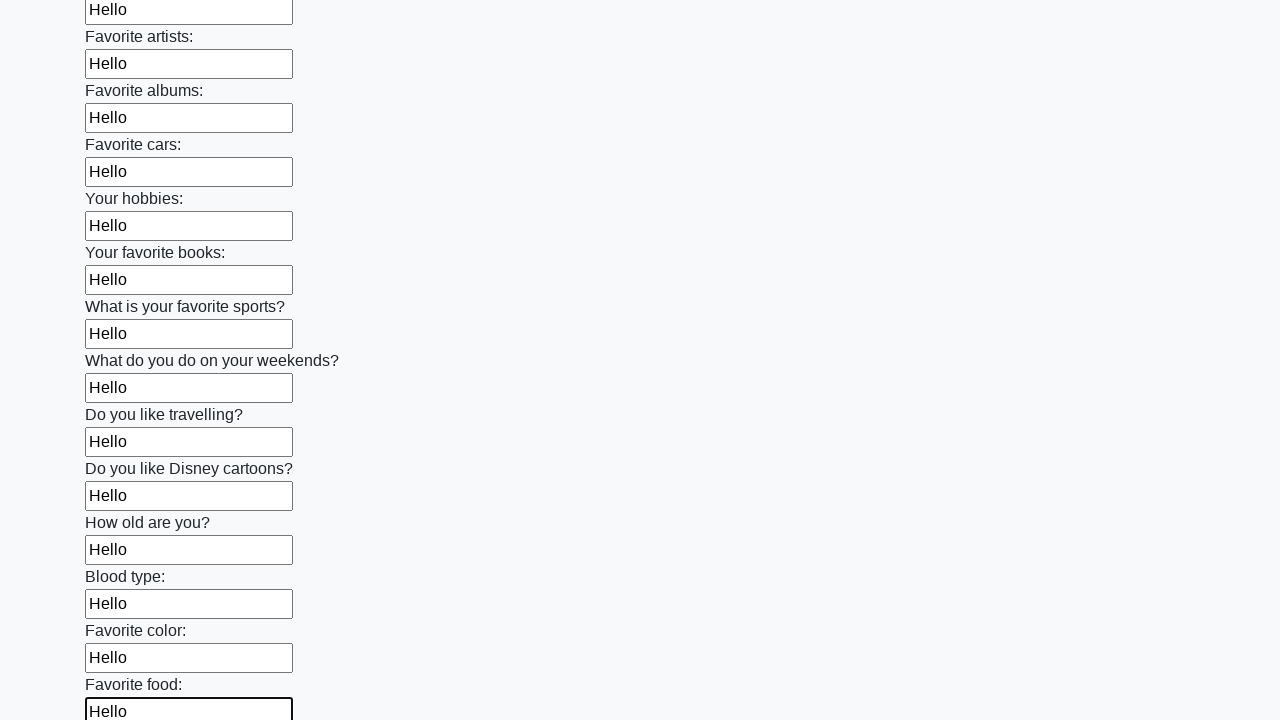

Filled an input field with 'Hello' on input >> nth=21
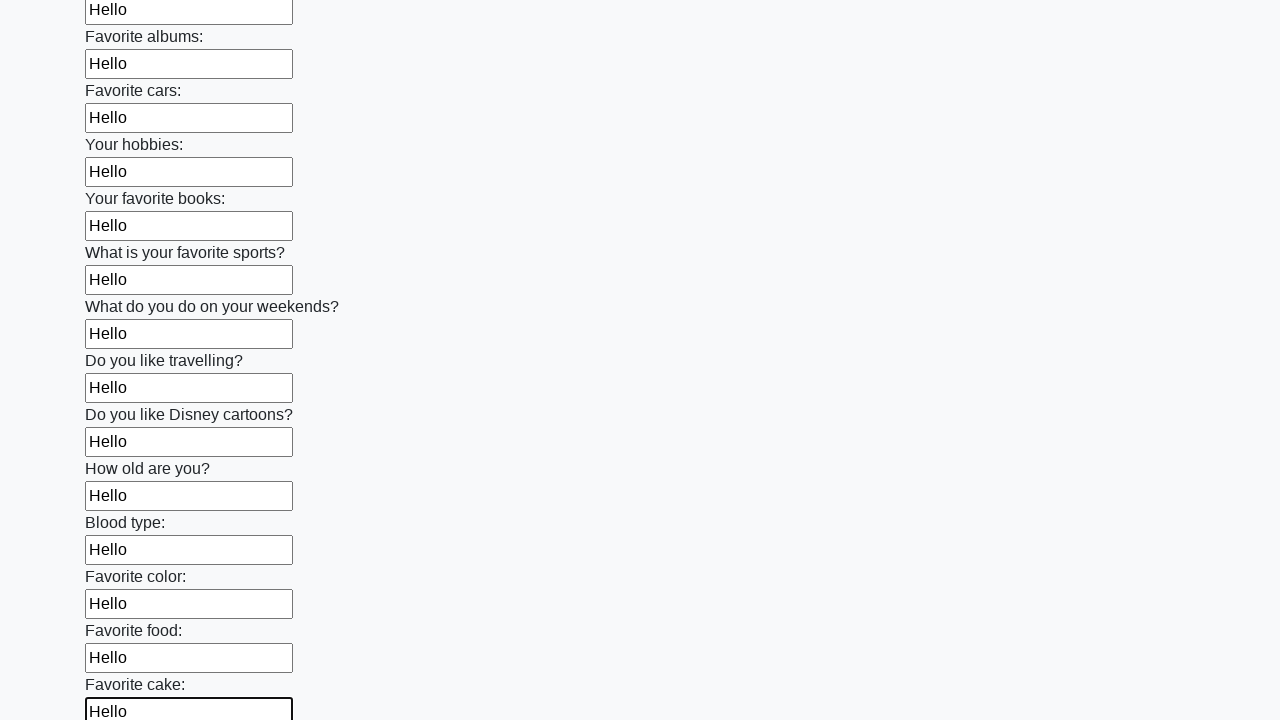

Filled an input field with 'Hello' on input >> nth=22
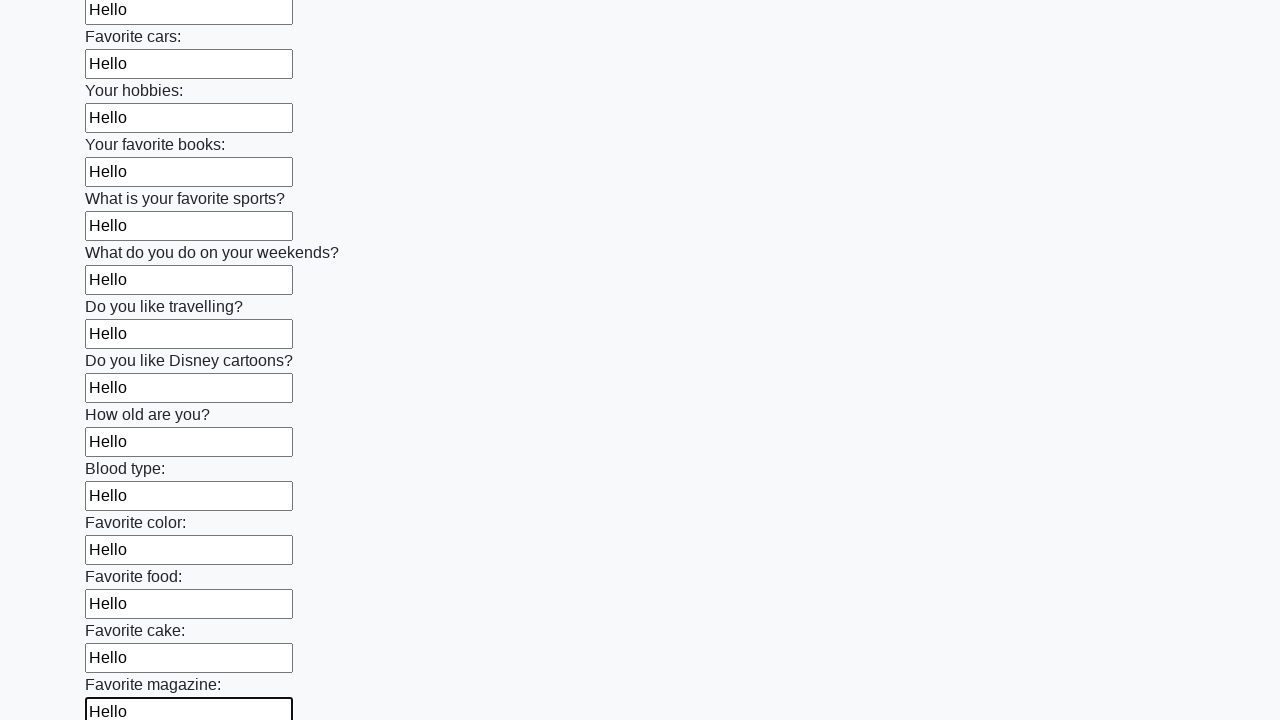

Filled an input field with 'Hello' on input >> nth=23
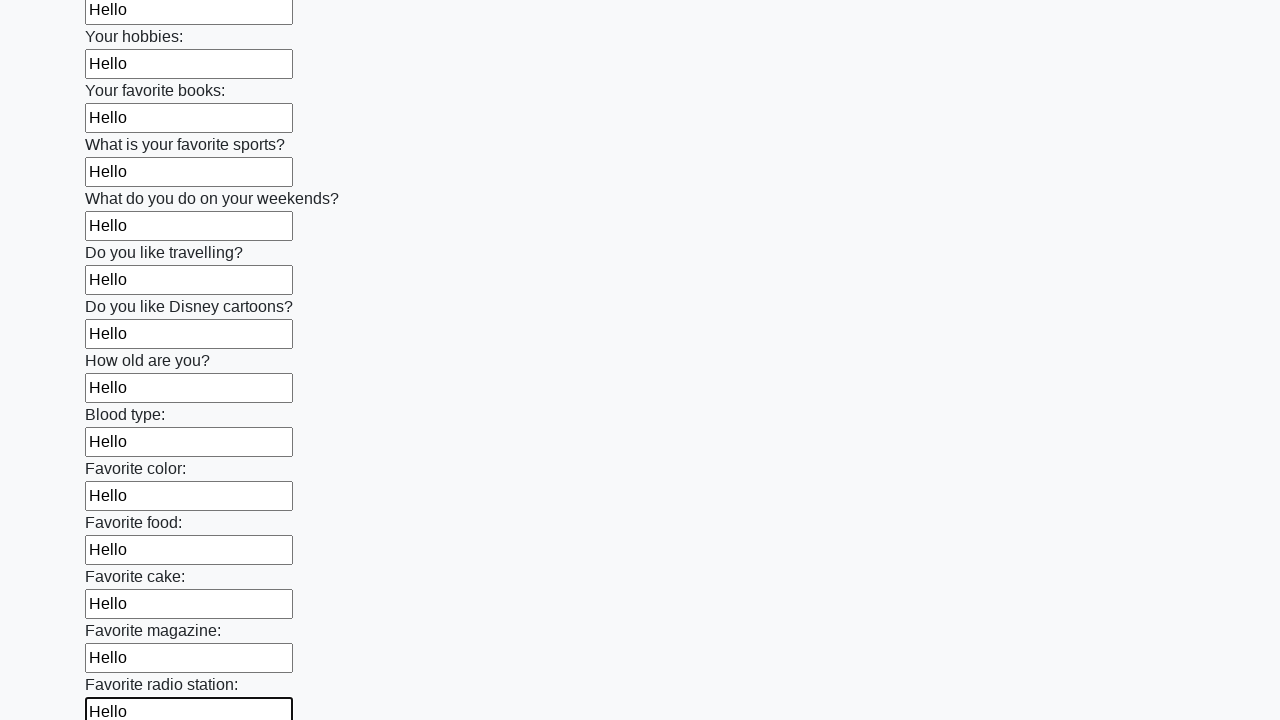

Filled an input field with 'Hello' on input >> nth=24
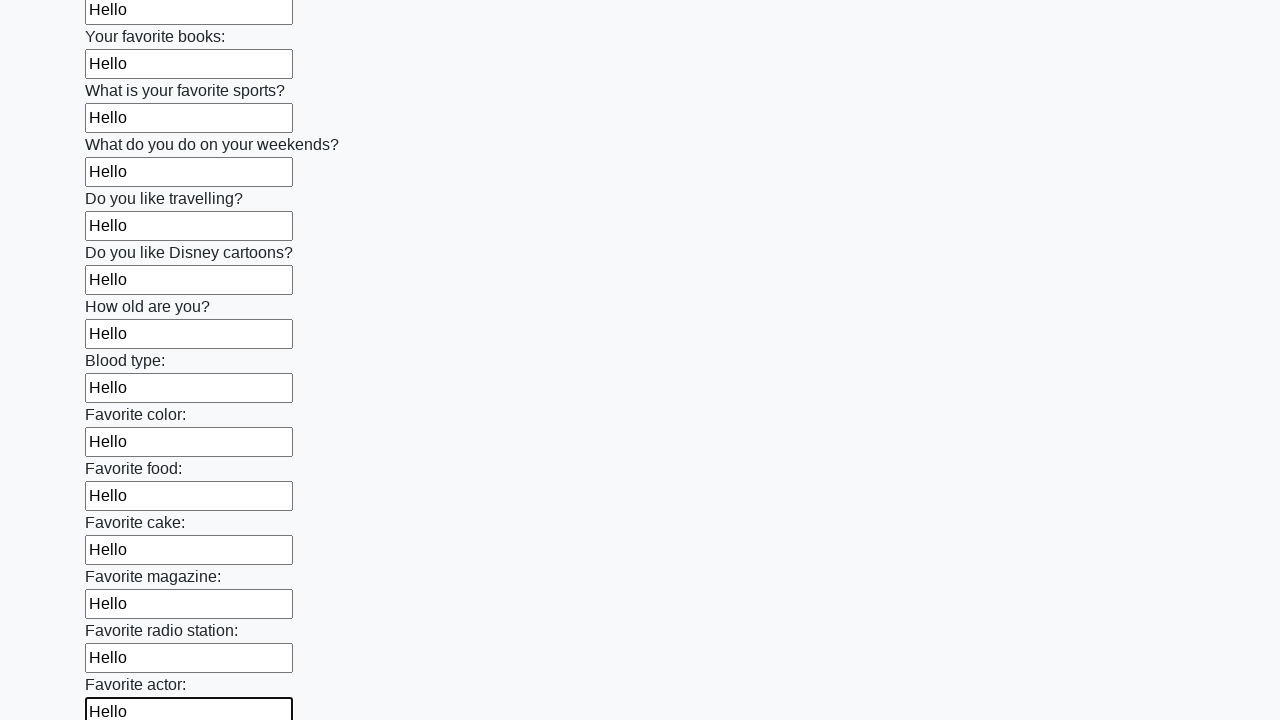

Filled an input field with 'Hello' on input >> nth=25
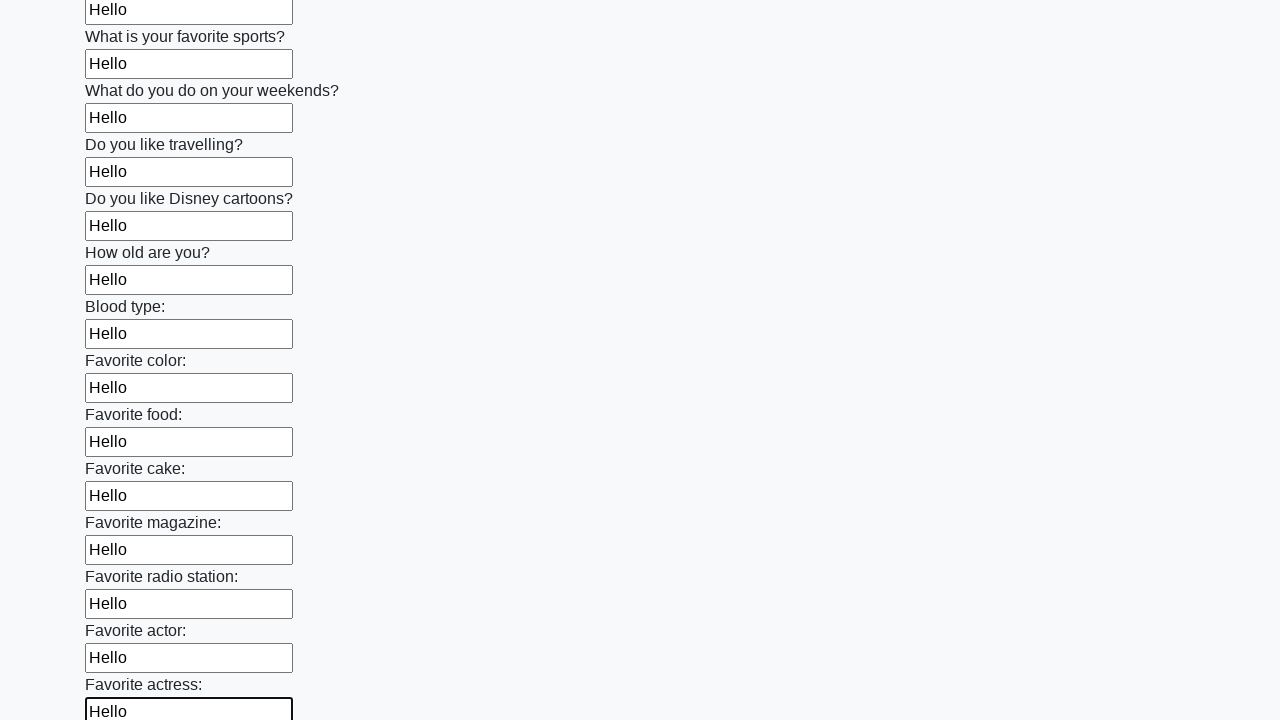

Filled an input field with 'Hello' on input >> nth=26
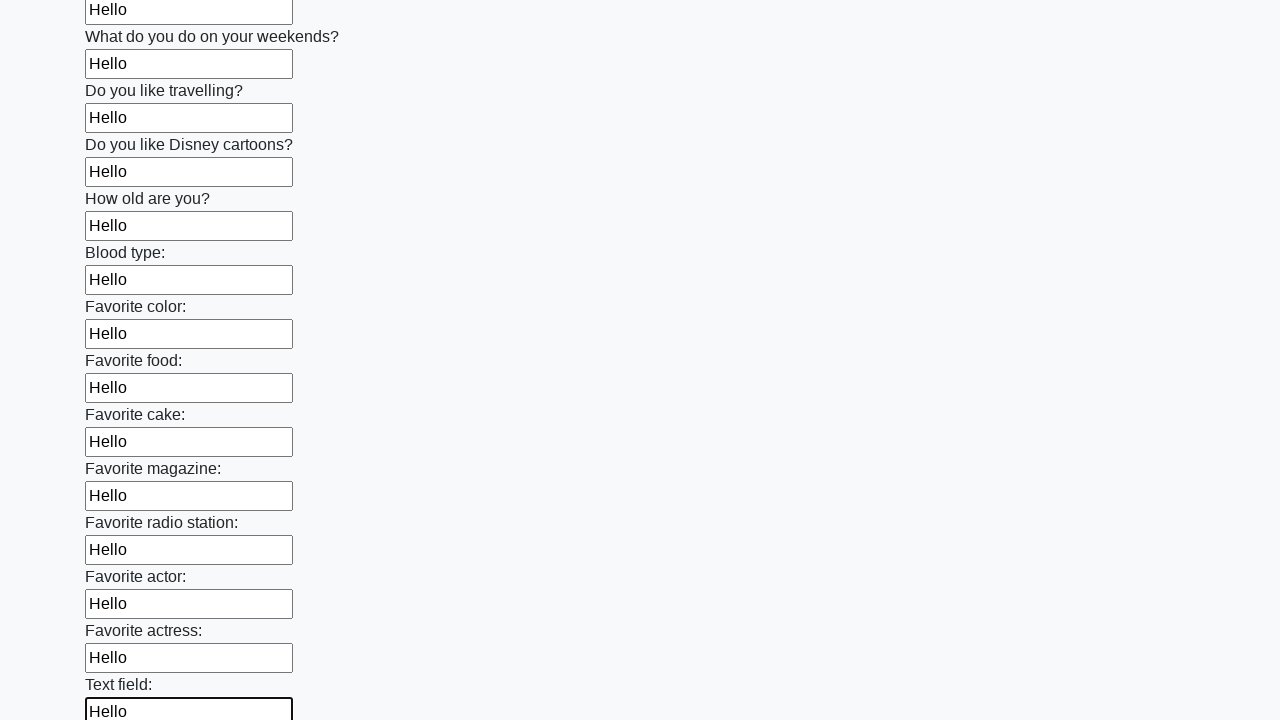

Filled an input field with 'Hello' on input >> nth=27
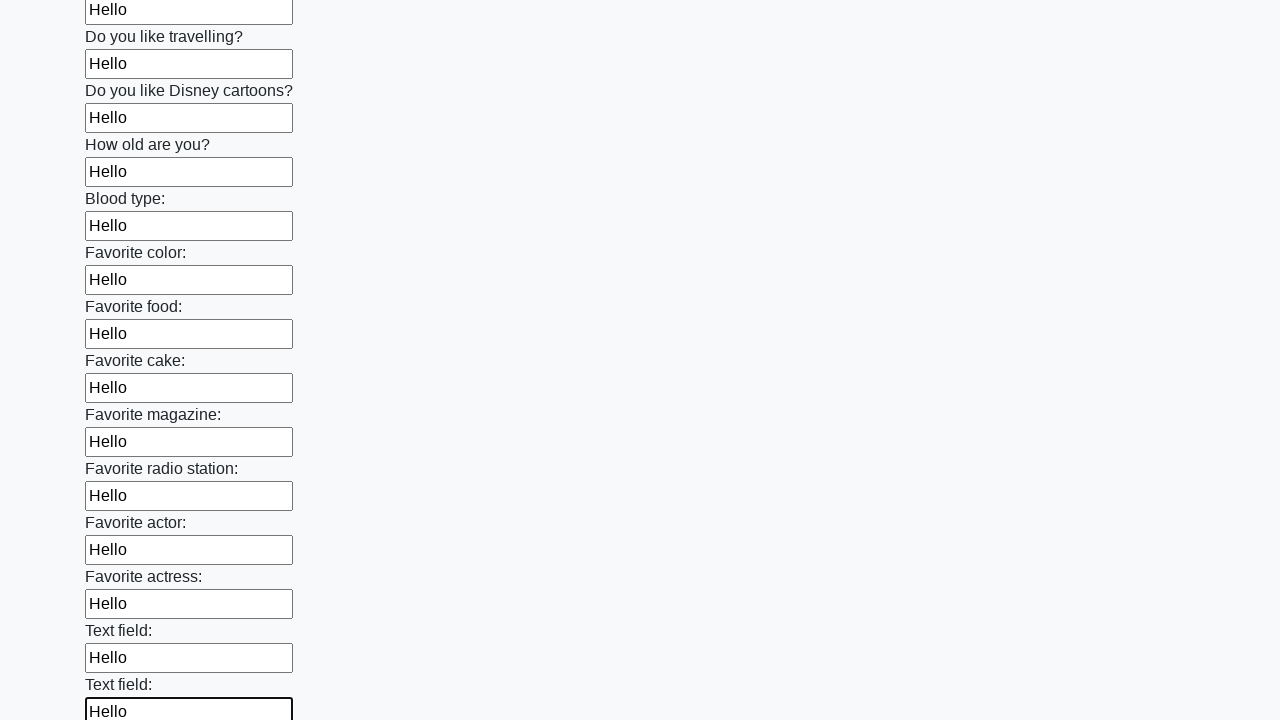

Filled an input field with 'Hello' on input >> nth=28
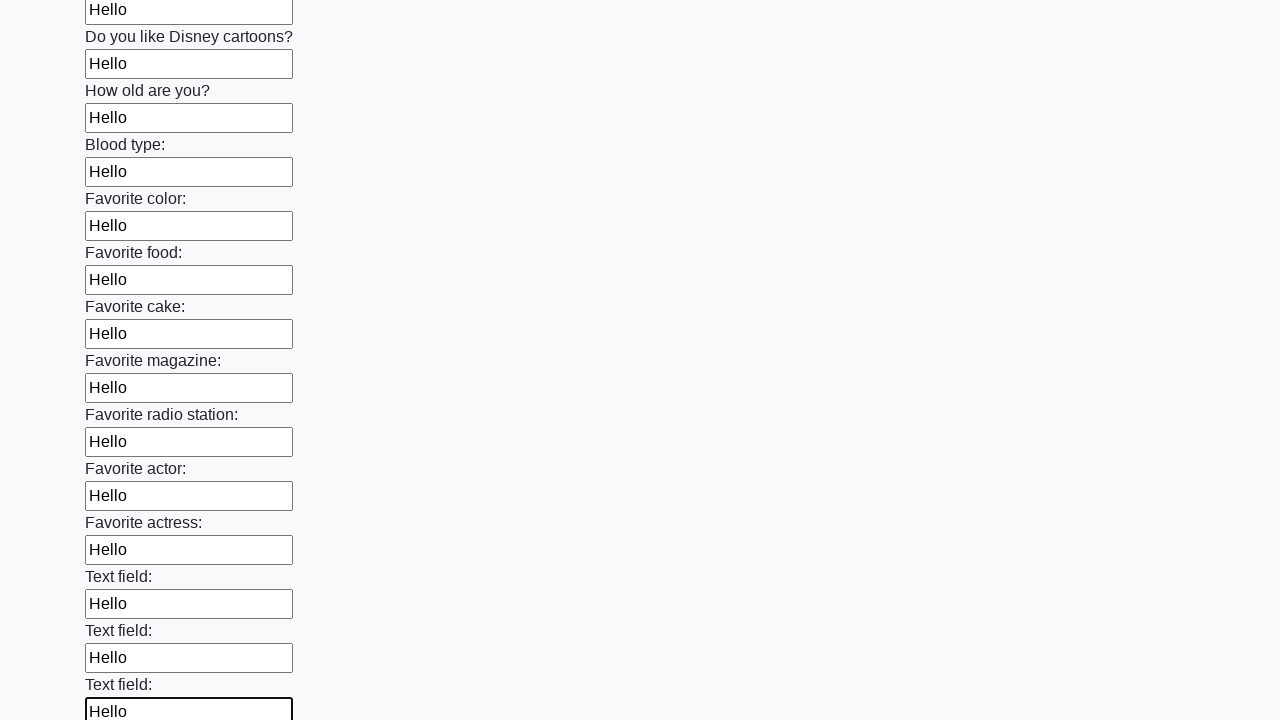

Filled an input field with 'Hello' on input >> nth=29
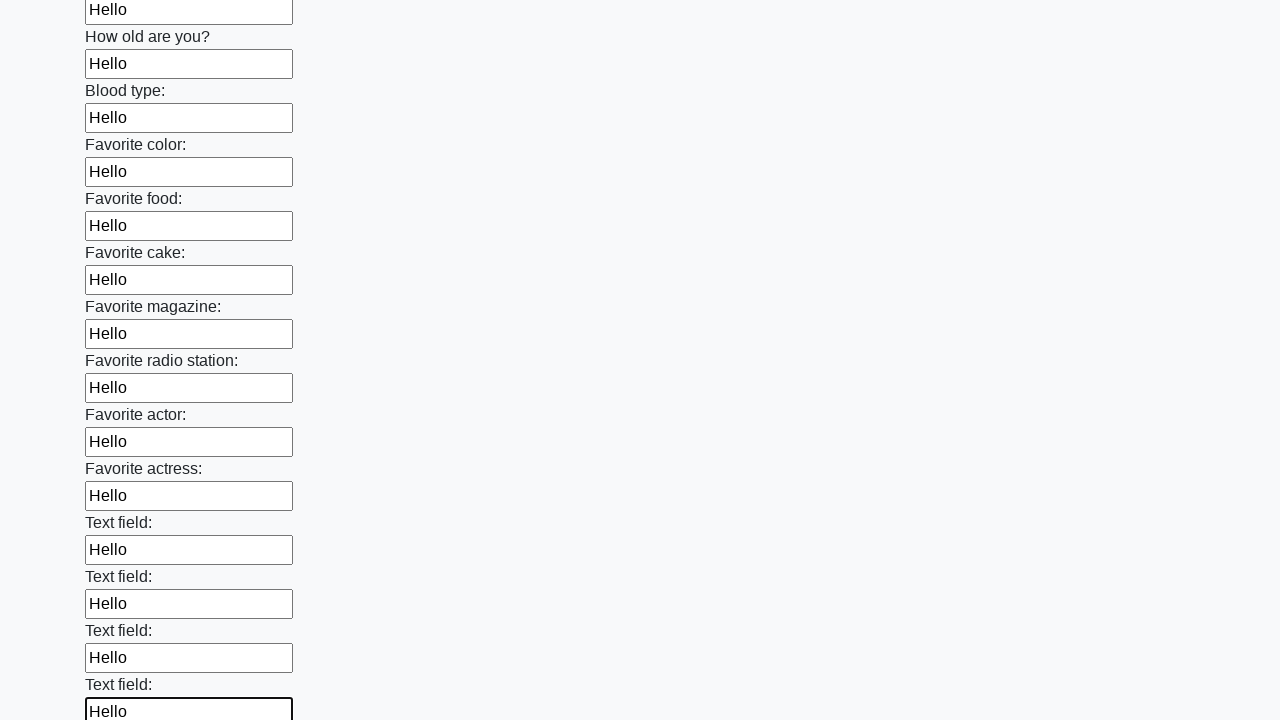

Filled an input field with 'Hello' on input >> nth=30
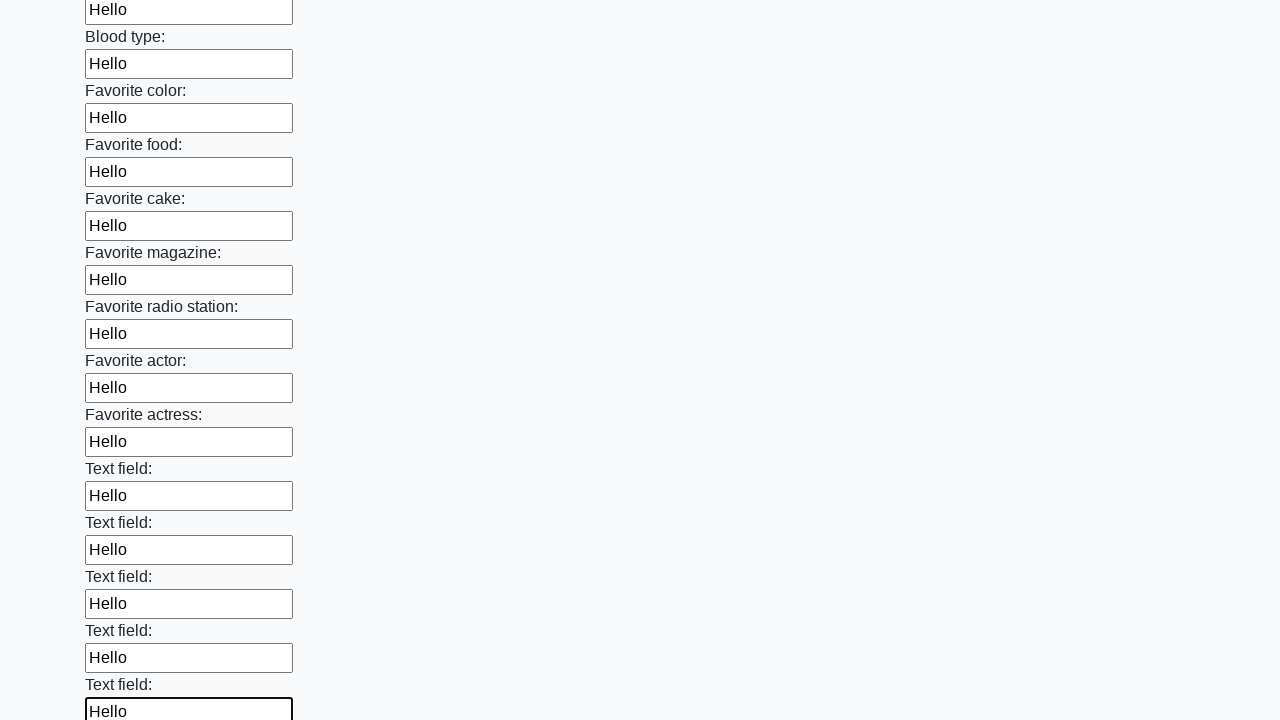

Filled an input field with 'Hello' on input >> nth=31
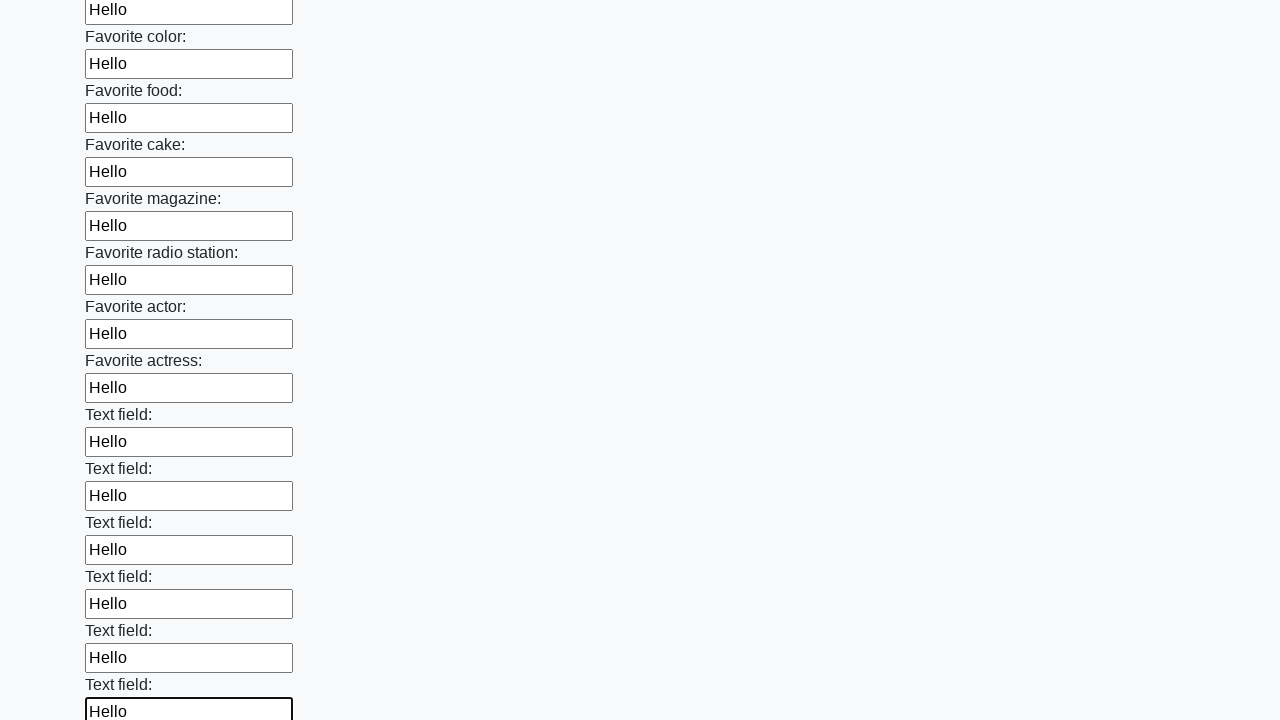

Filled an input field with 'Hello' on input >> nth=32
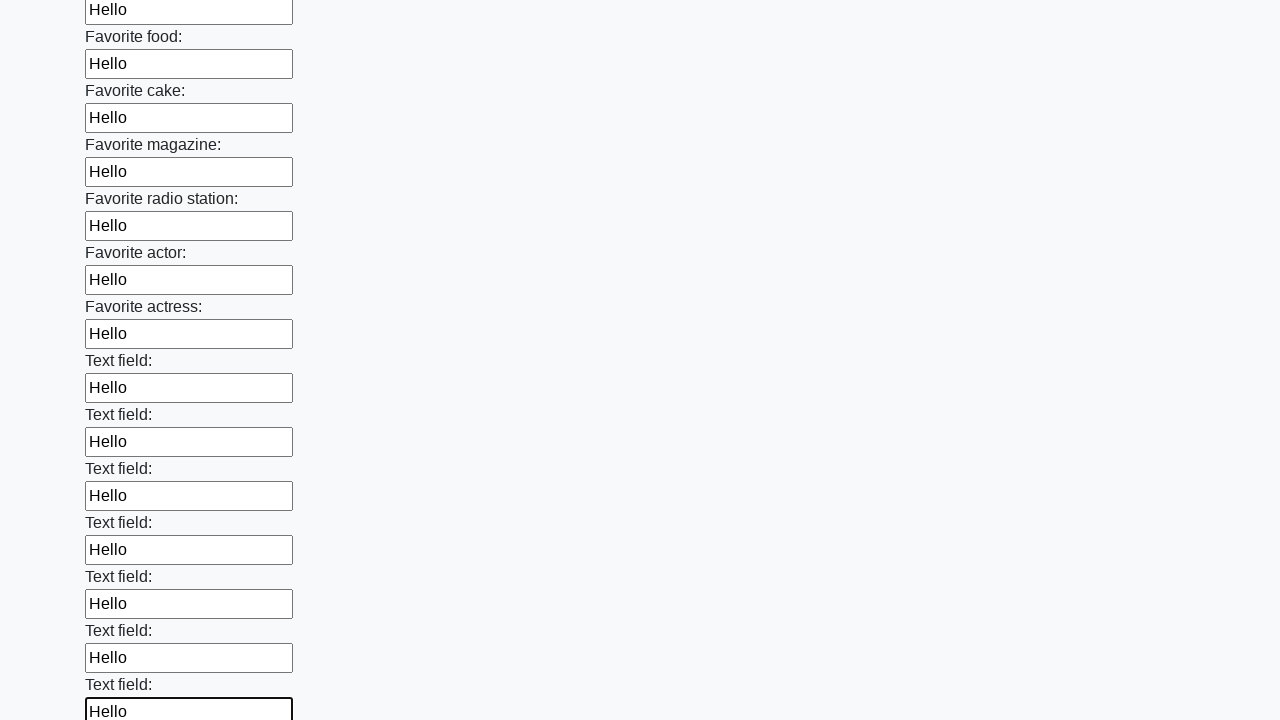

Filled an input field with 'Hello' on input >> nth=33
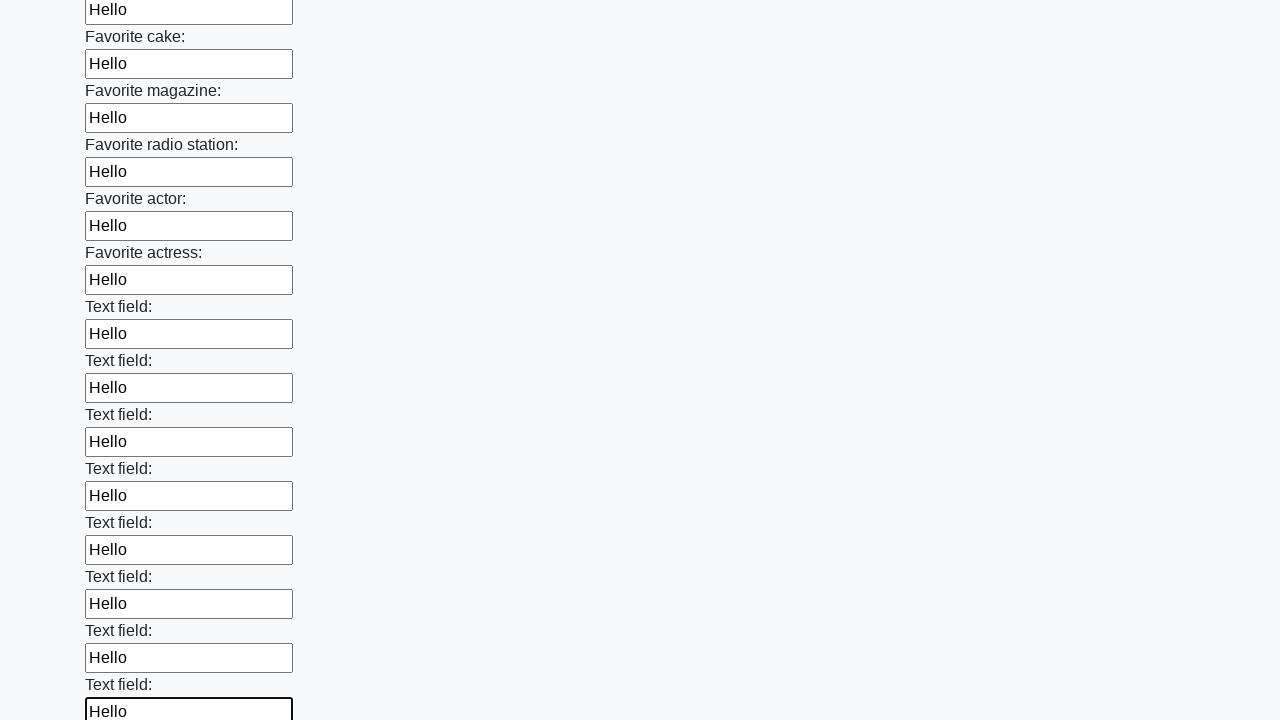

Filled an input field with 'Hello' on input >> nth=34
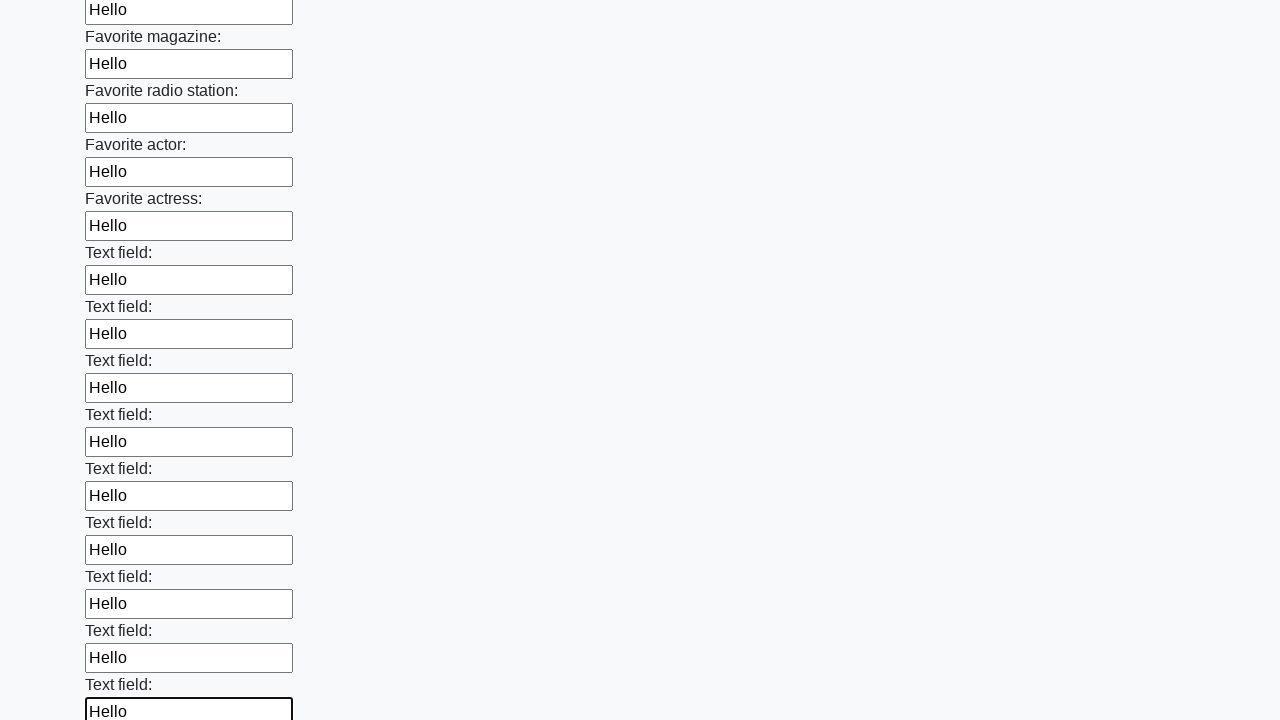

Filled an input field with 'Hello' on input >> nth=35
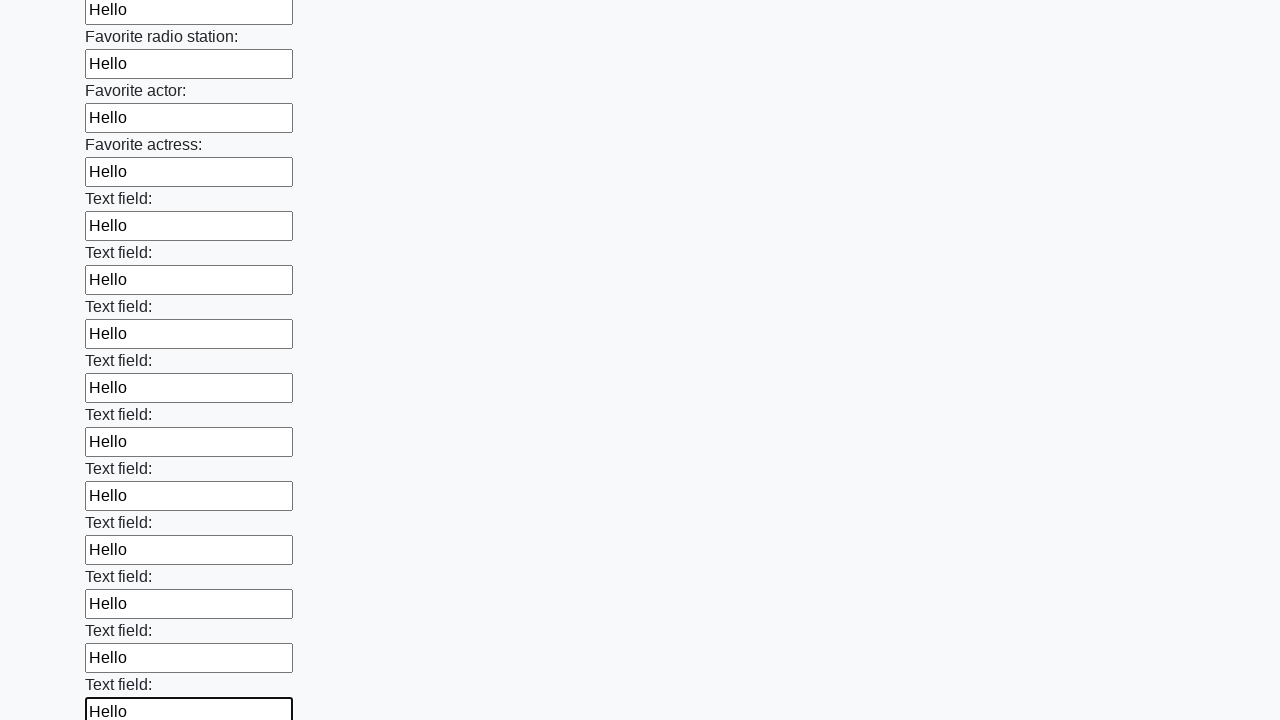

Filled an input field with 'Hello' on input >> nth=36
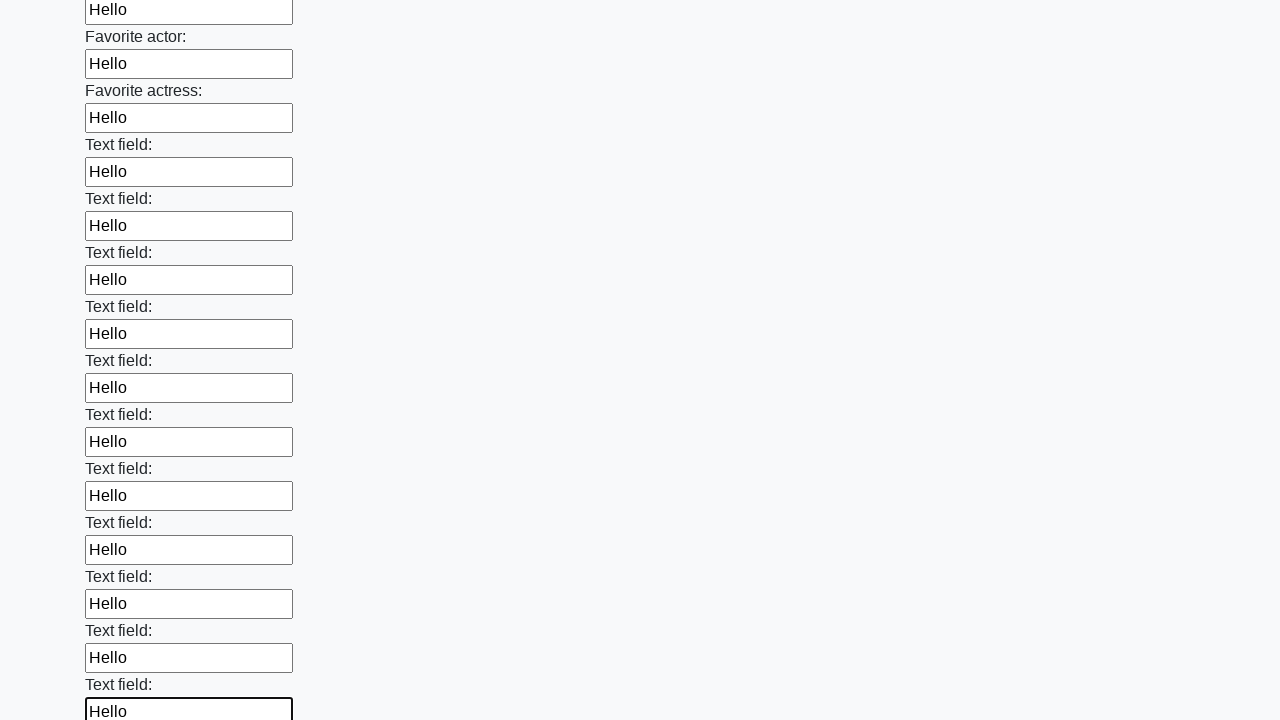

Filled an input field with 'Hello' on input >> nth=37
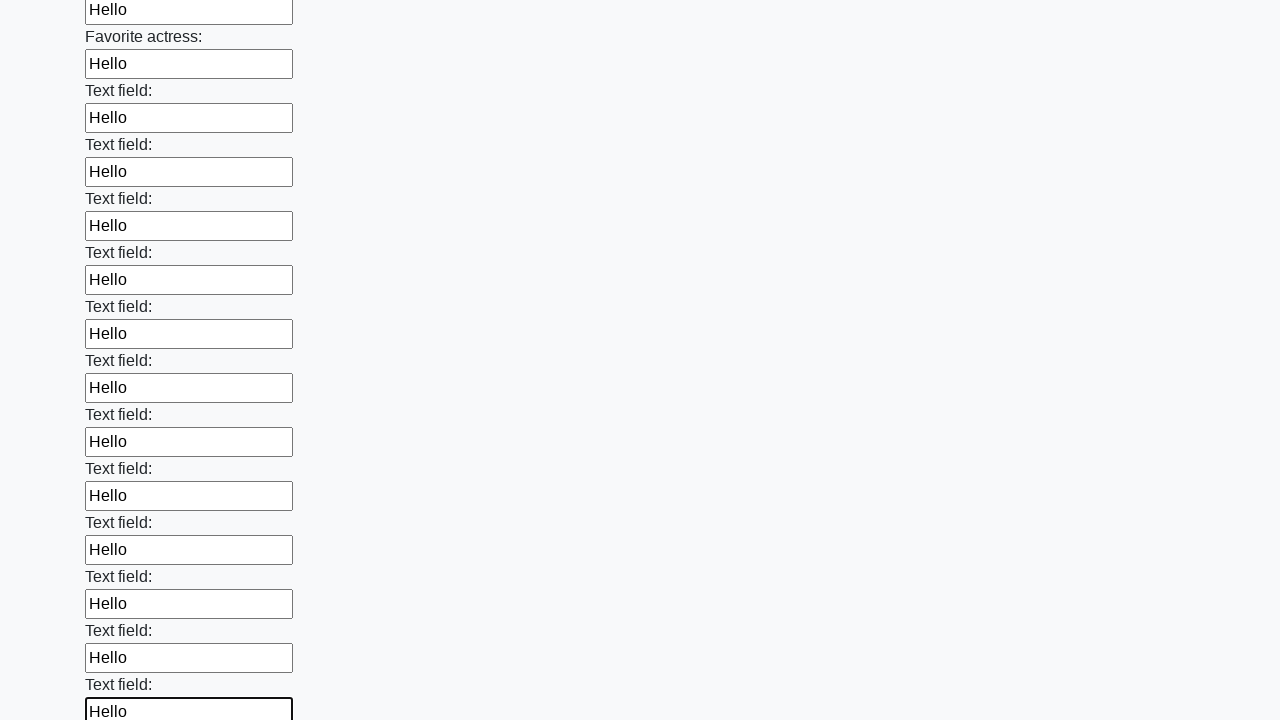

Filled an input field with 'Hello' on input >> nth=38
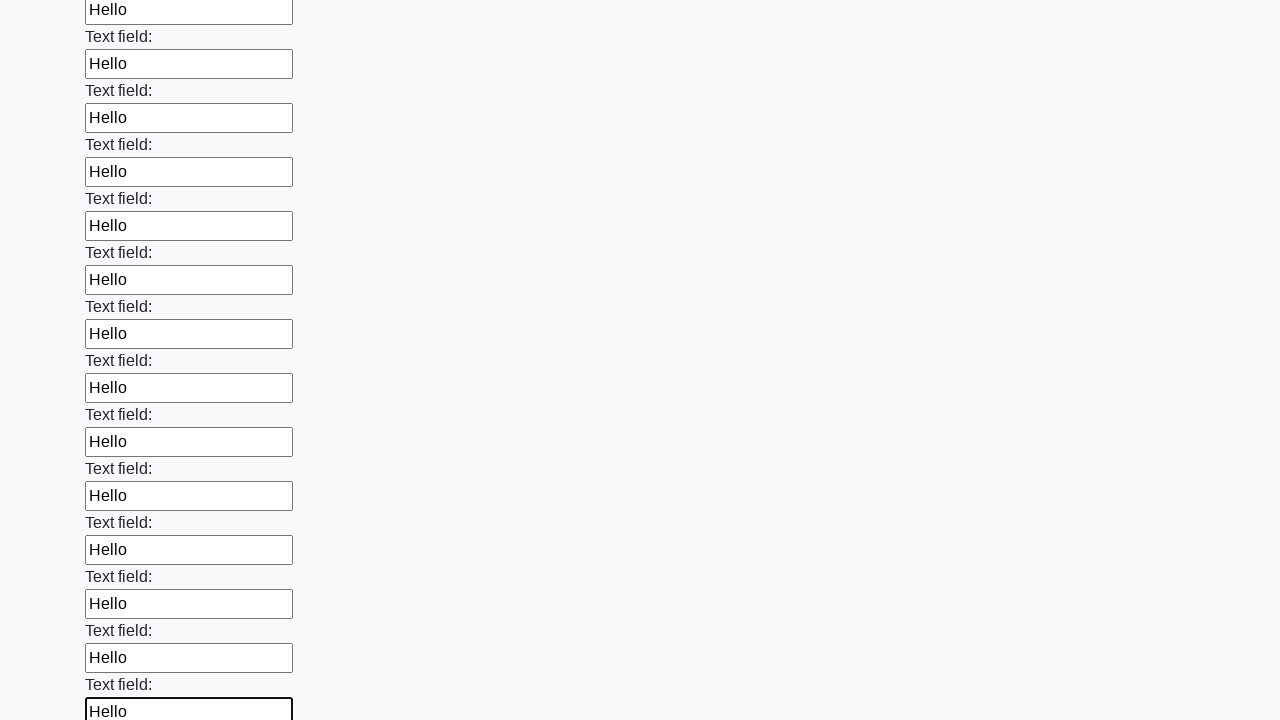

Filled an input field with 'Hello' on input >> nth=39
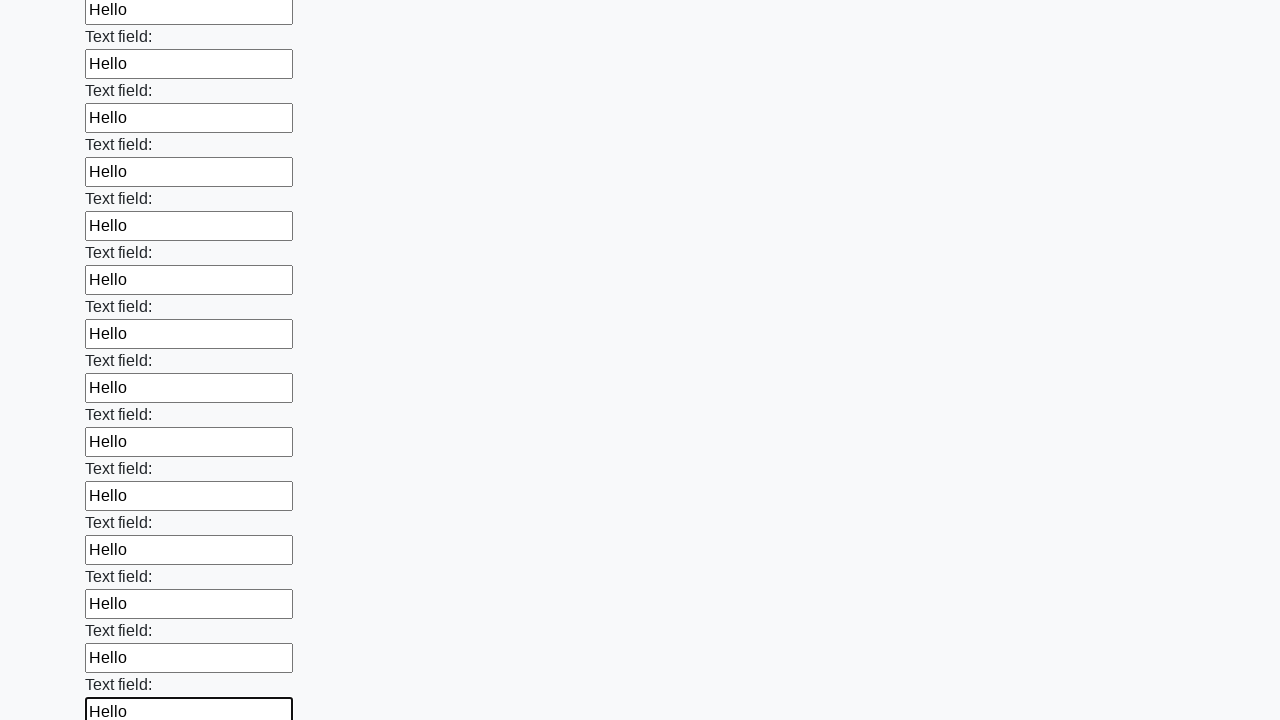

Filled an input field with 'Hello' on input >> nth=40
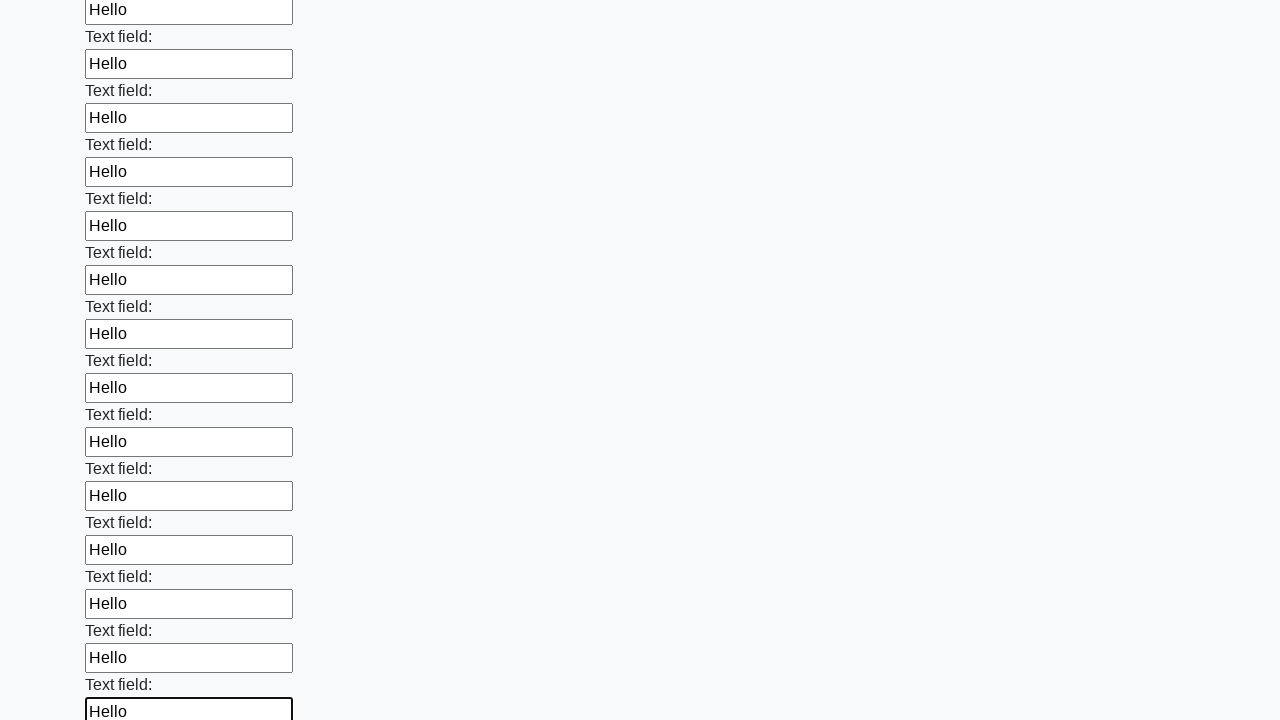

Filled an input field with 'Hello' on input >> nth=41
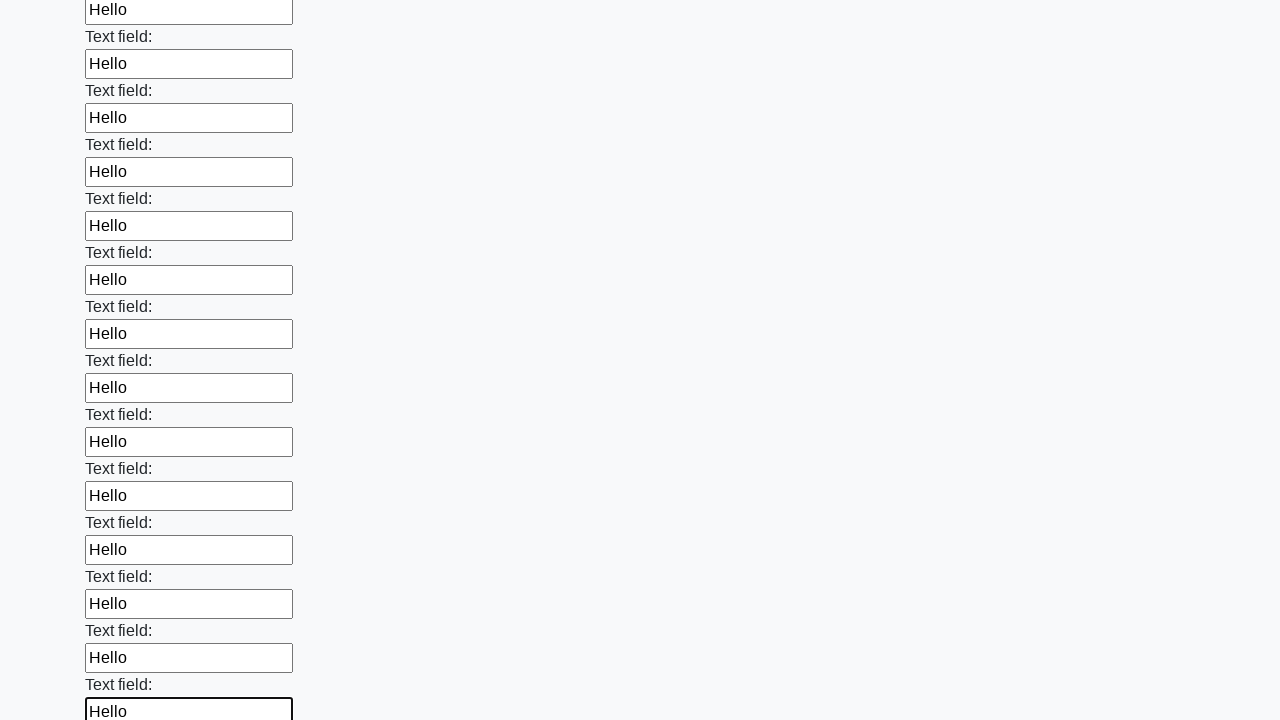

Filled an input field with 'Hello' on input >> nth=42
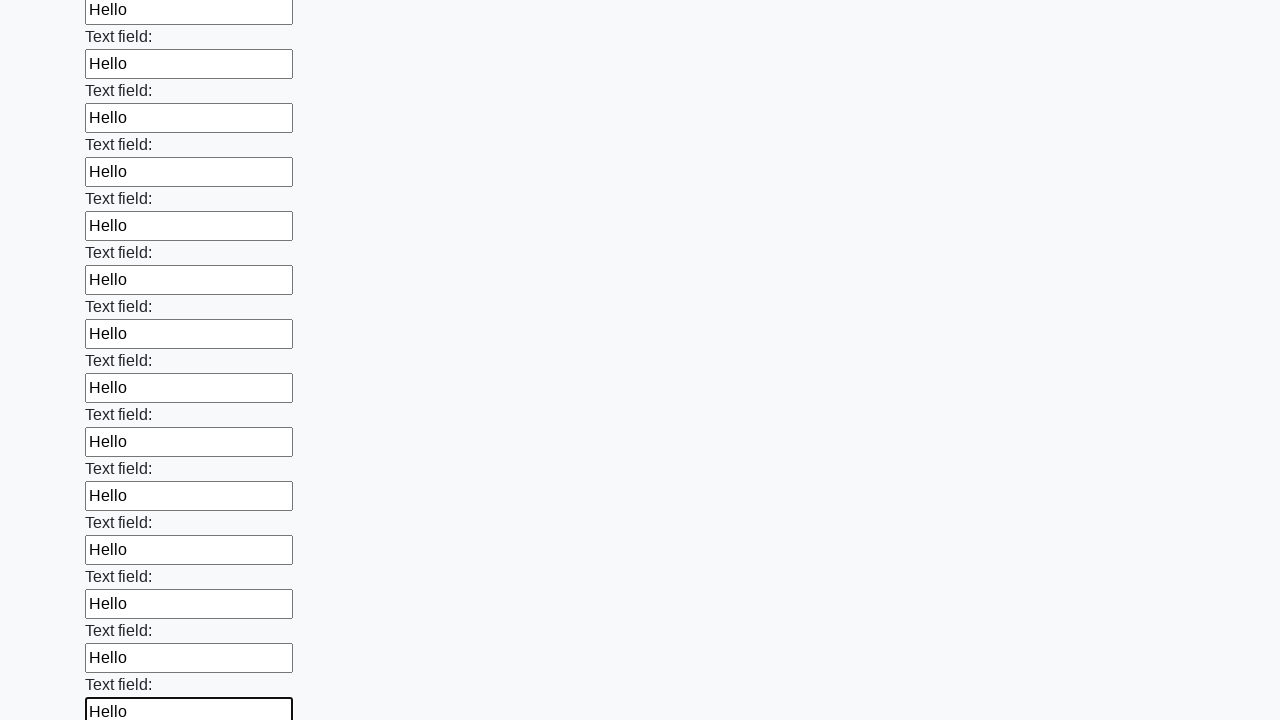

Filled an input field with 'Hello' on input >> nth=43
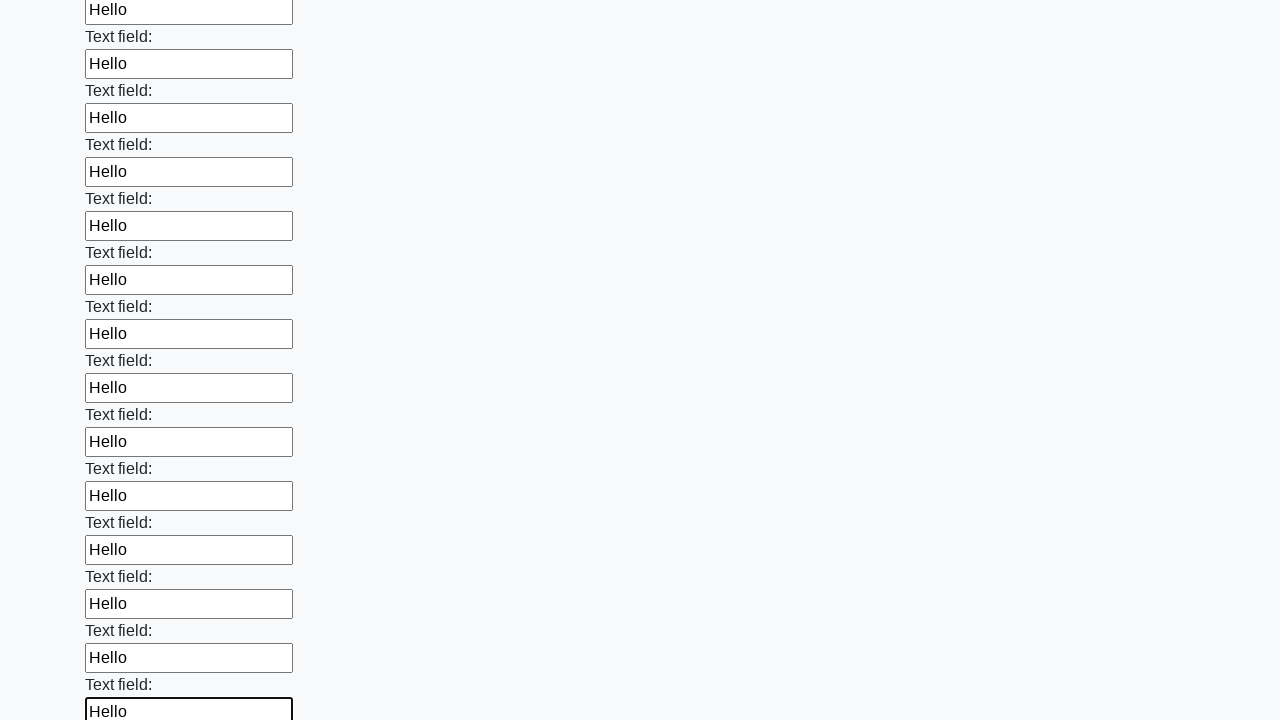

Filled an input field with 'Hello' on input >> nth=44
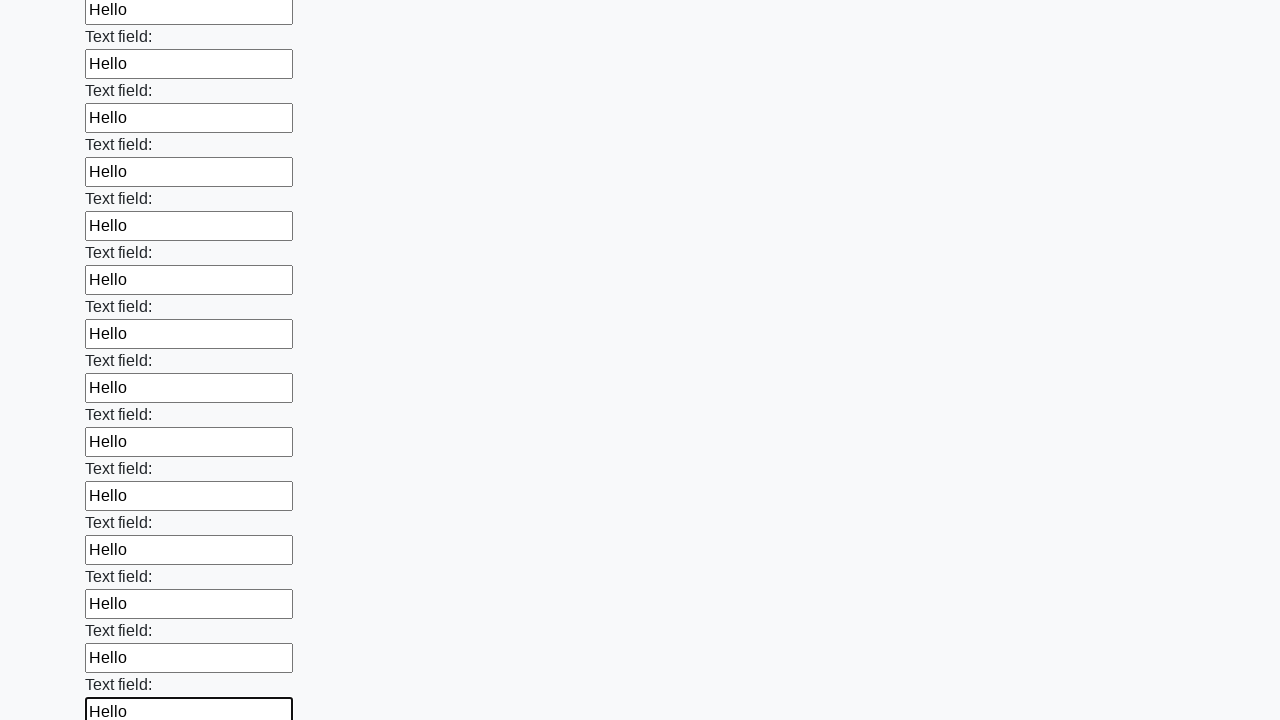

Filled an input field with 'Hello' on input >> nth=45
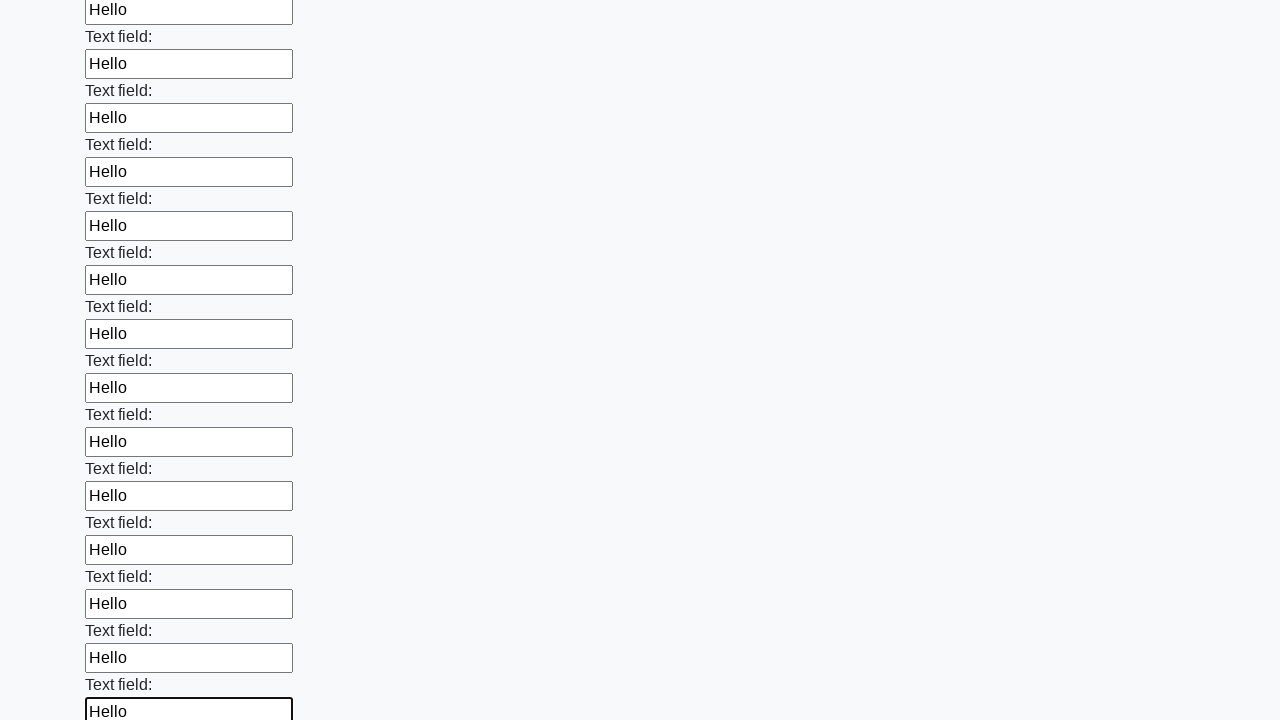

Filled an input field with 'Hello' on input >> nth=46
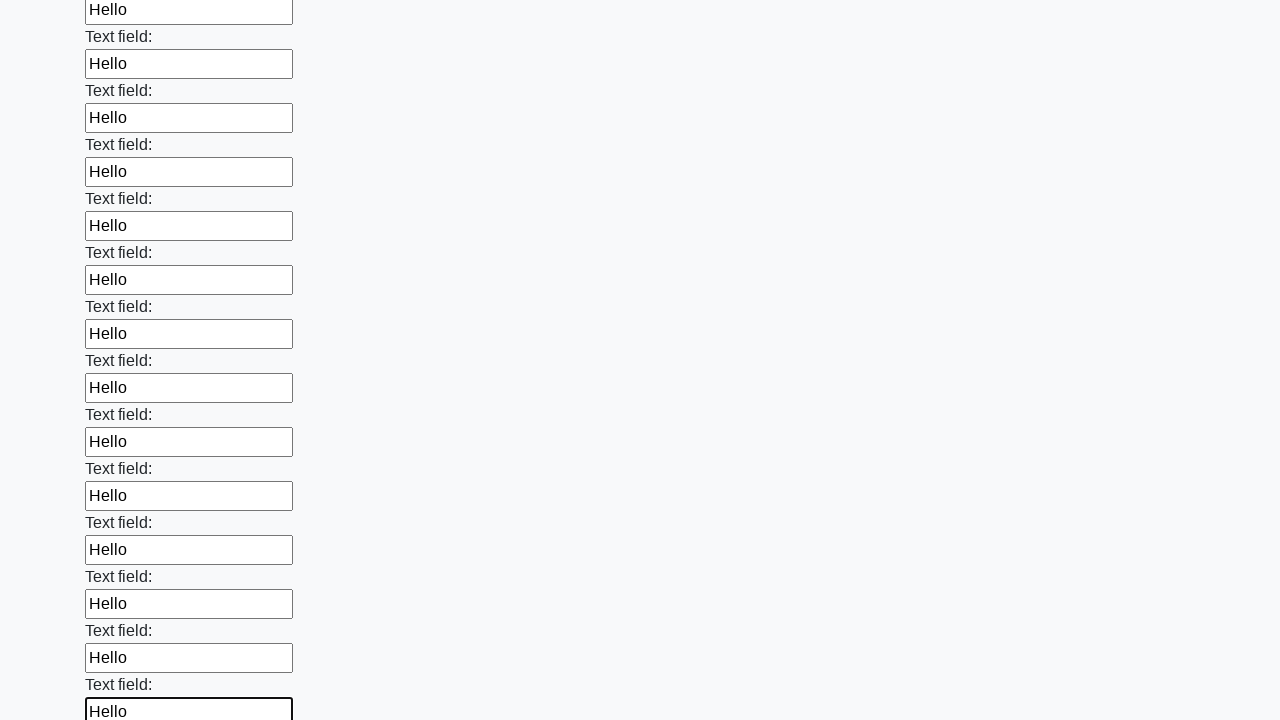

Filled an input field with 'Hello' on input >> nth=47
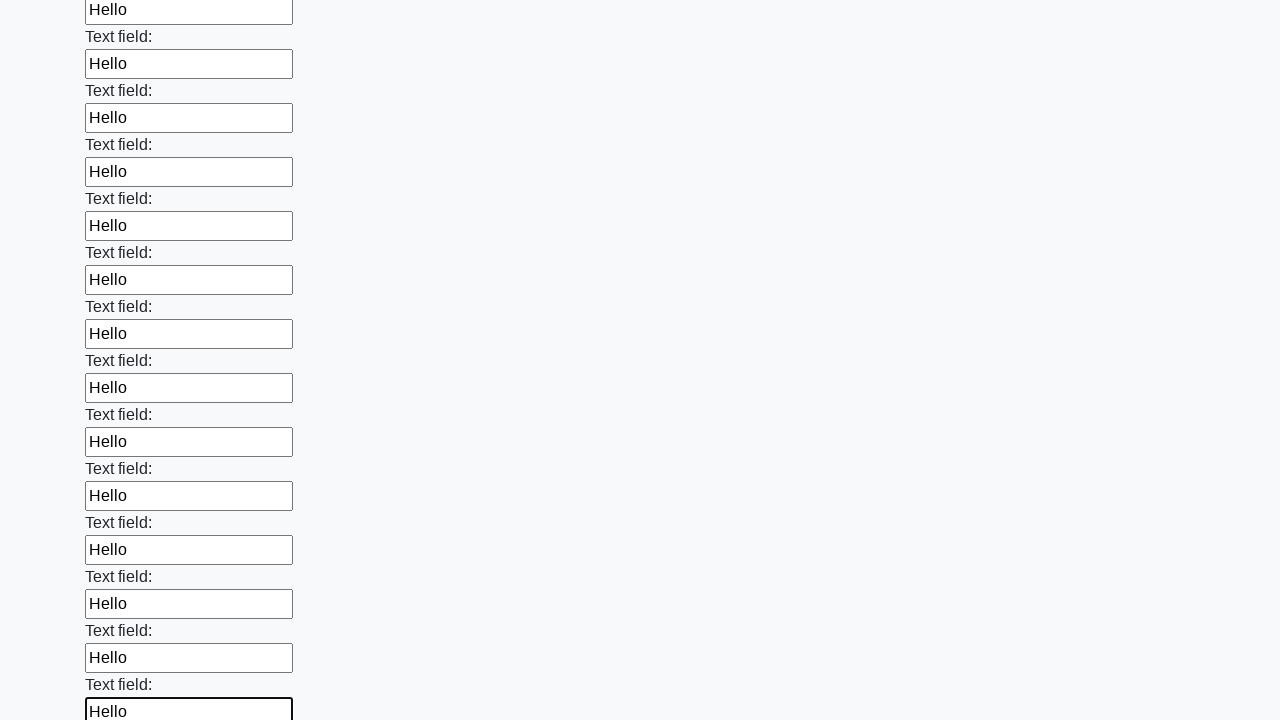

Filled an input field with 'Hello' on input >> nth=48
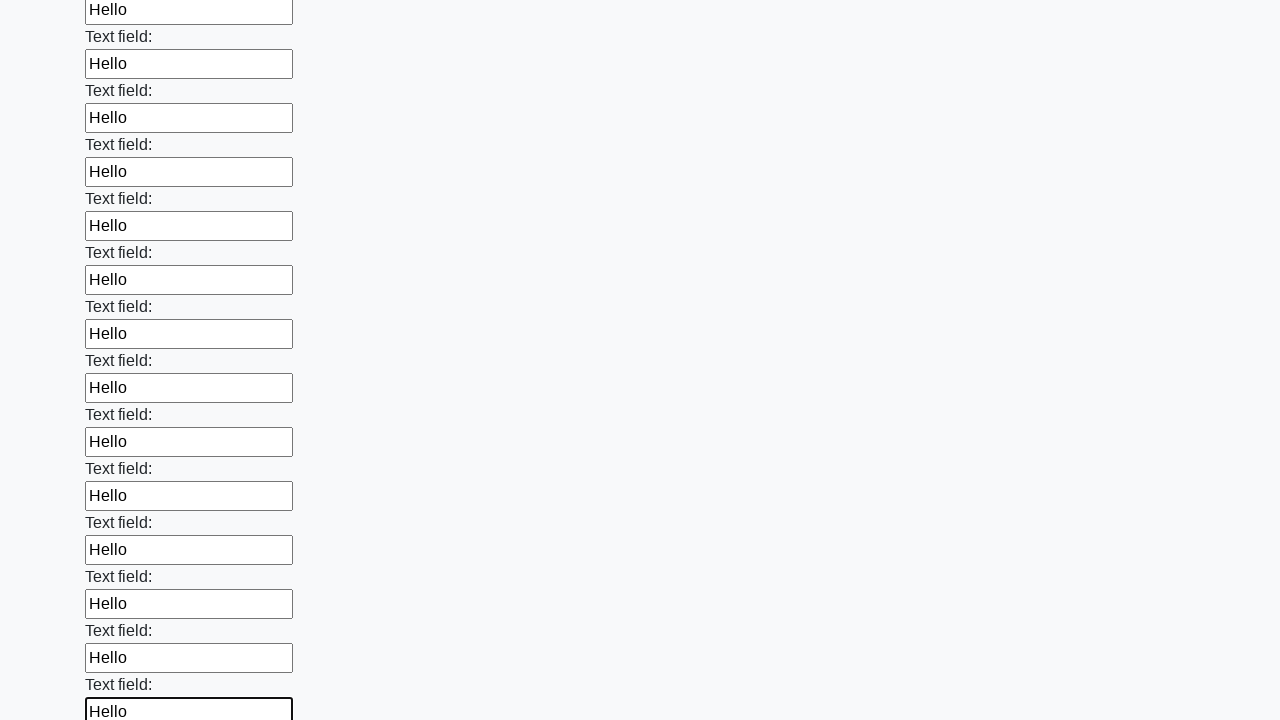

Filled an input field with 'Hello' on input >> nth=49
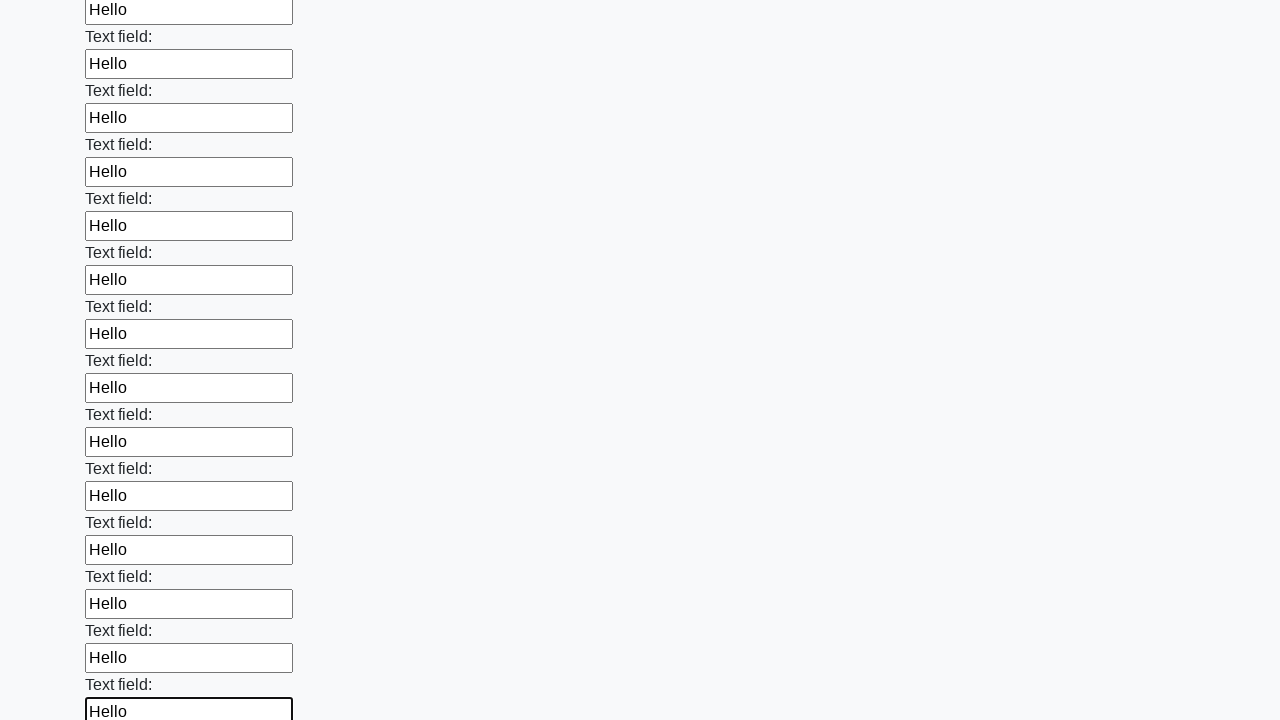

Filled an input field with 'Hello' on input >> nth=50
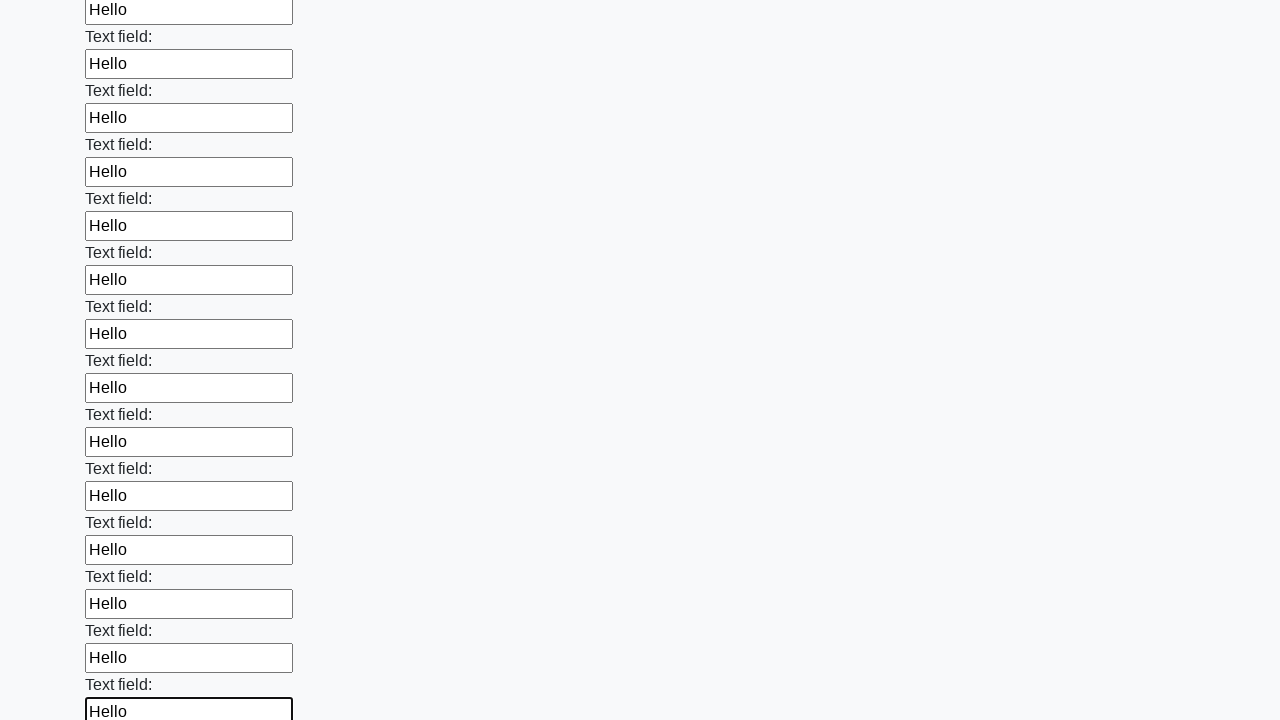

Filled an input field with 'Hello' on input >> nth=51
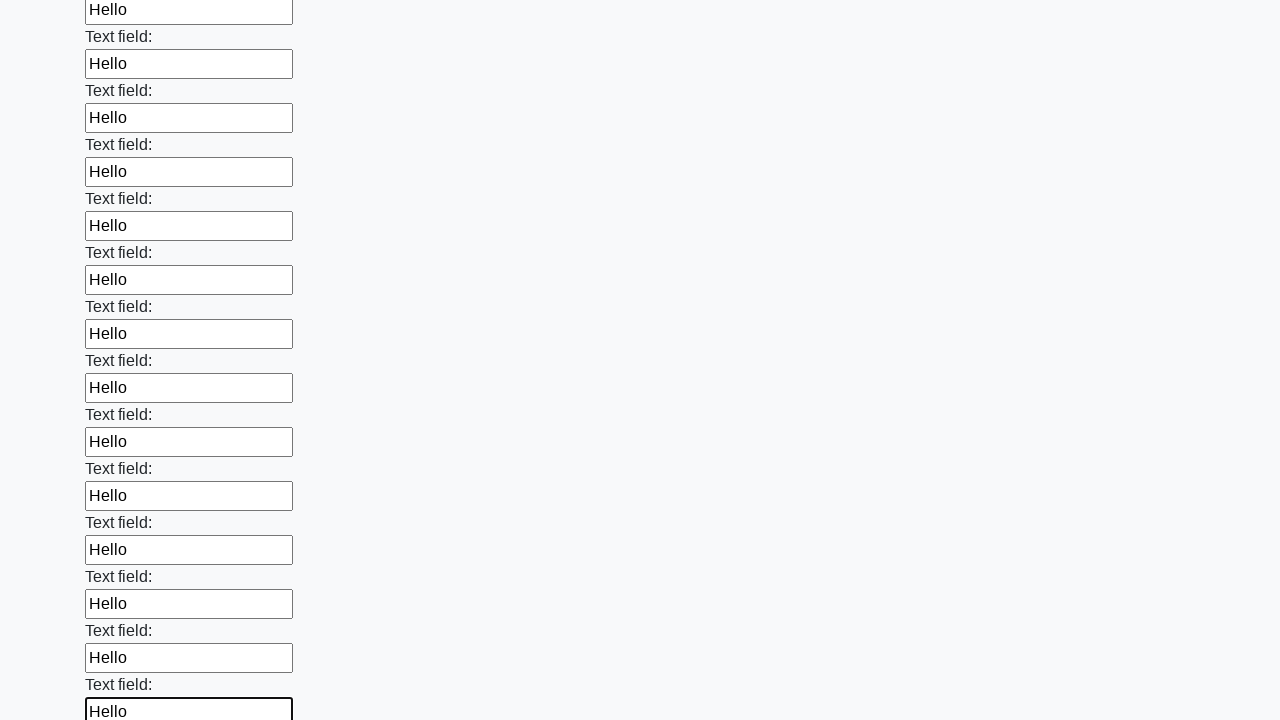

Filled an input field with 'Hello' on input >> nth=52
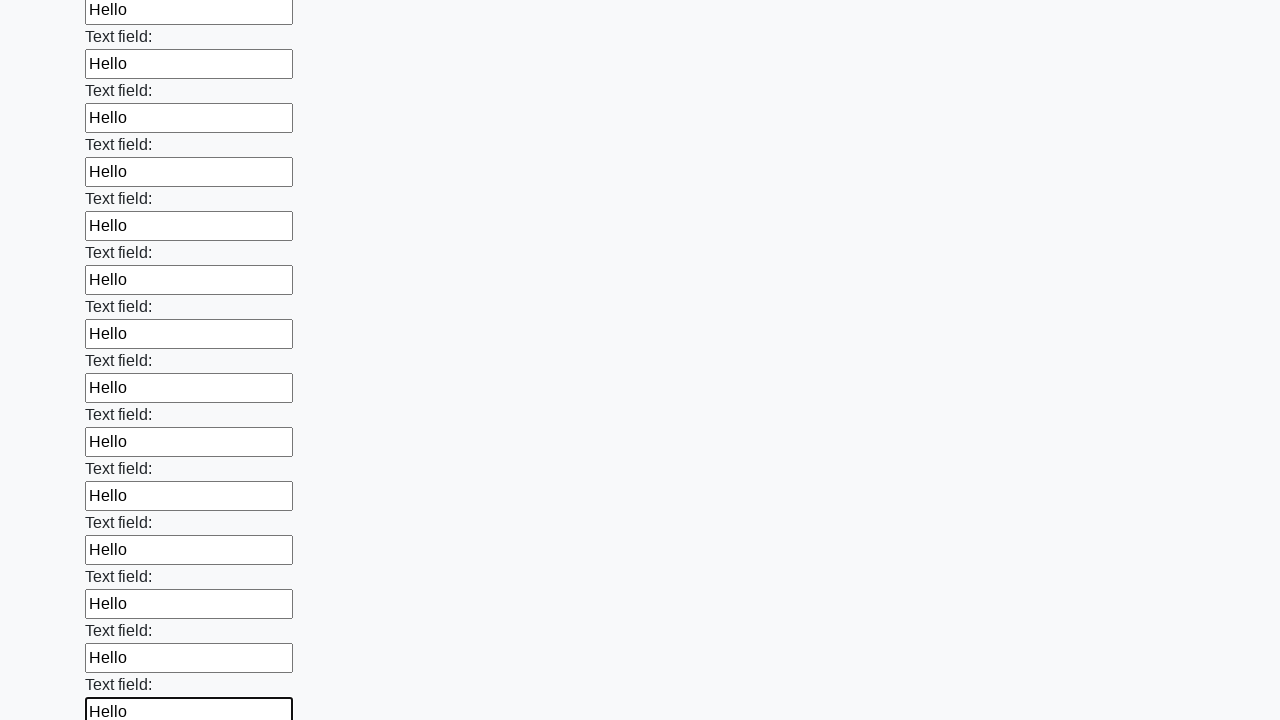

Filled an input field with 'Hello' on input >> nth=53
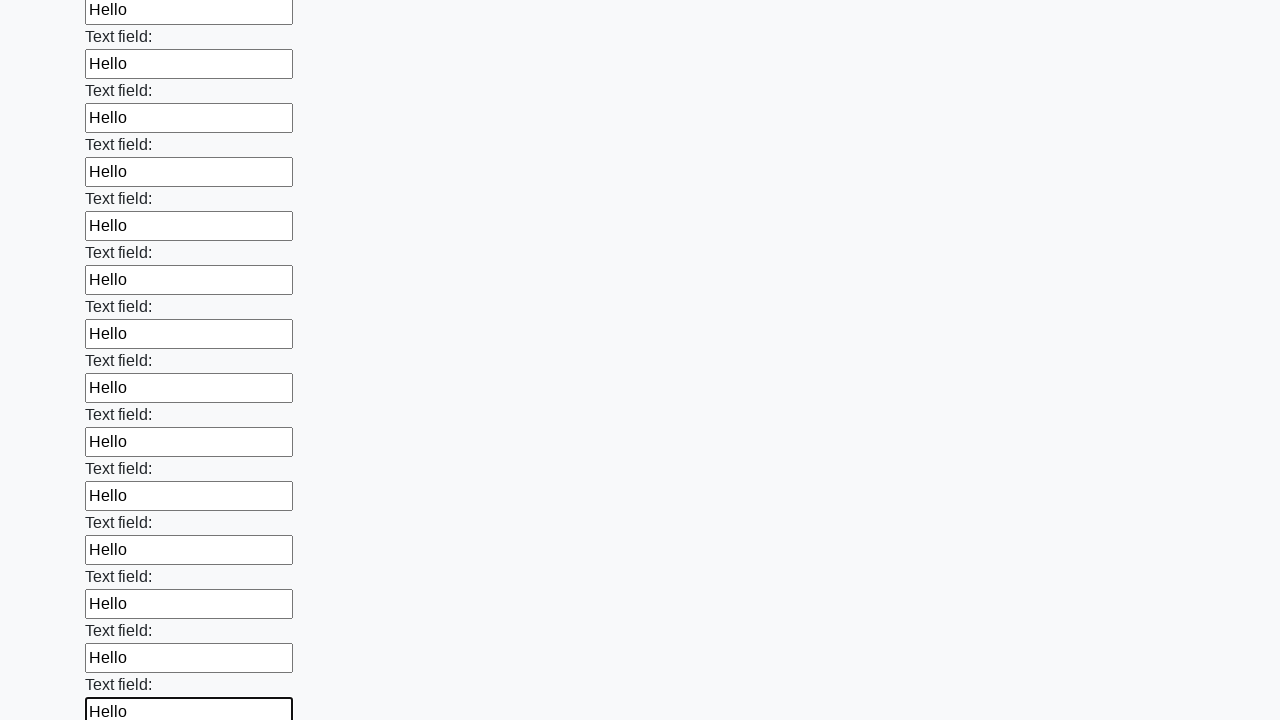

Filled an input field with 'Hello' on input >> nth=54
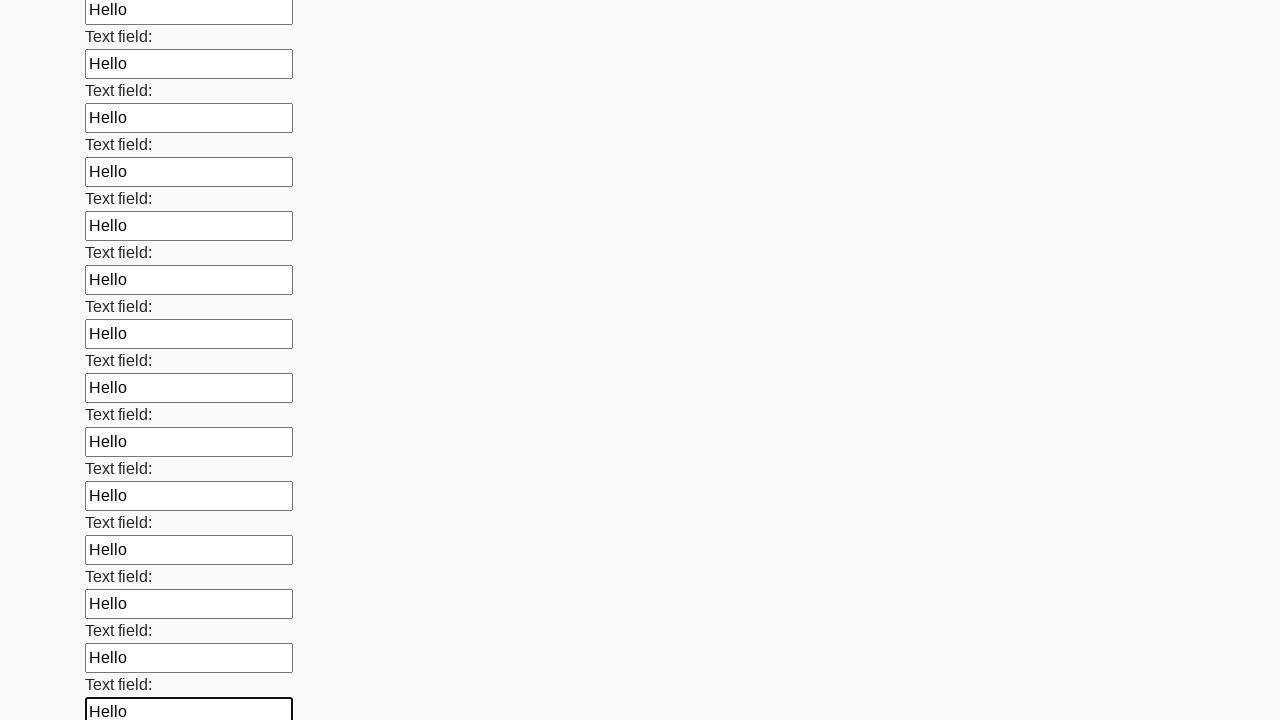

Filled an input field with 'Hello' on input >> nth=55
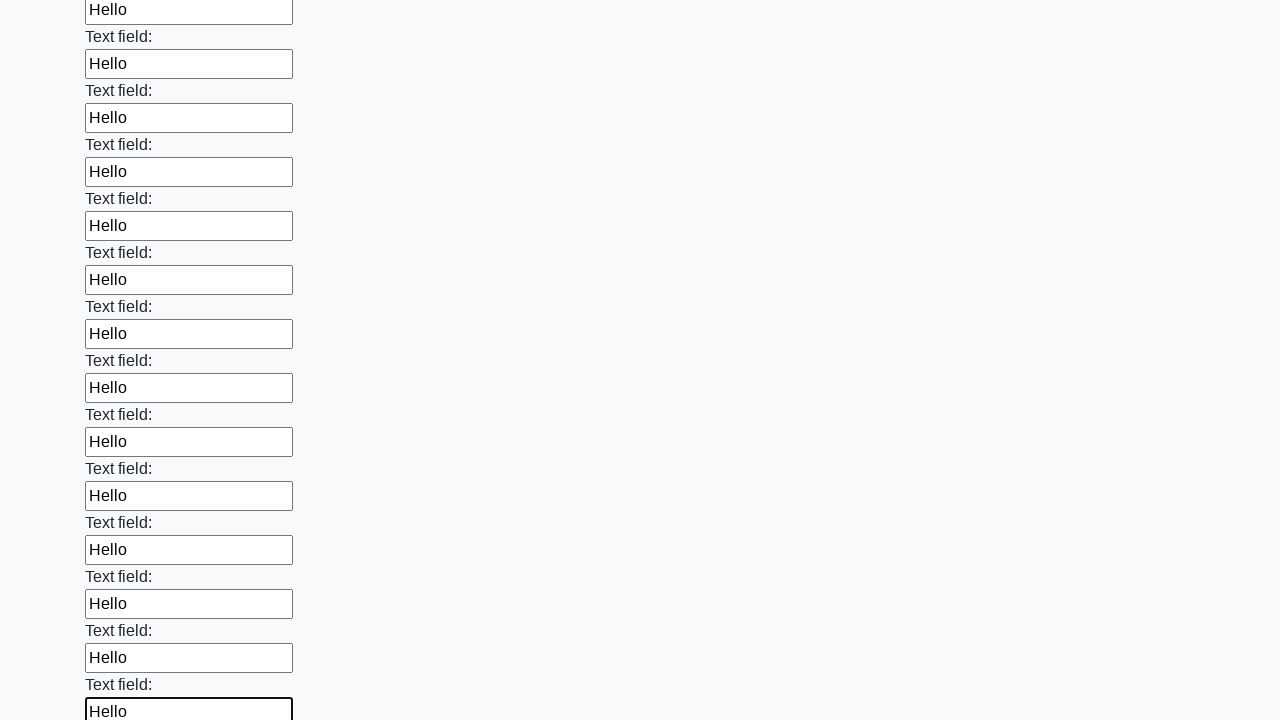

Filled an input field with 'Hello' on input >> nth=56
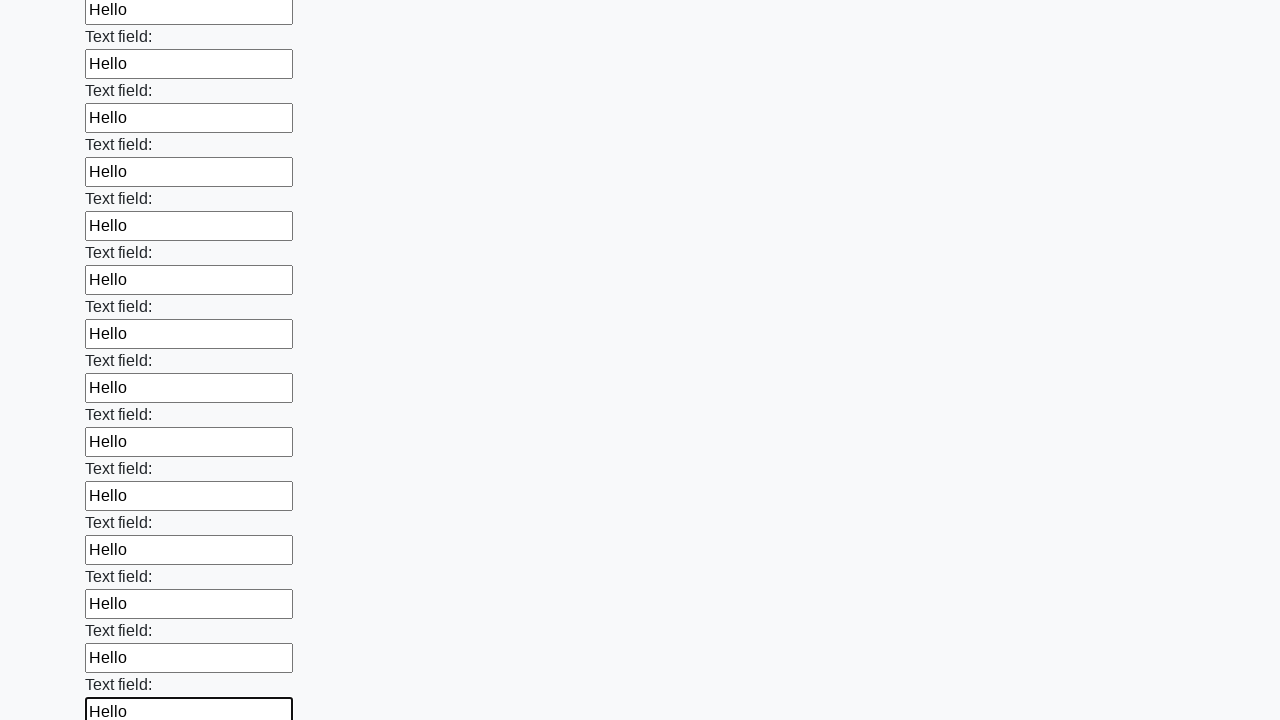

Filled an input field with 'Hello' on input >> nth=57
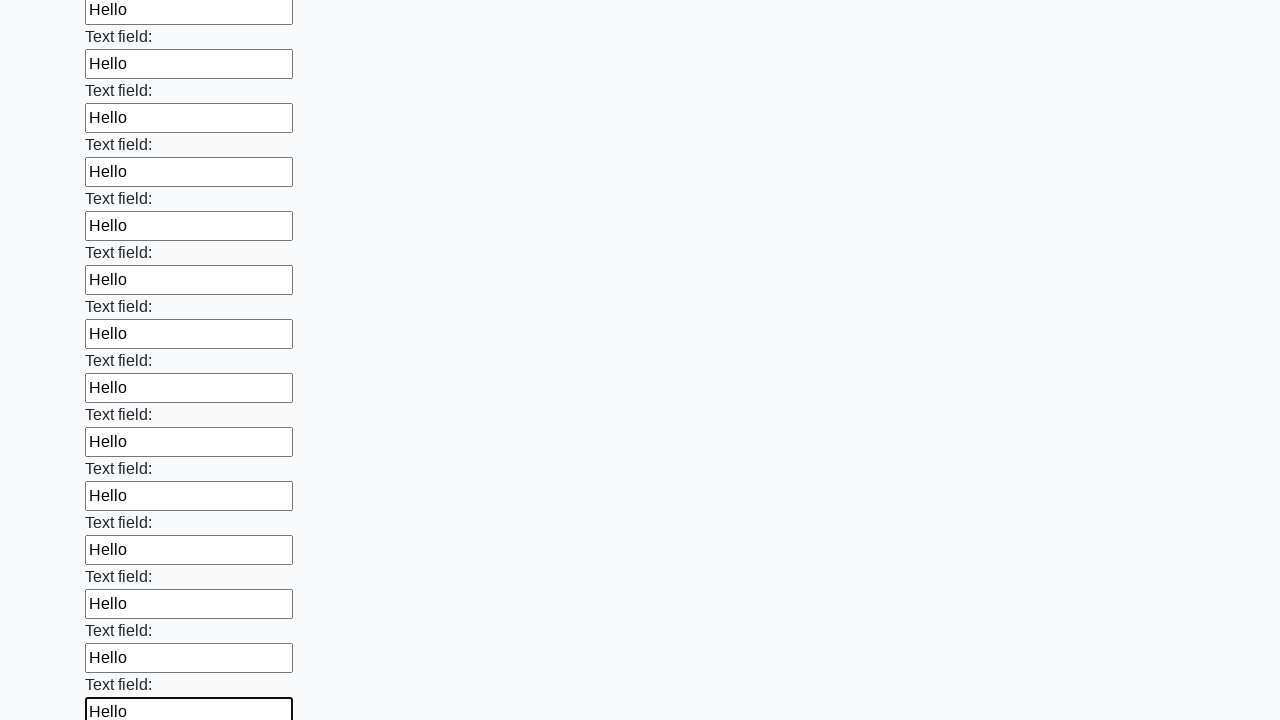

Filled an input field with 'Hello' on input >> nth=58
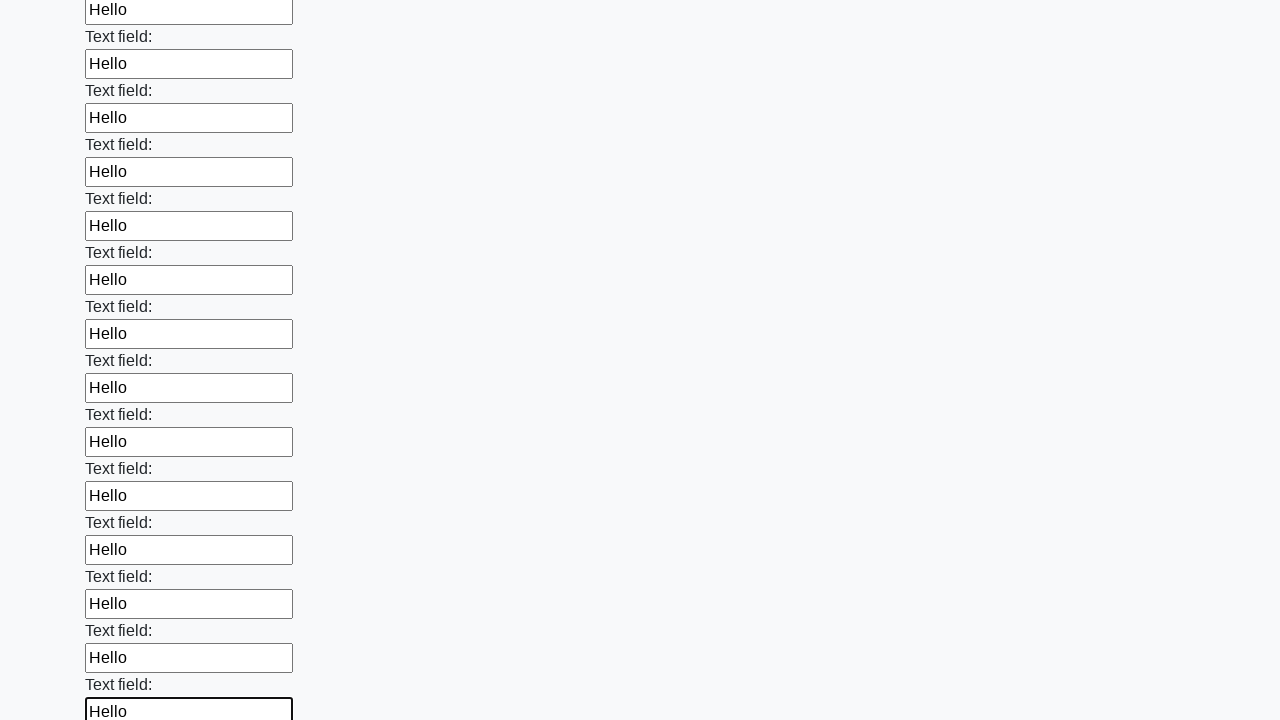

Filled an input field with 'Hello' on input >> nth=59
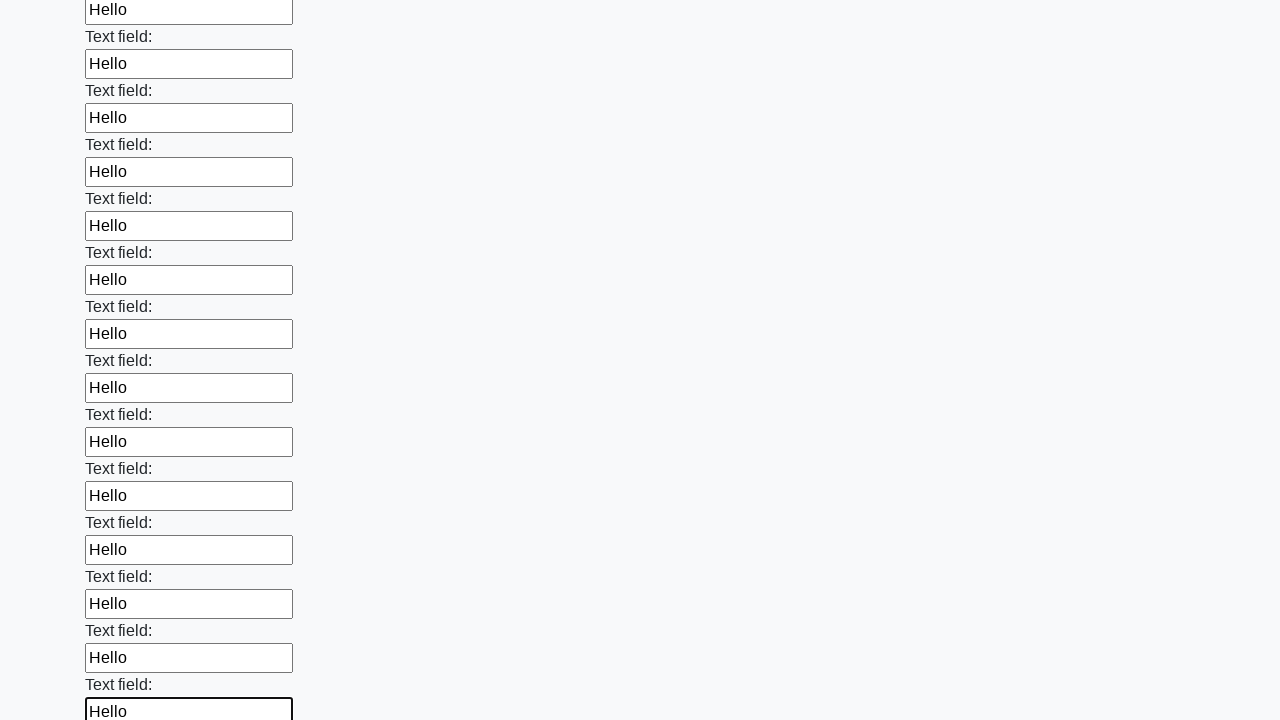

Filled an input field with 'Hello' on input >> nth=60
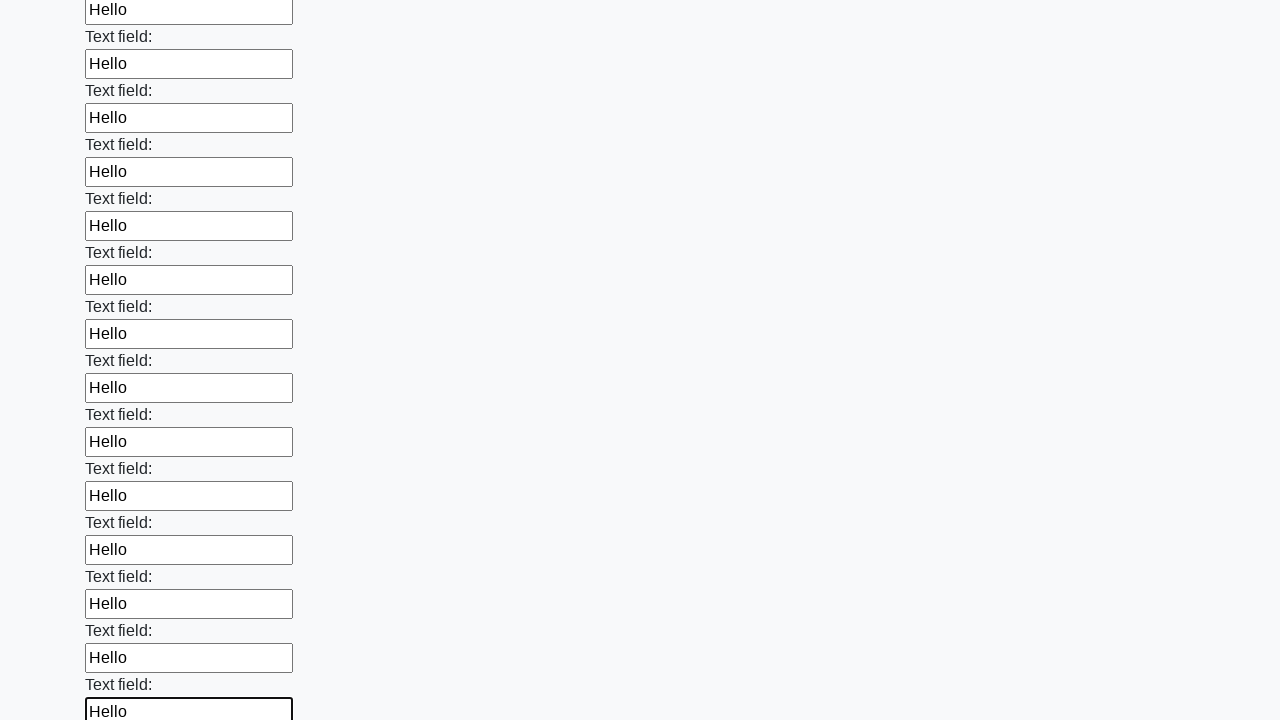

Filled an input field with 'Hello' on input >> nth=61
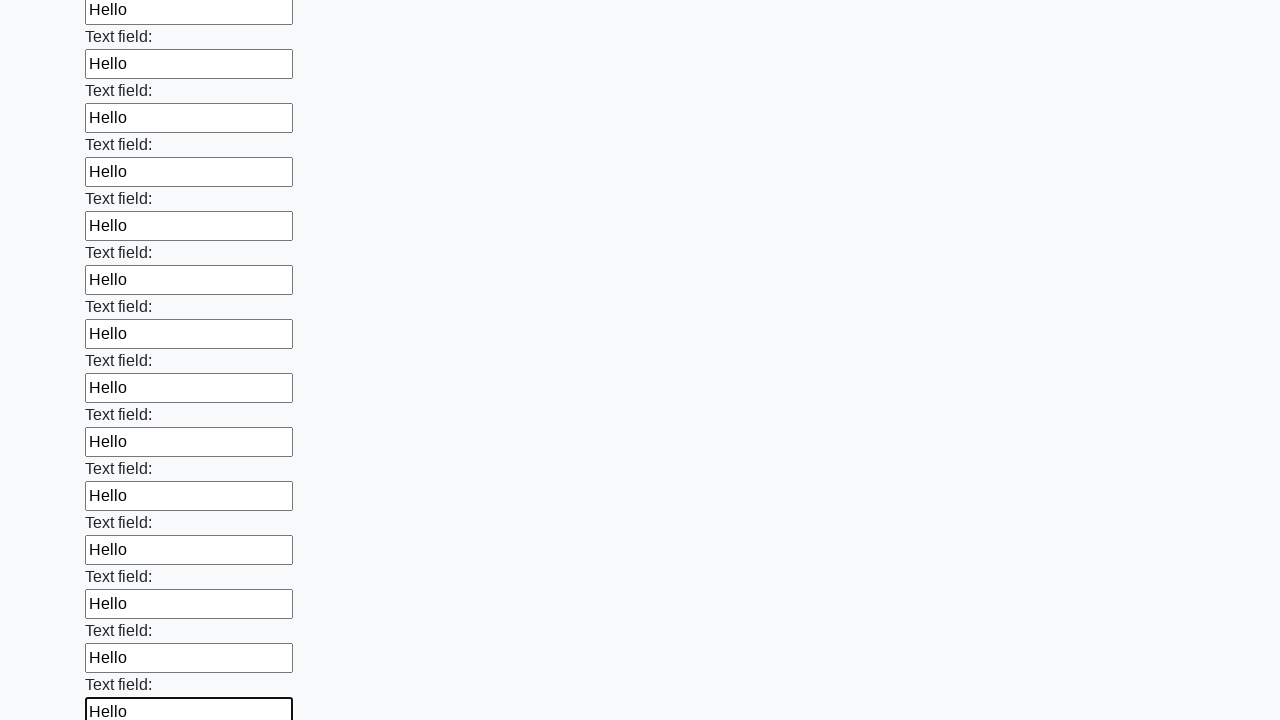

Filled an input field with 'Hello' on input >> nth=62
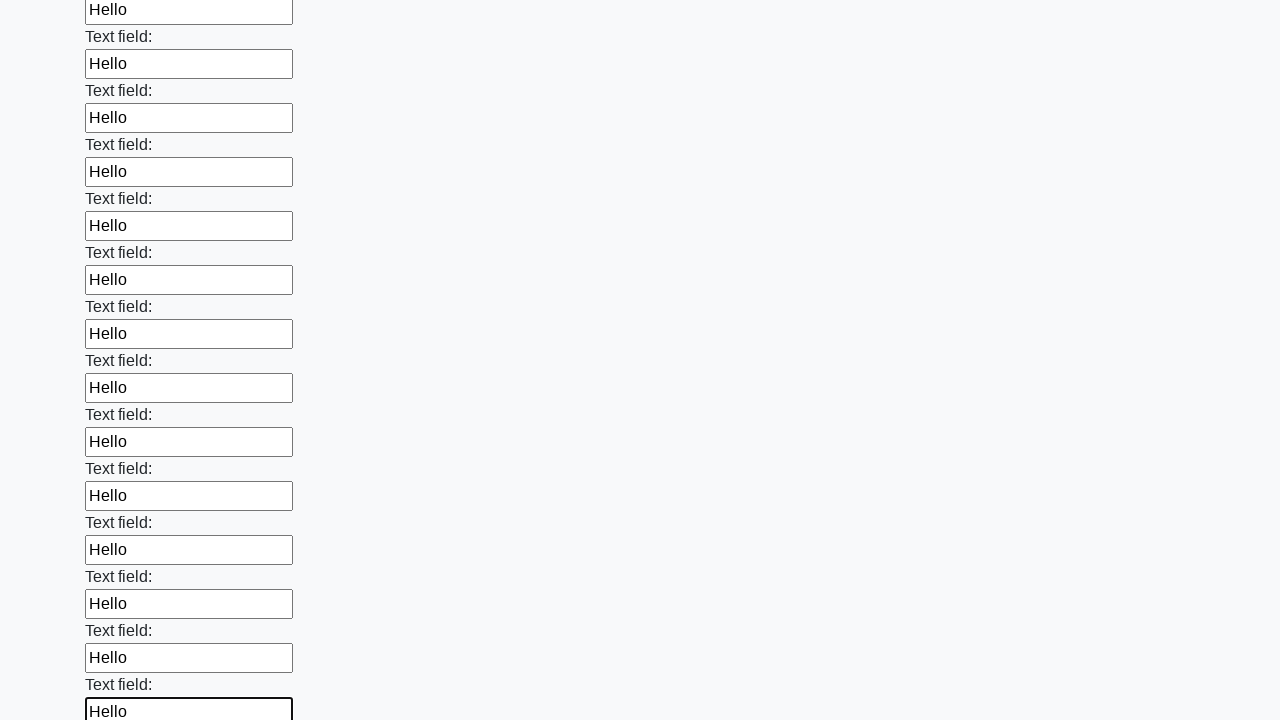

Filled an input field with 'Hello' on input >> nth=63
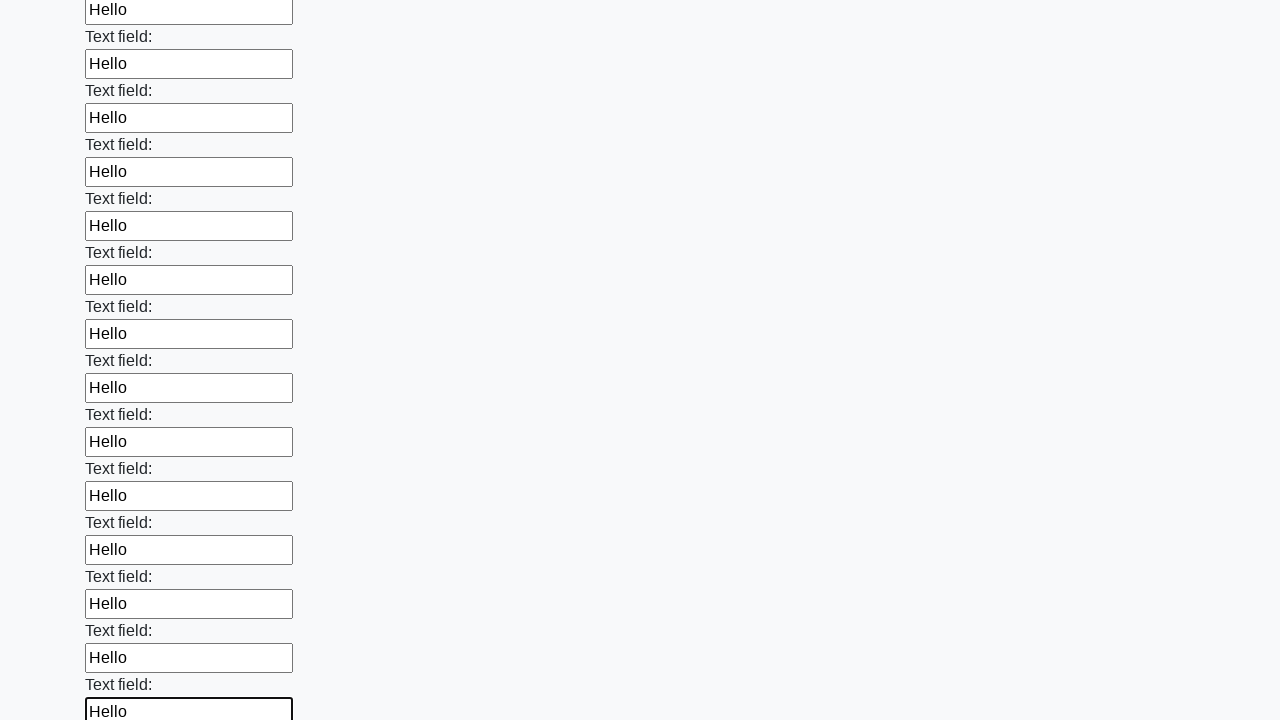

Filled an input field with 'Hello' on input >> nth=64
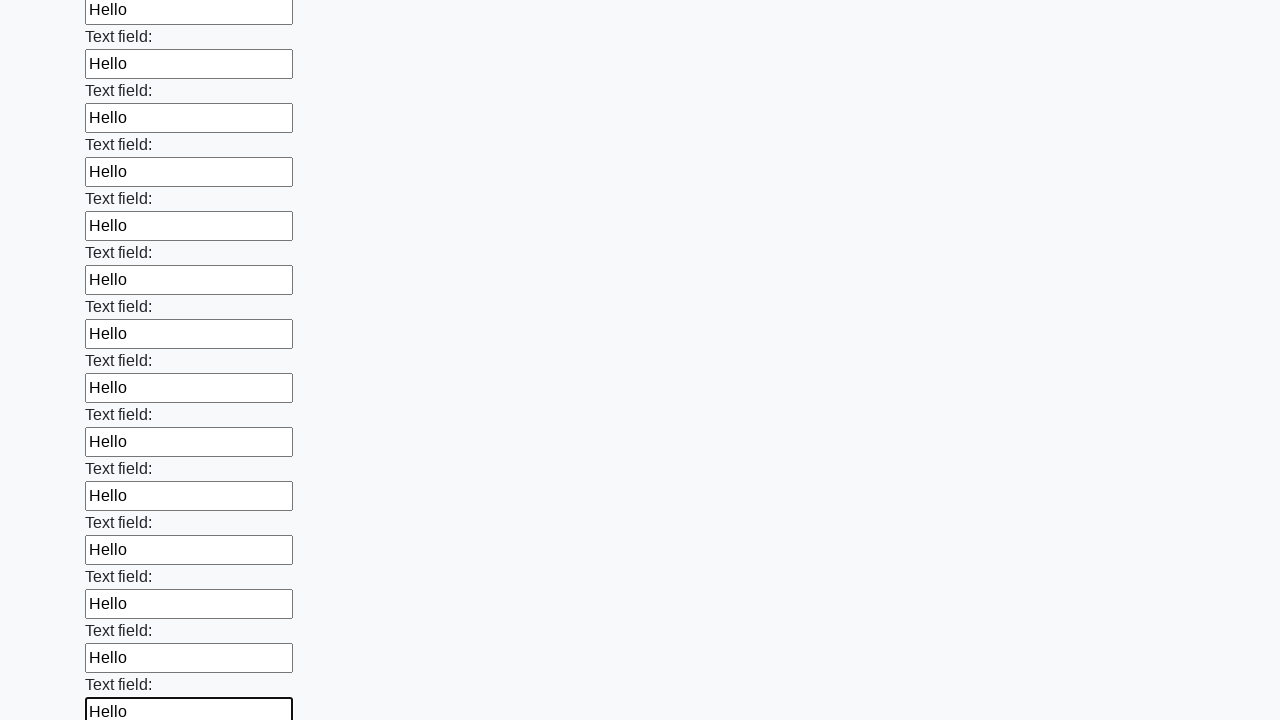

Filled an input field with 'Hello' on input >> nth=65
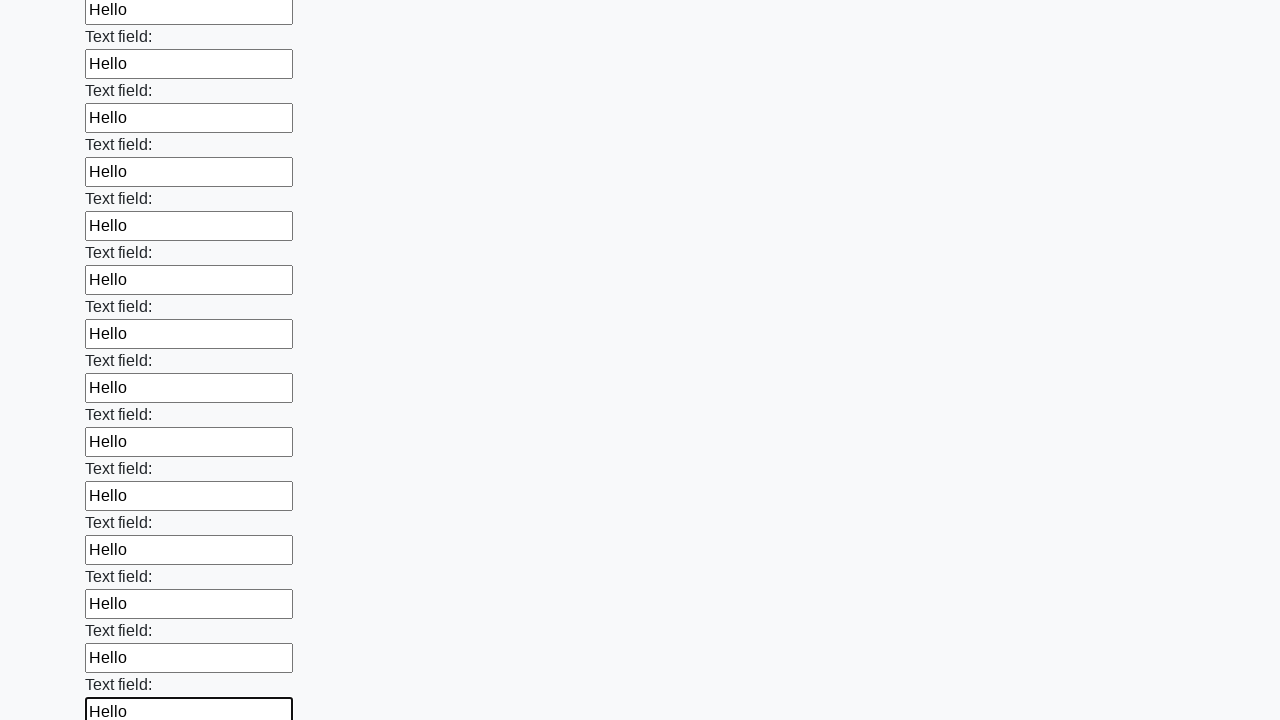

Filled an input field with 'Hello' on input >> nth=66
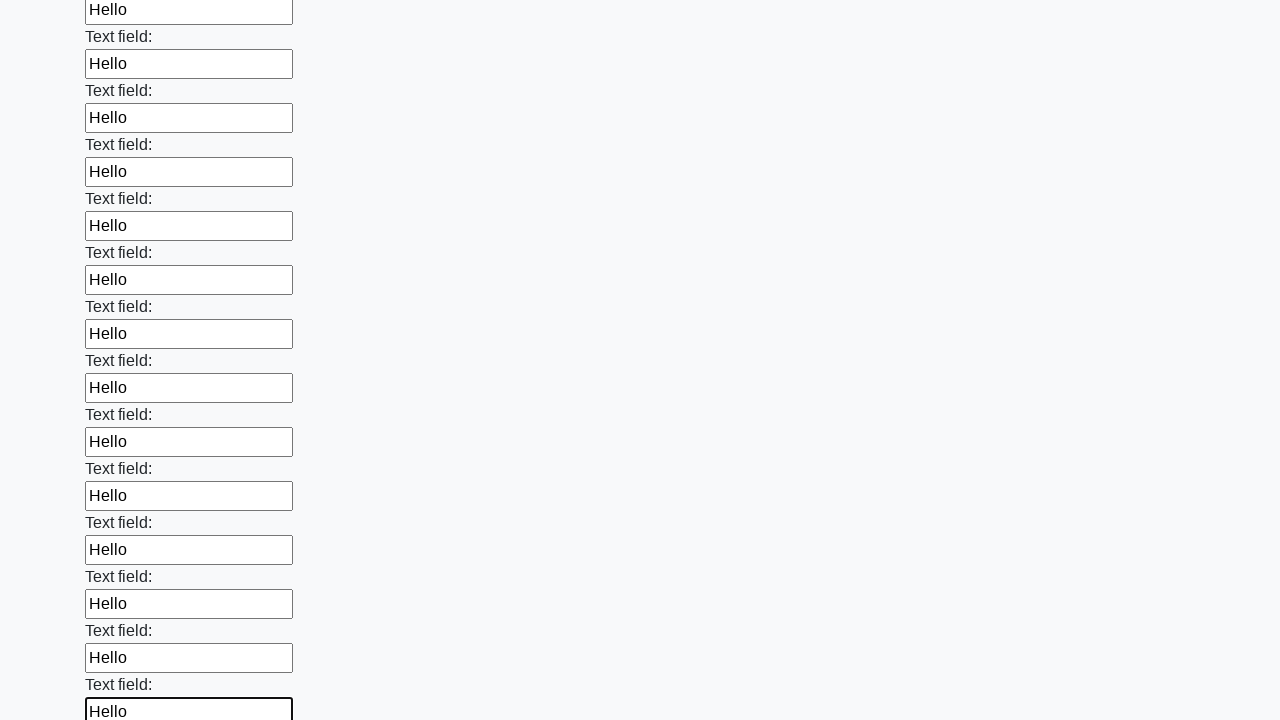

Filled an input field with 'Hello' on input >> nth=67
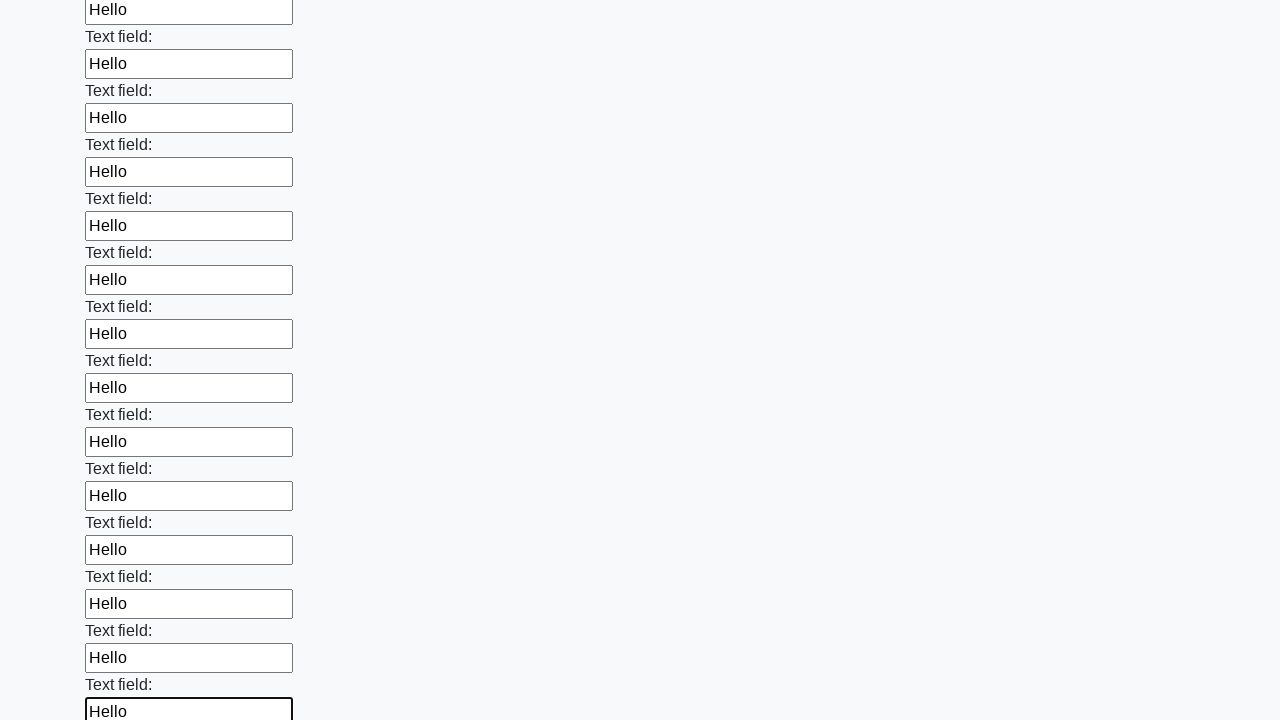

Filled an input field with 'Hello' on input >> nth=68
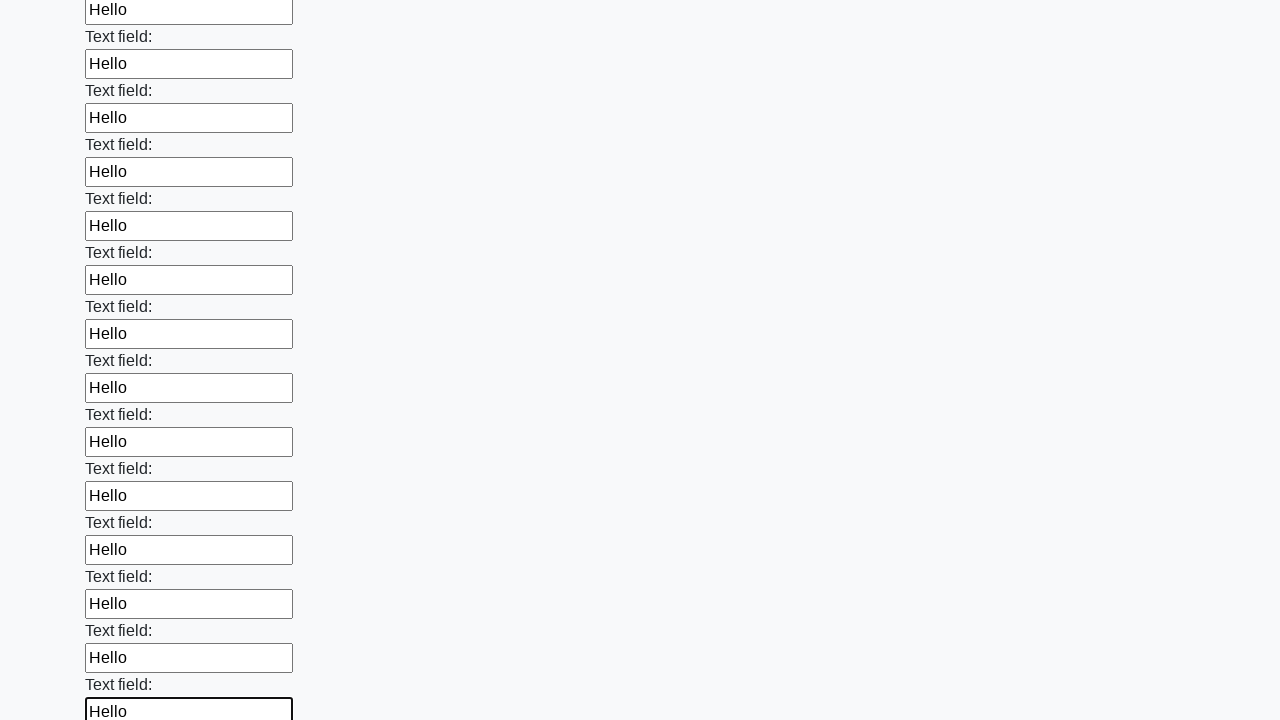

Filled an input field with 'Hello' on input >> nth=69
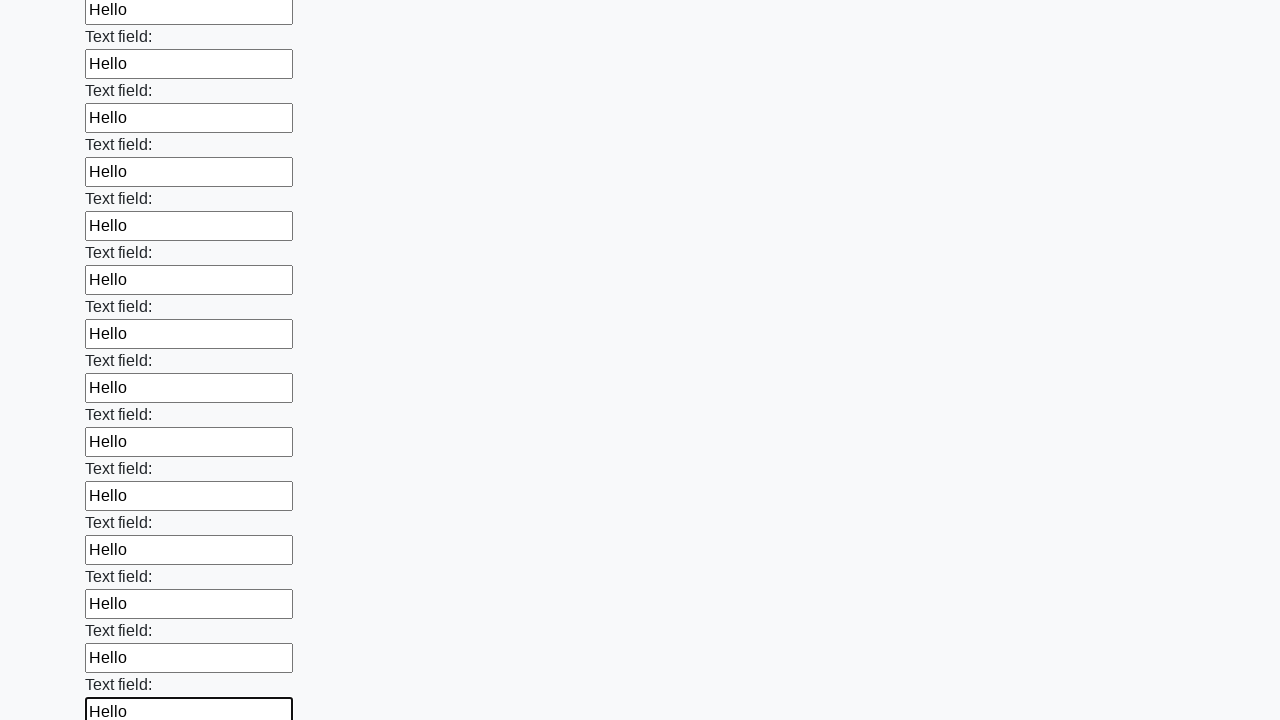

Filled an input field with 'Hello' on input >> nth=70
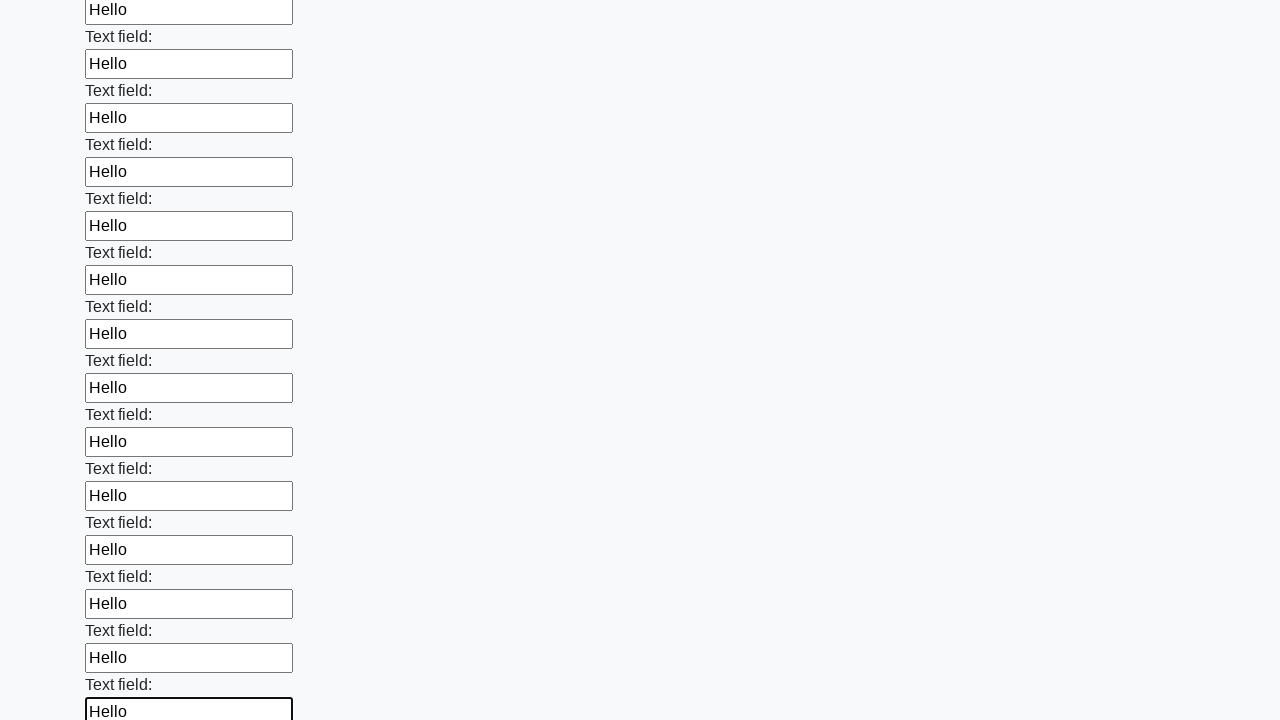

Filled an input field with 'Hello' on input >> nth=71
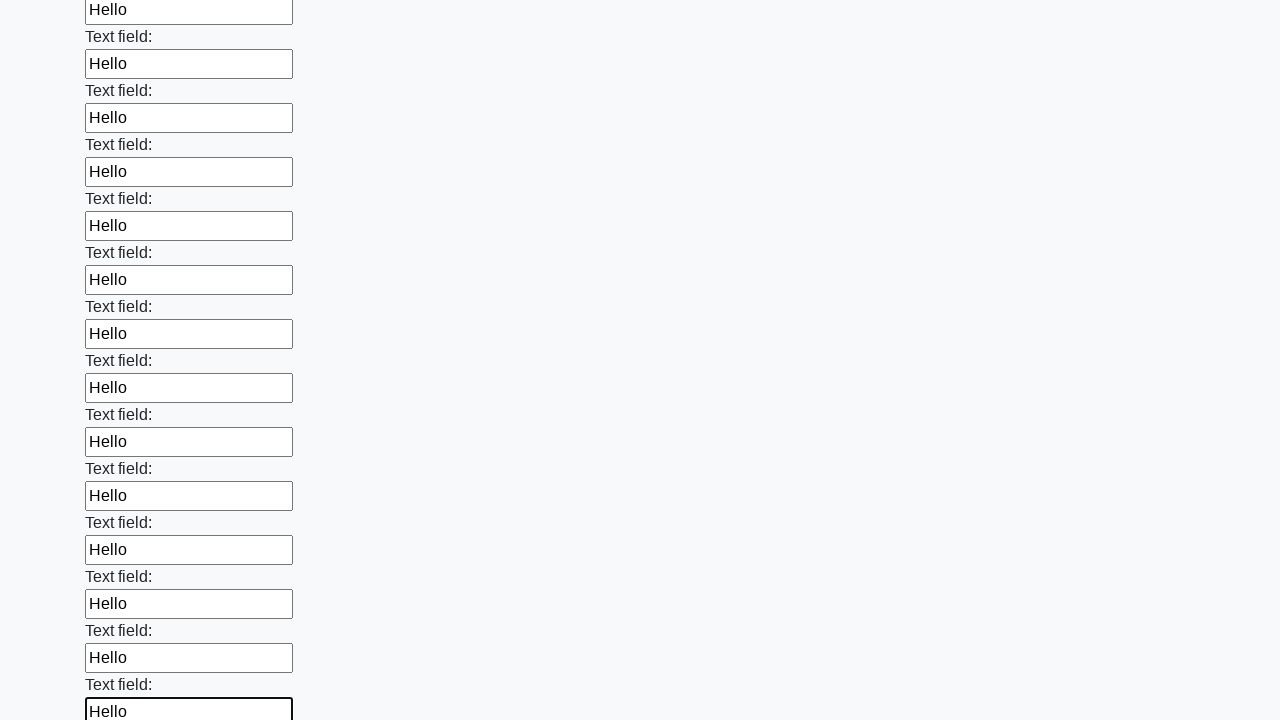

Filled an input field with 'Hello' on input >> nth=72
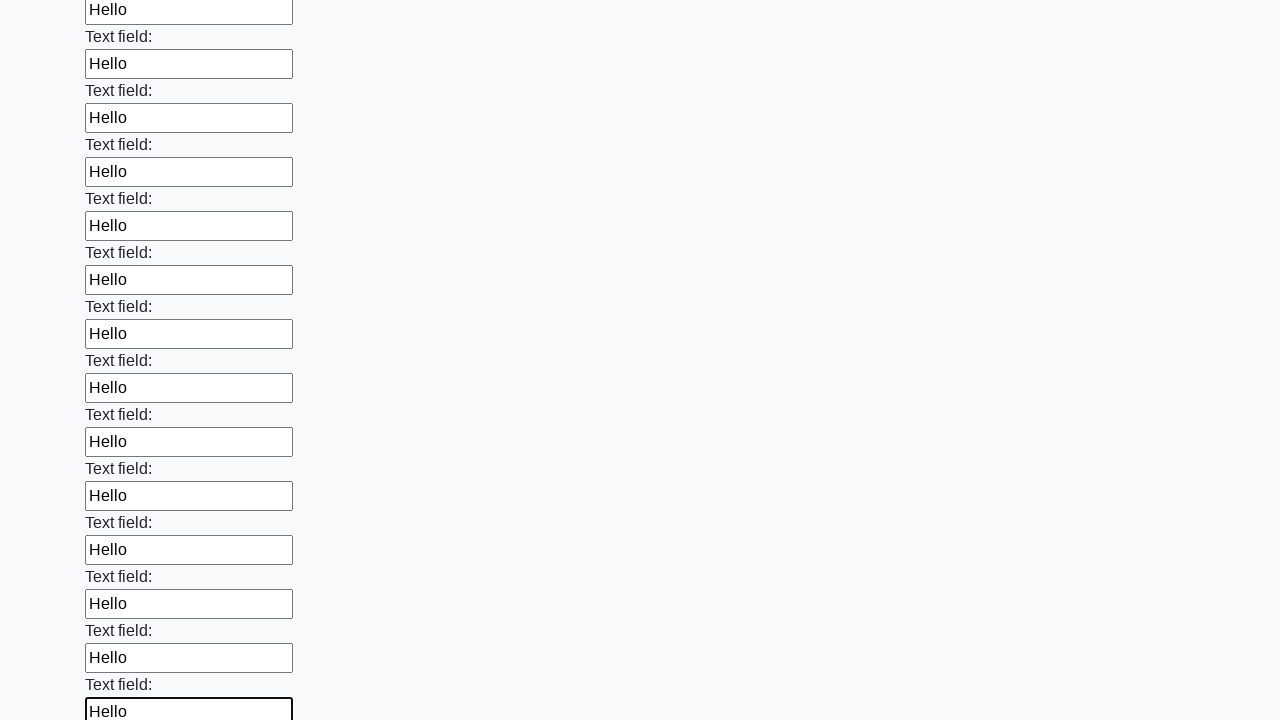

Filled an input field with 'Hello' on input >> nth=73
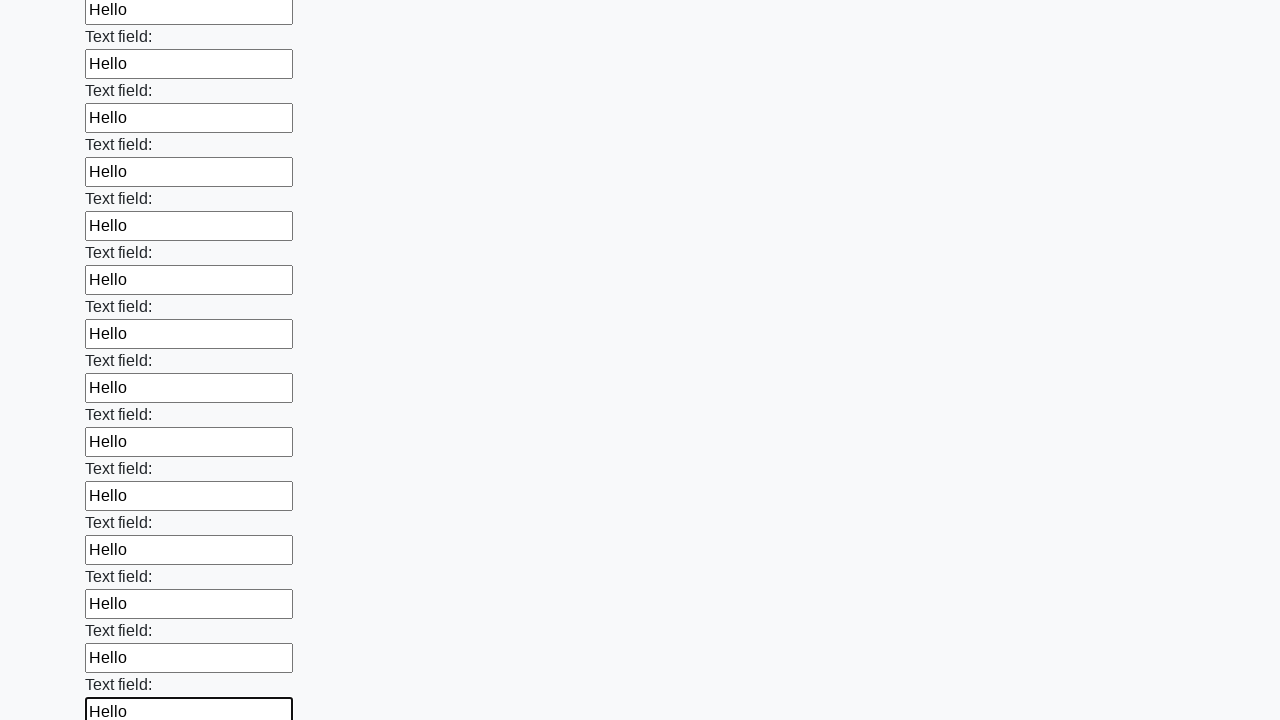

Filled an input field with 'Hello' on input >> nth=74
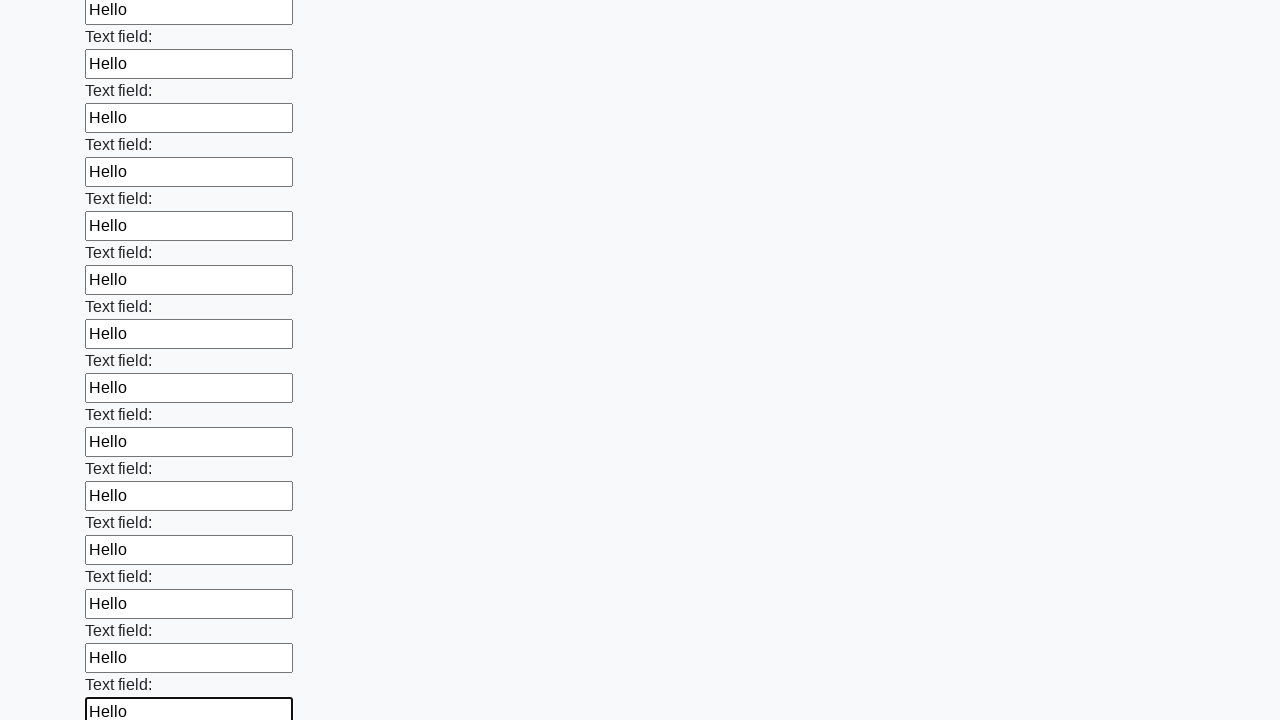

Filled an input field with 'Hello' on input >> nth=75
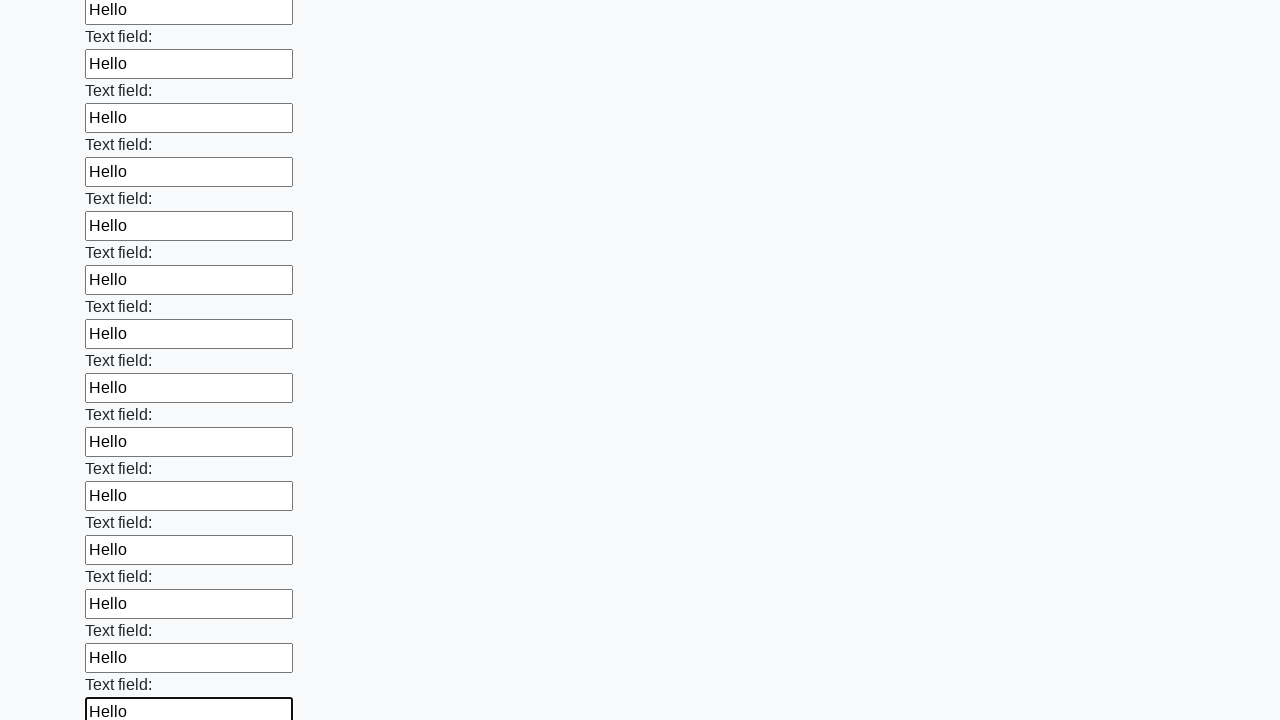

Filled an input field with 'Hello' on input >> nth=76
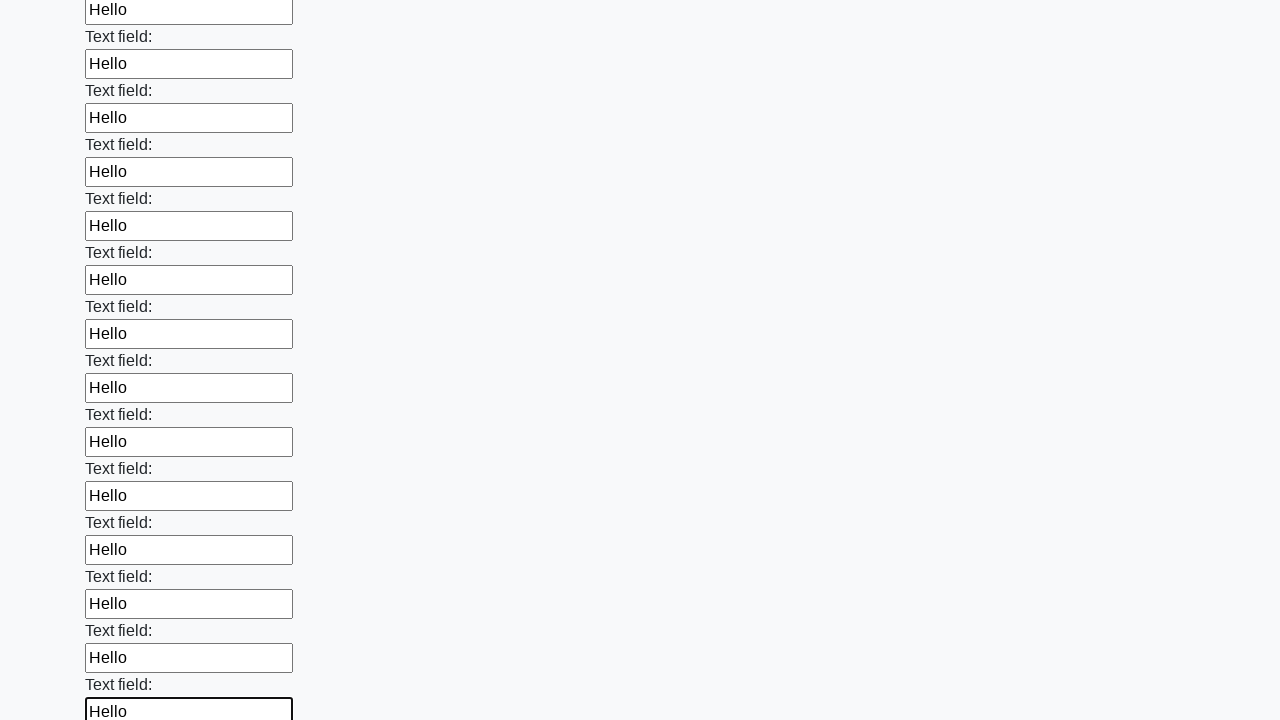

Filled an input field with 'Hello' on input >> nth=77
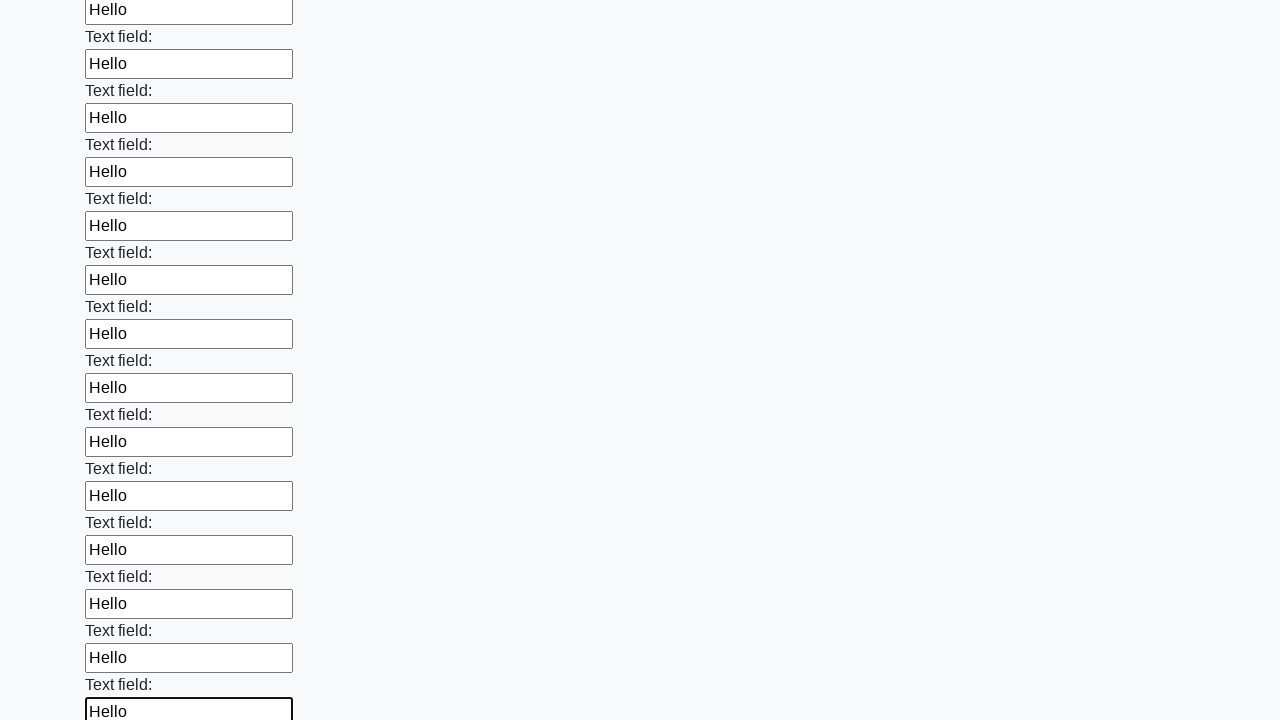

Filled an input field with 'Hello' on input >> nth=78
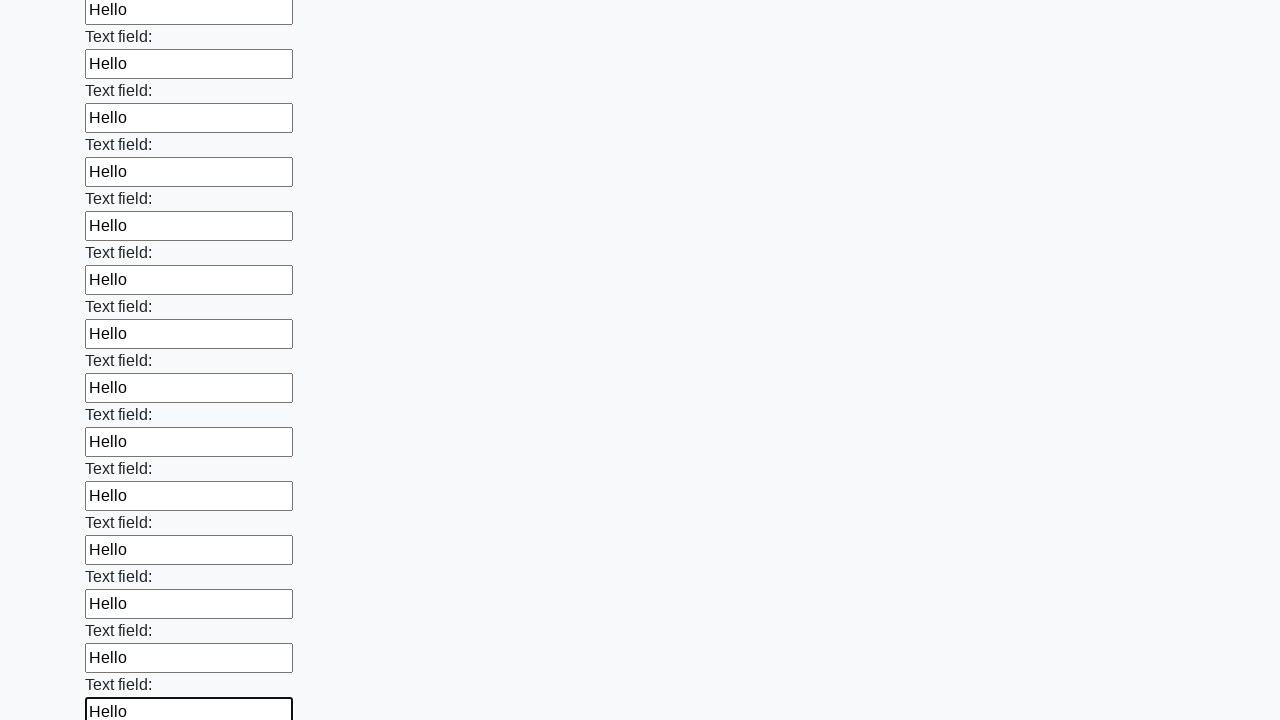

Filled an input field with 'Hello' on input >> nth=79
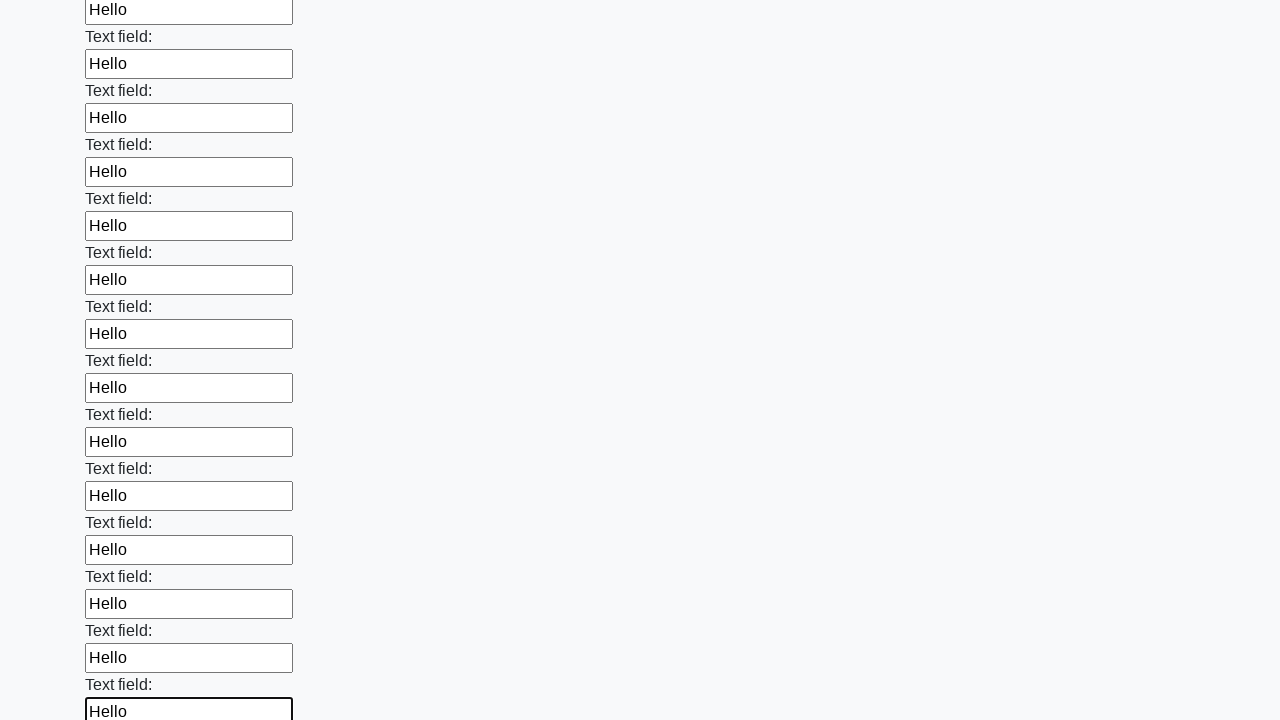

Filled an input field with 'Hello' on input >> nth=80
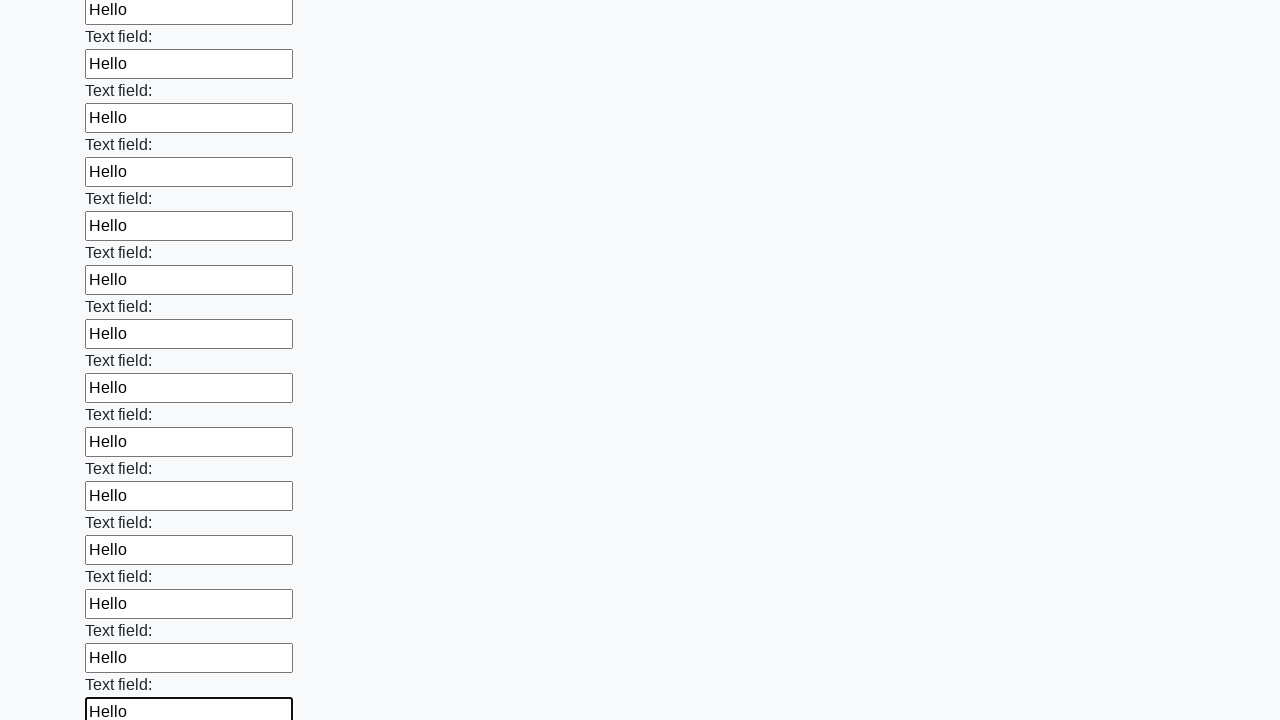

Filled an input field with 'Hello' on input >> nth=81
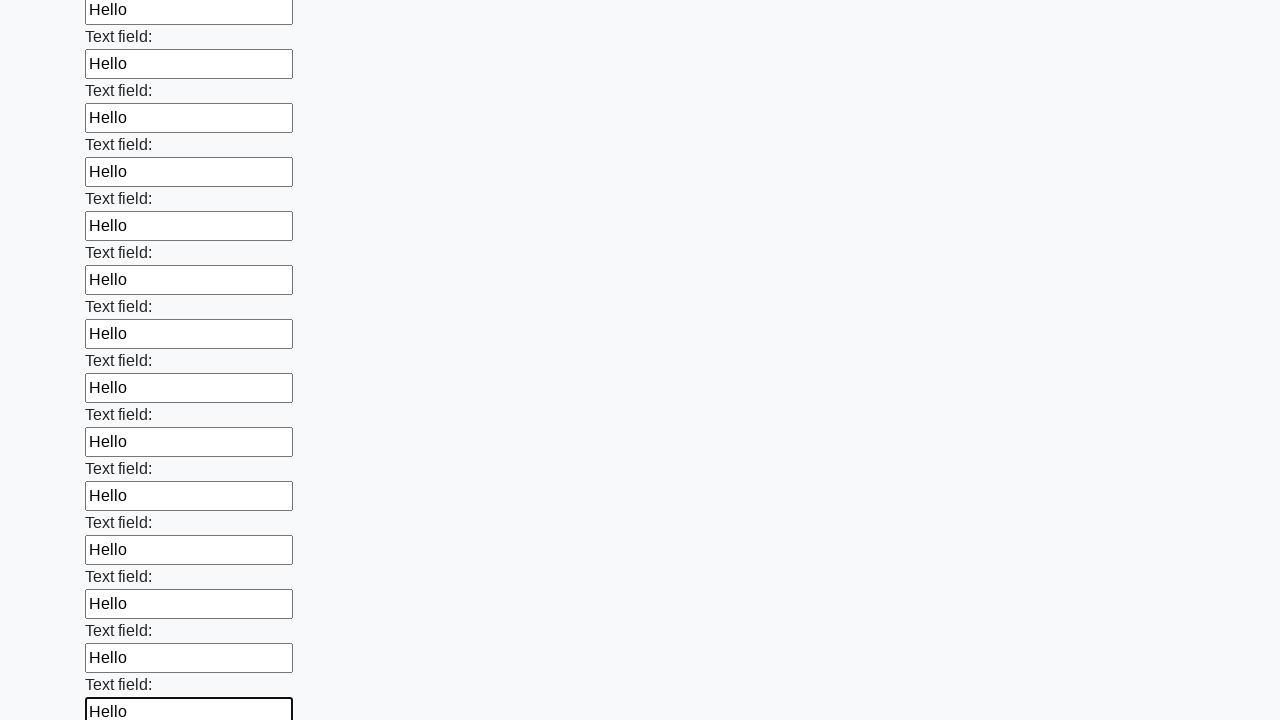

Filled an input field with 'Hello' on input >> nth=82
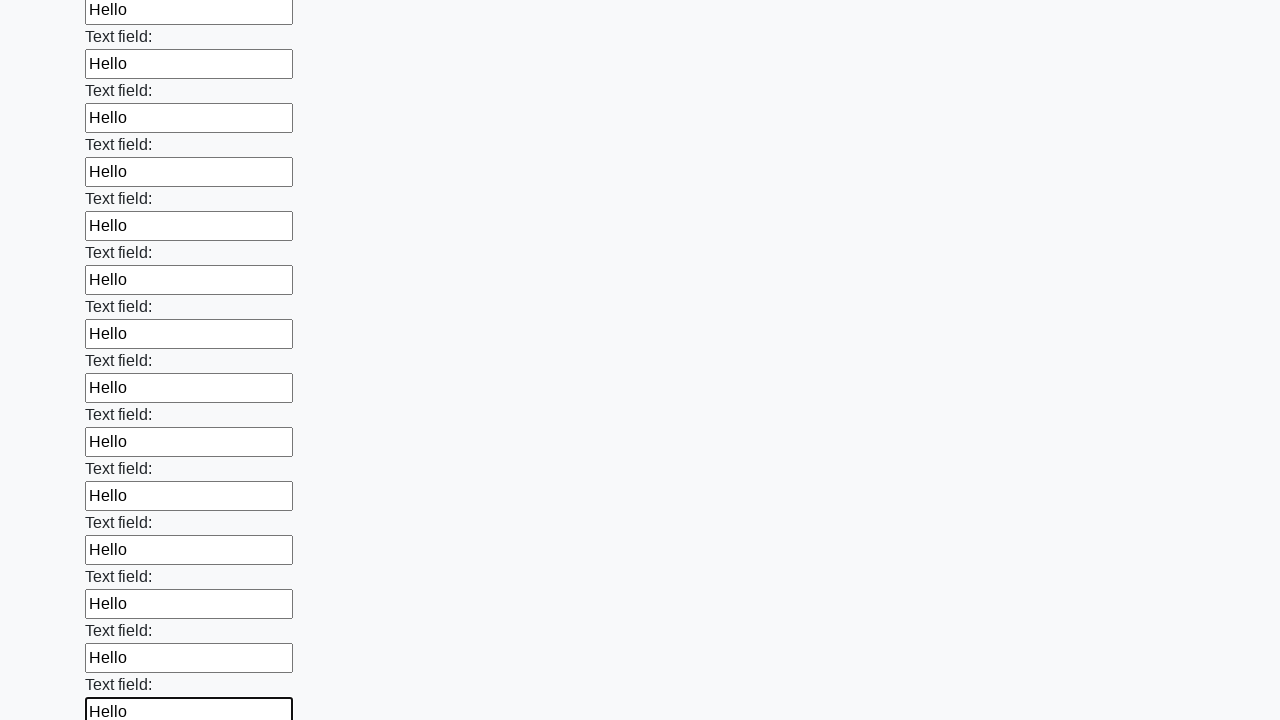

Filled an input field with 'Hello' on input >> nth=83
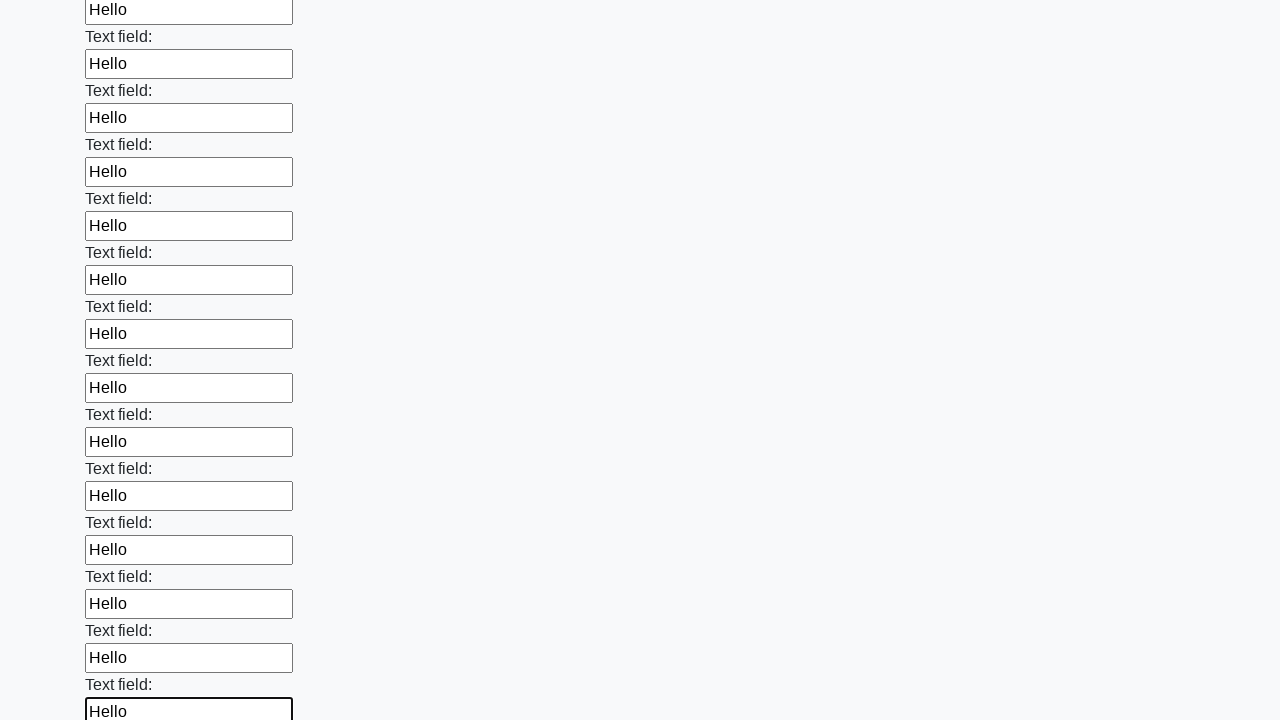

Filled an input field with 'Hello' on input >> nth=84
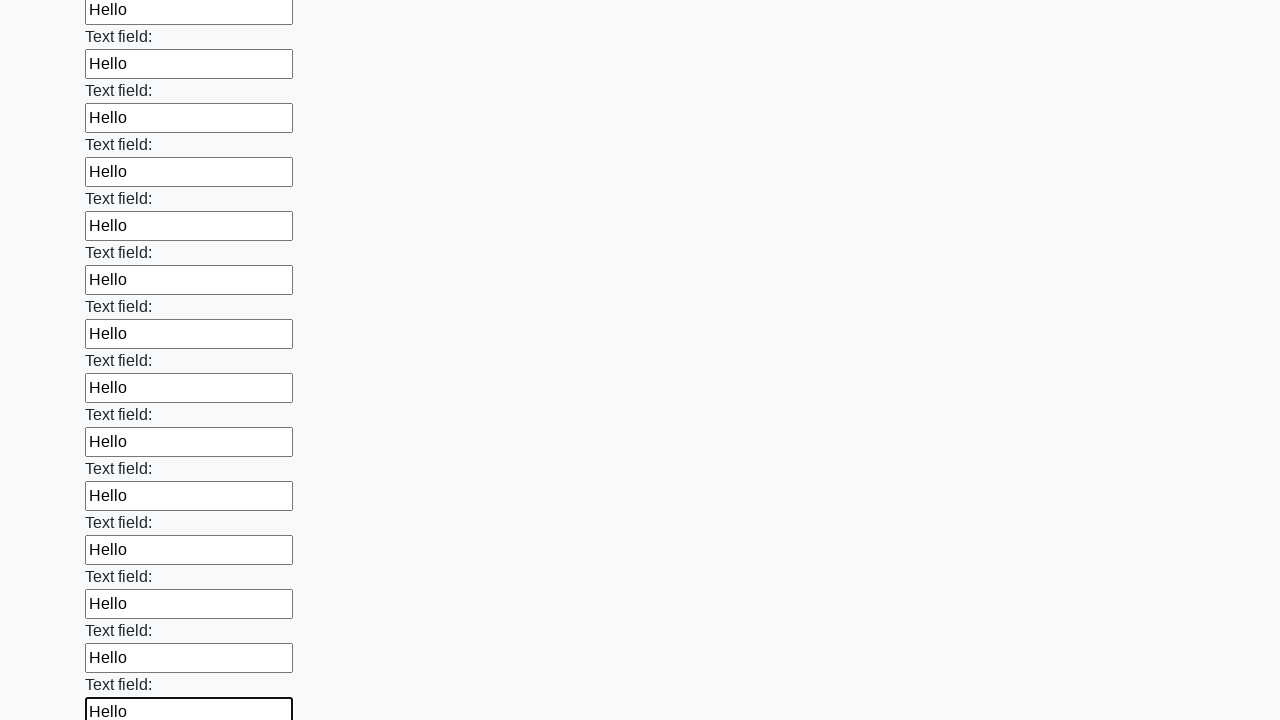

Filled an input field with 'Hello' on input >> nth=85
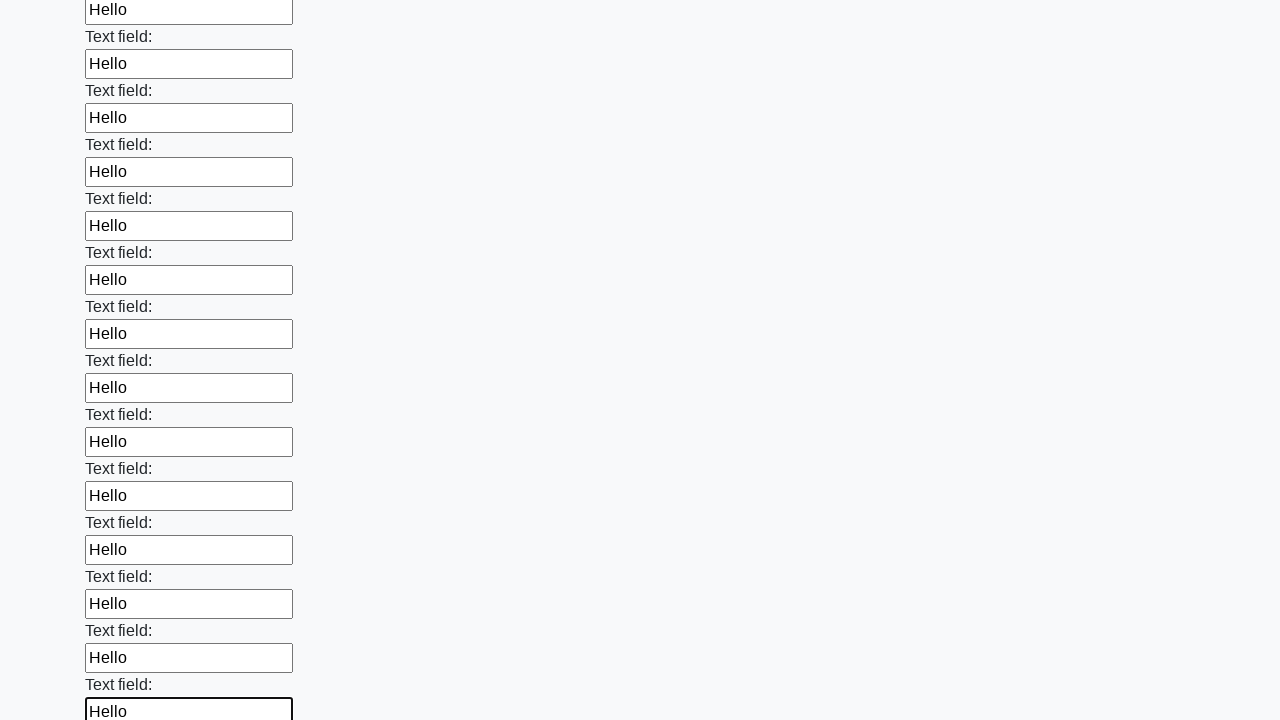

Filled an input field with 'Hello' on input >> nth=86
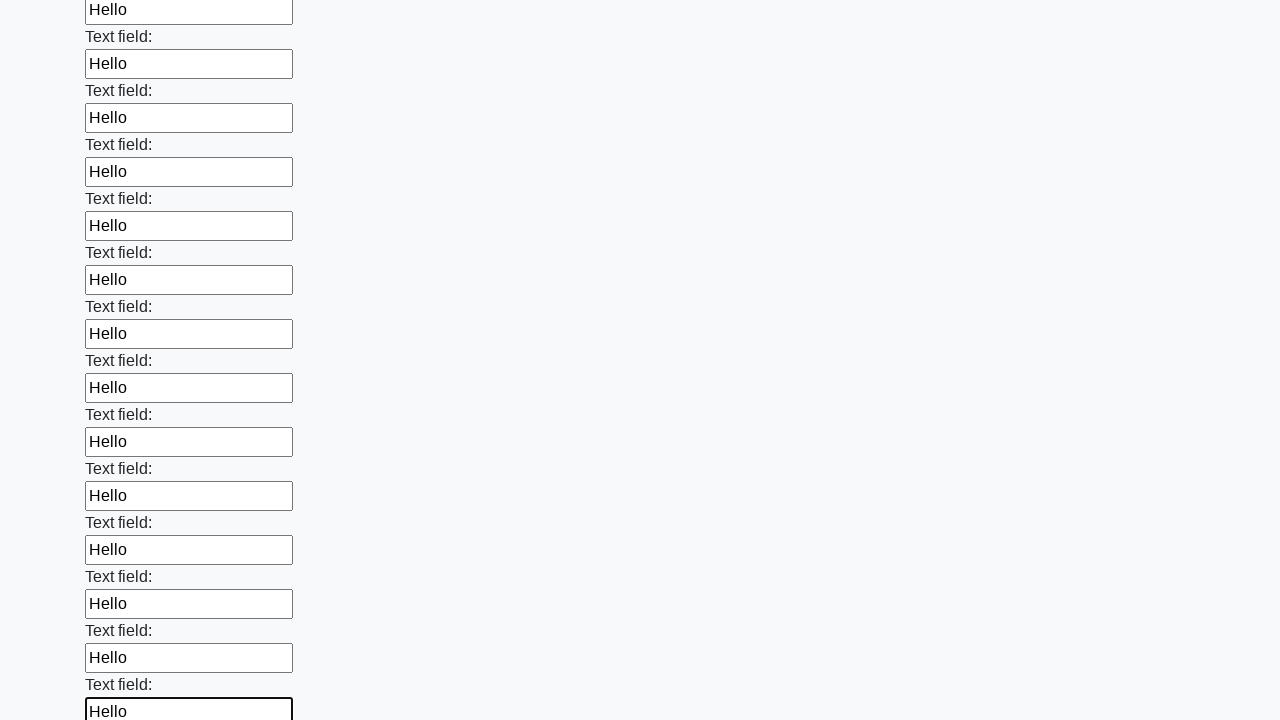

Filled an input field with 'Hello' on input >> nth=87
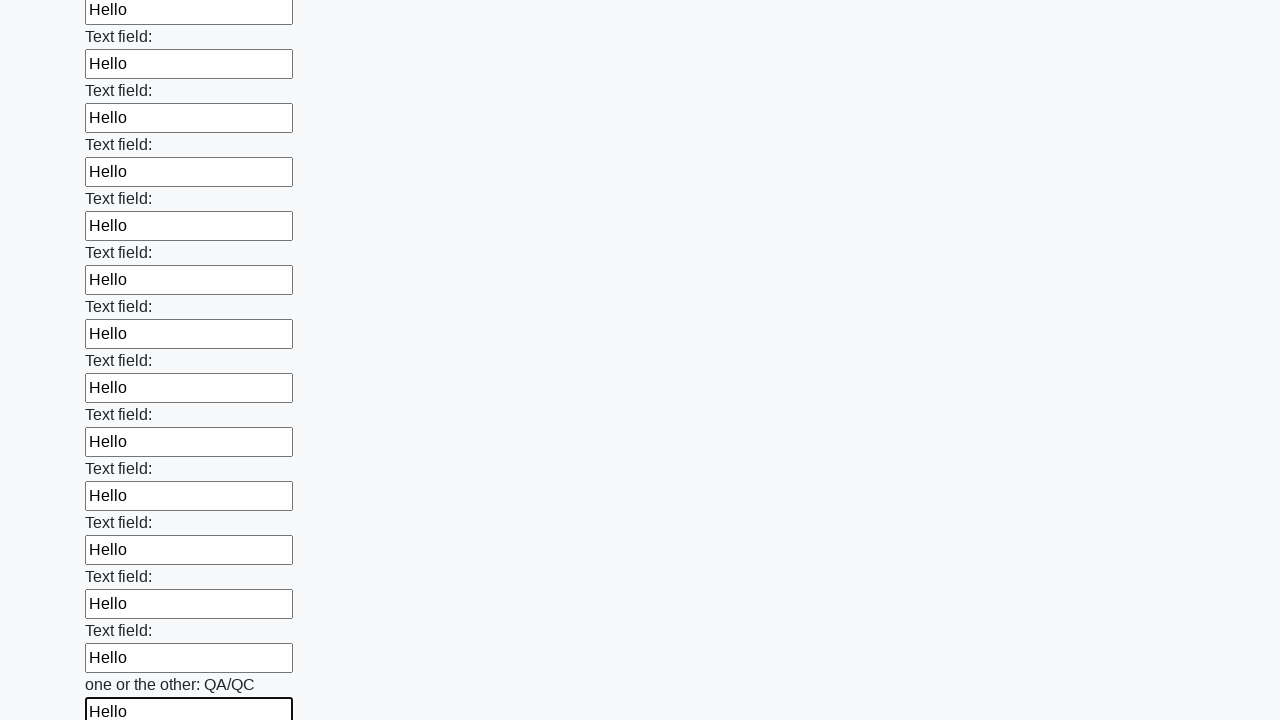

Filled an input field with 'Hello' on input >> nth=88
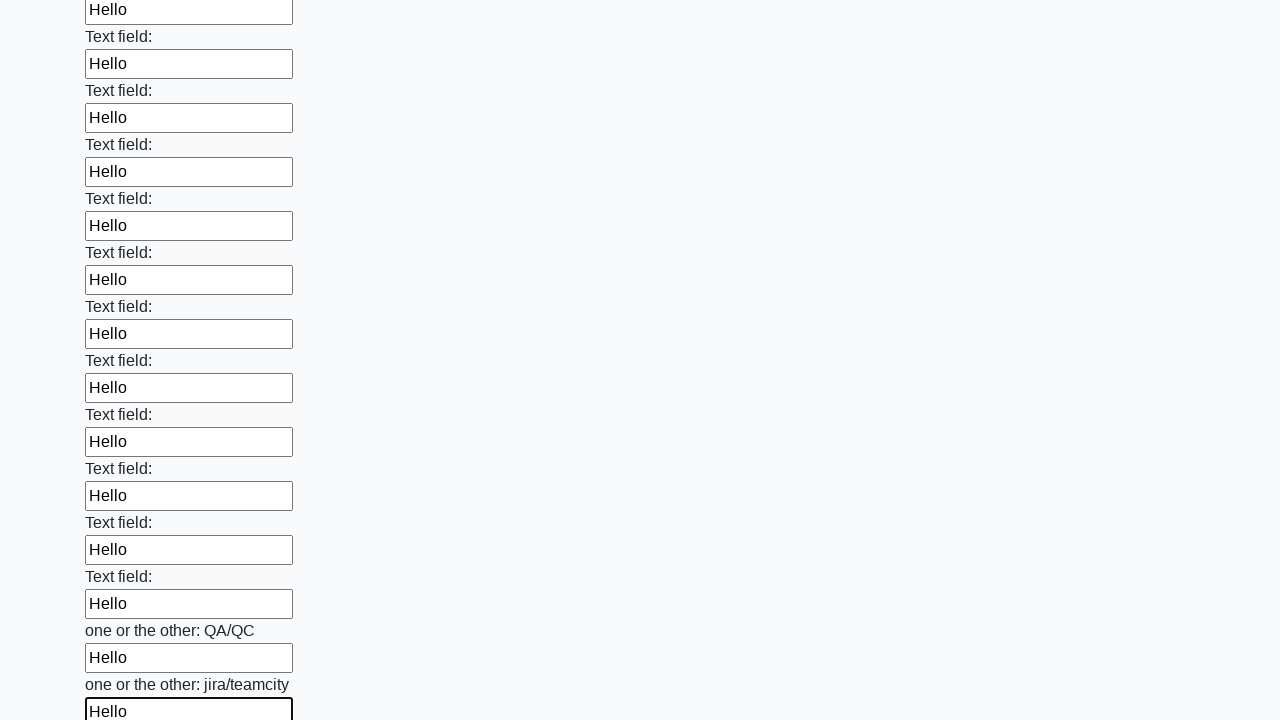

Filled an input field with 'Hello' on input >> nth=89
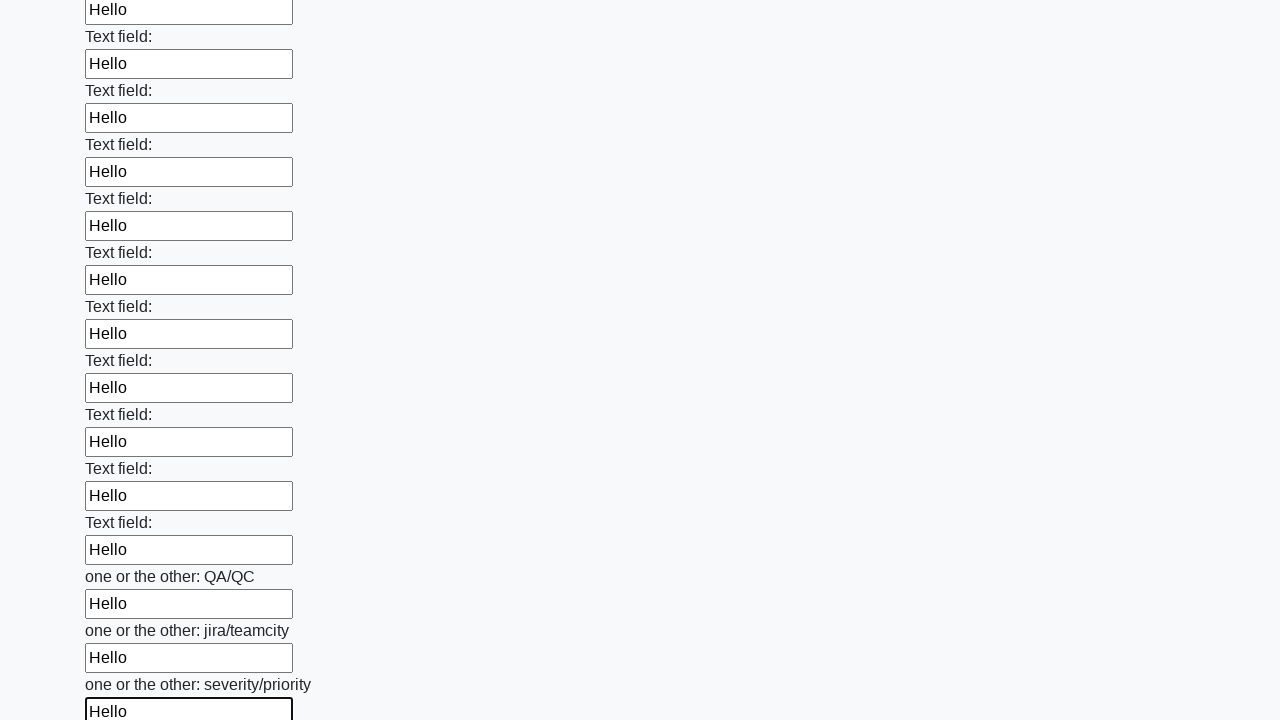

Filled an input field with 'Hello' on input >> nth=90
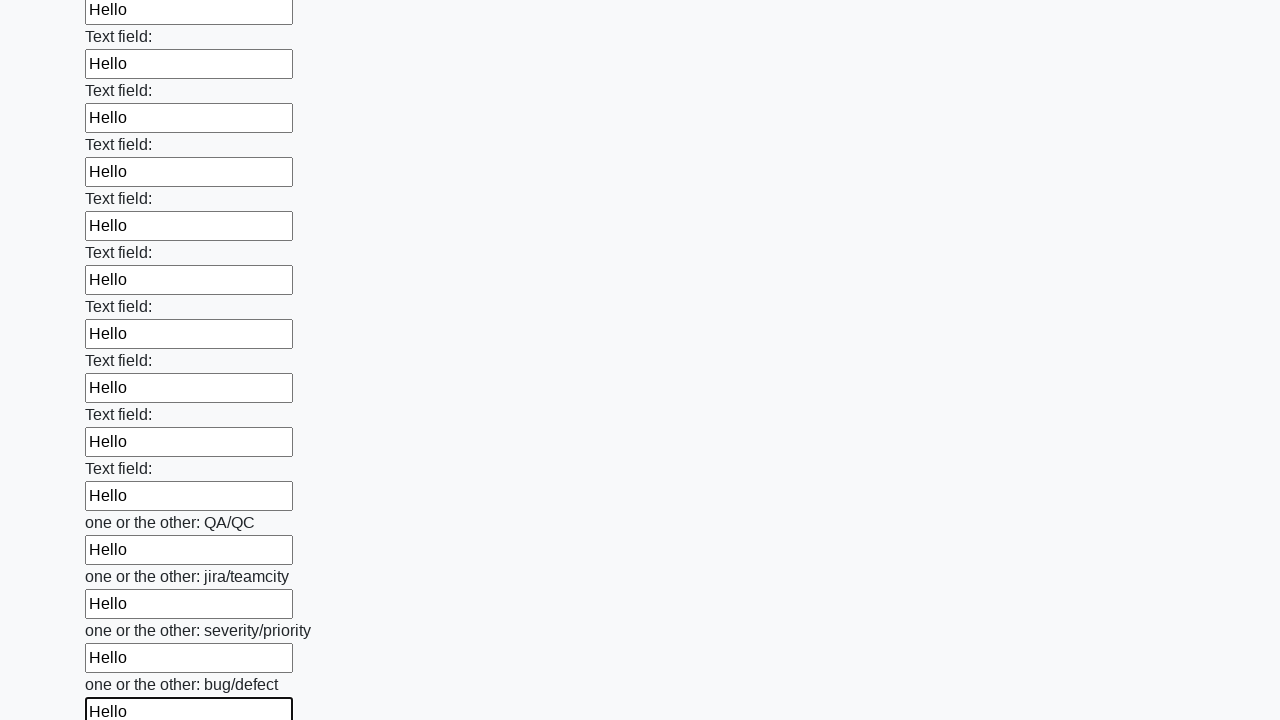

Filled an input field with 'Hello' on input >> nth=91
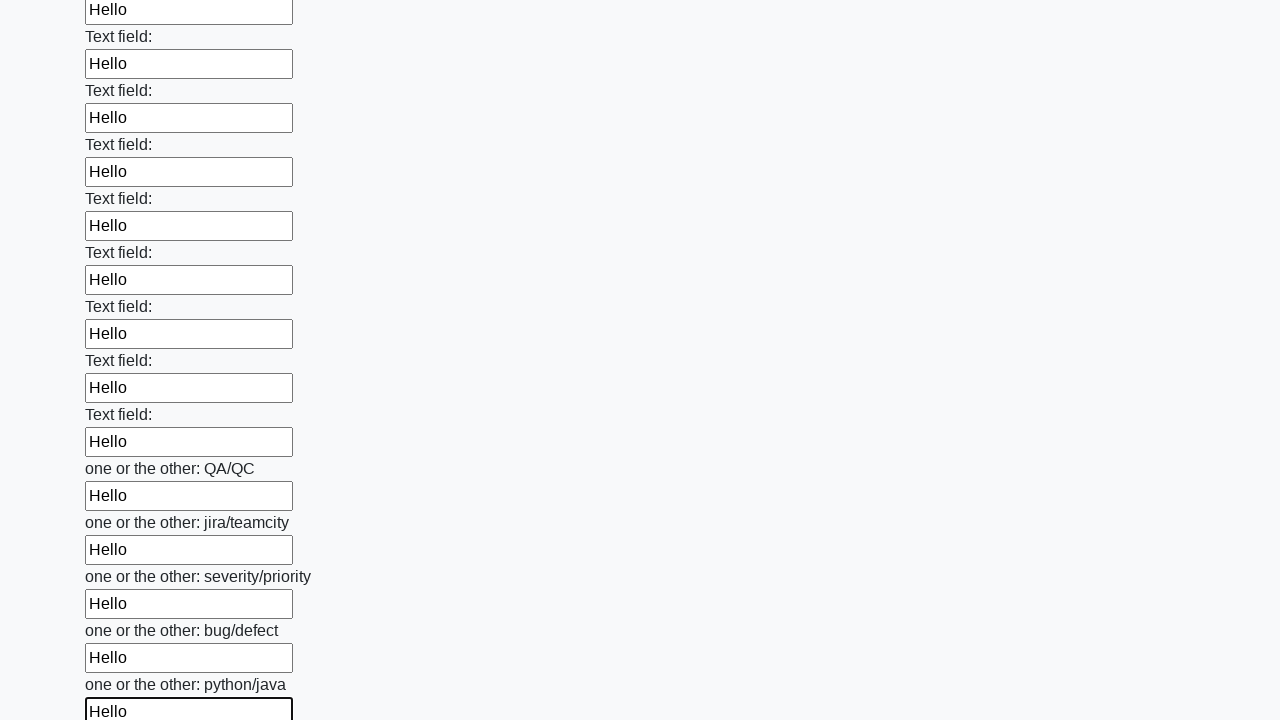

Filled an input field with 'Hello' on input >> nth=92
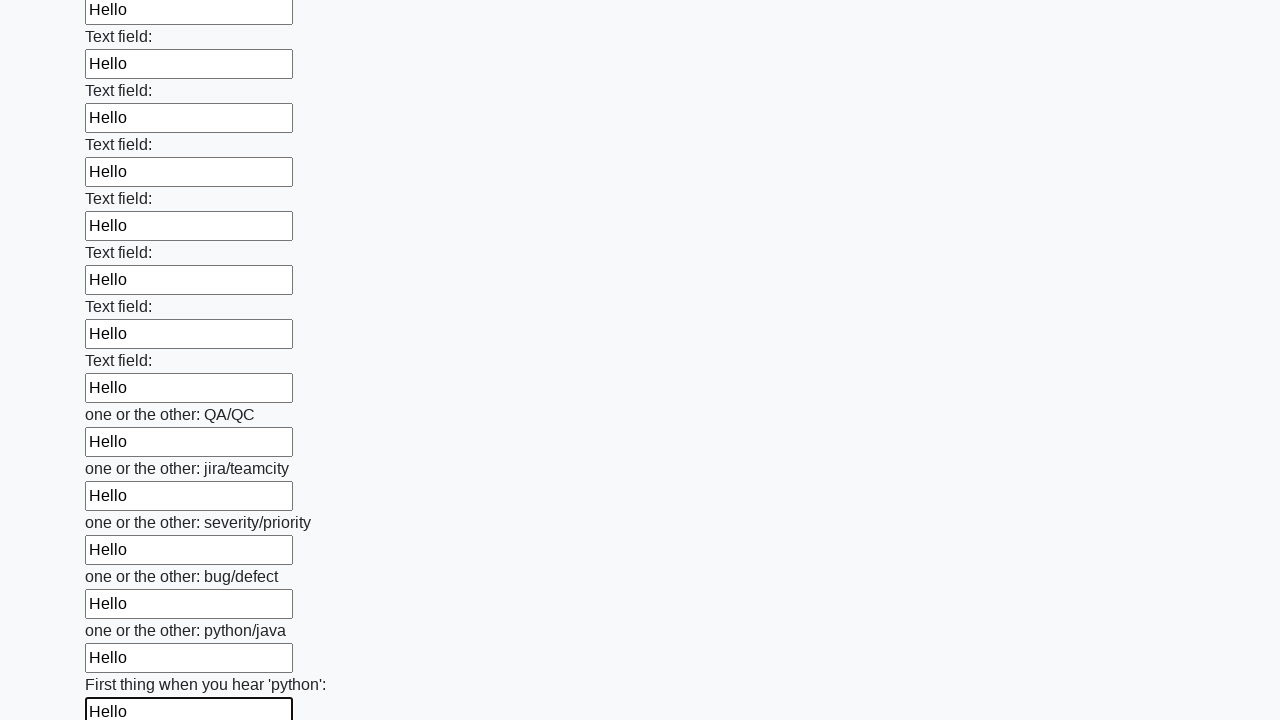

Filled an input field with 'Hello' on input >> nth=93
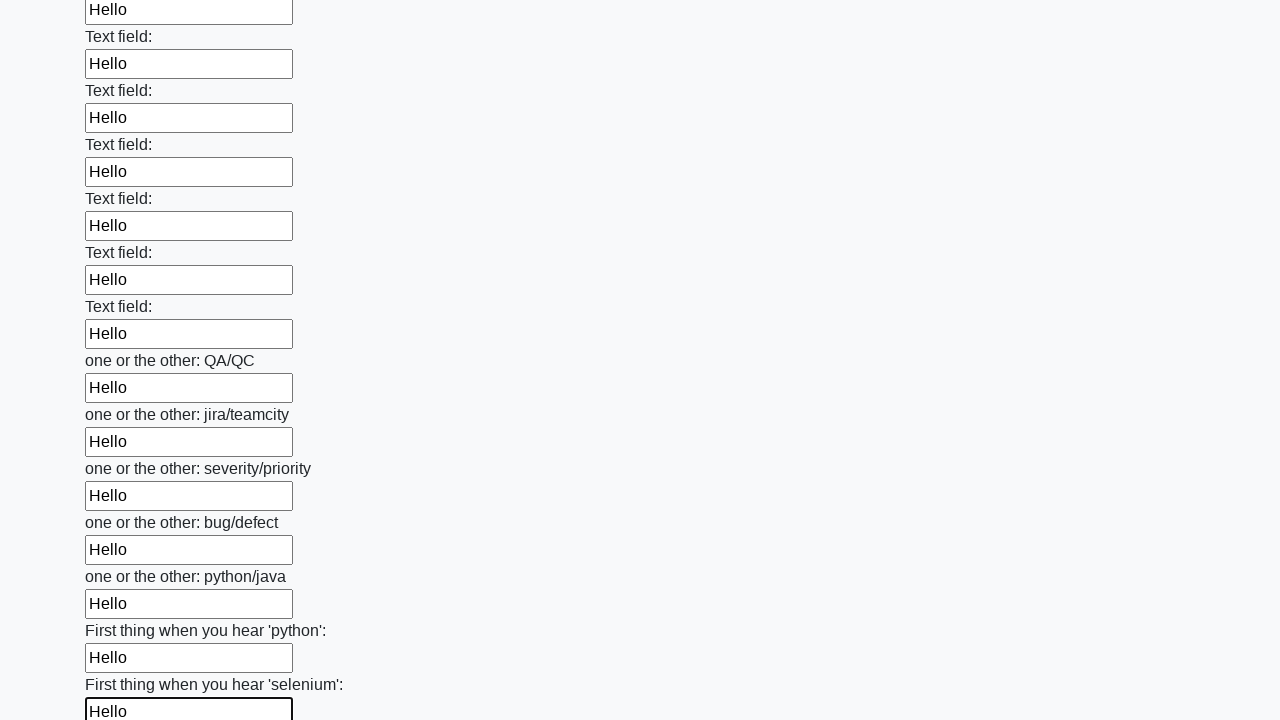

Filled an input field with 'Hello' on input >> nth=94
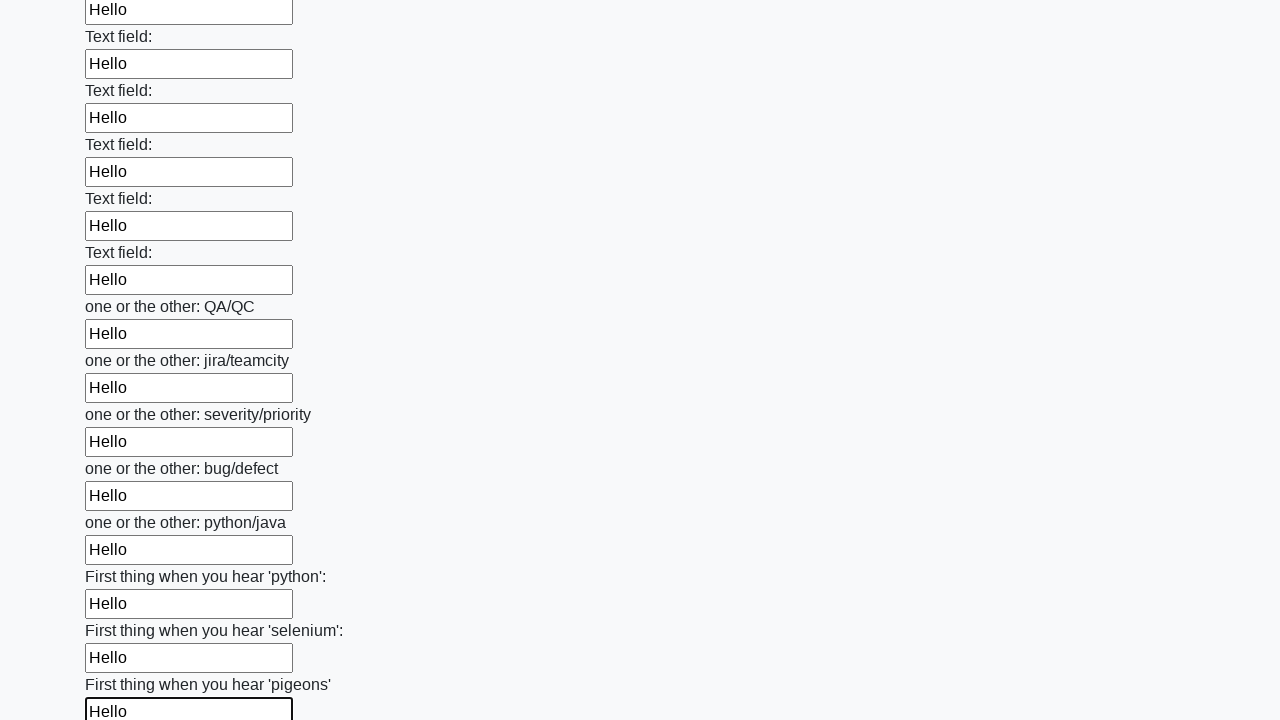

Filled an input field with 'Hello' on input >> nth=95
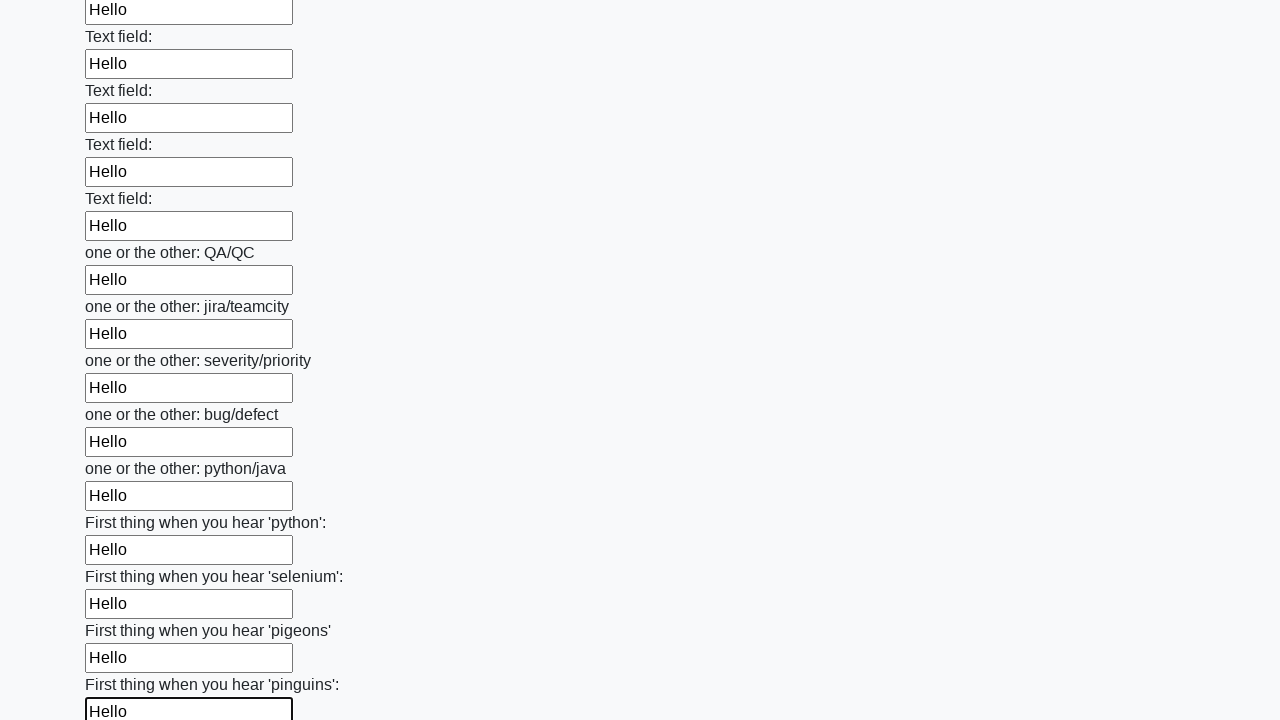

Filled an input field with 'Hello' on input >> nth=96
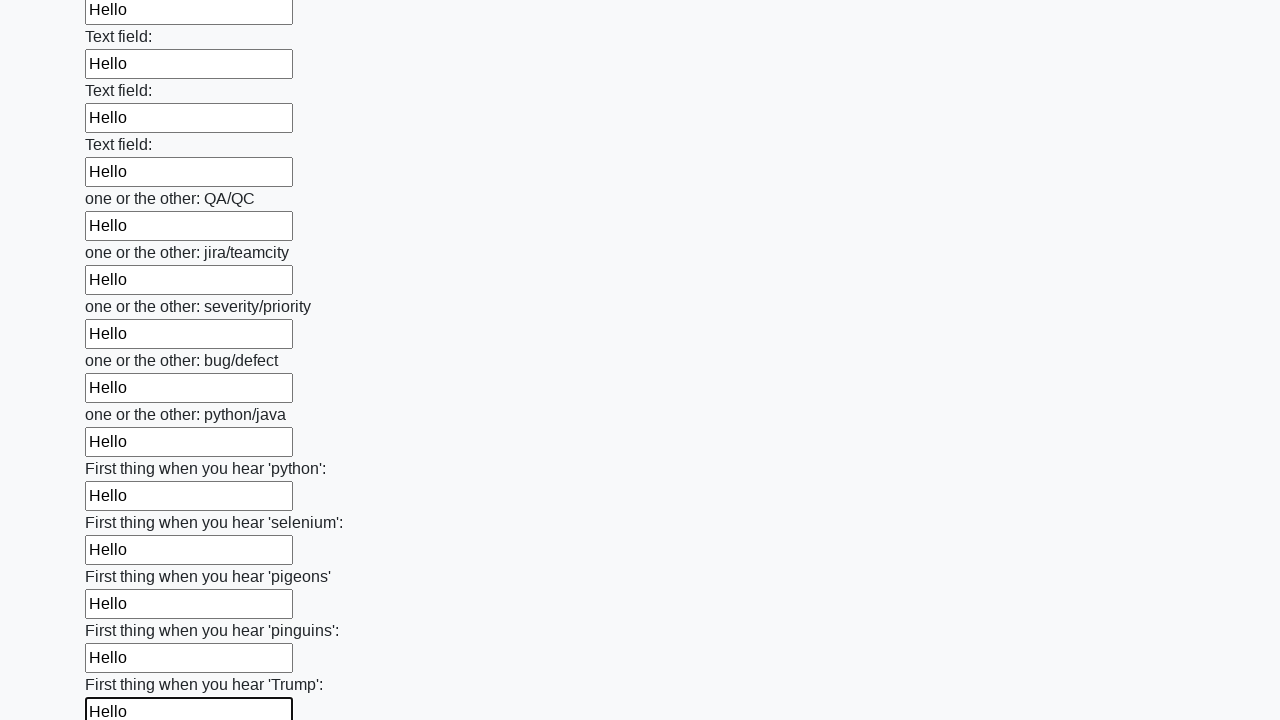

Filled an input field with 'Hello' on input >> nth=97
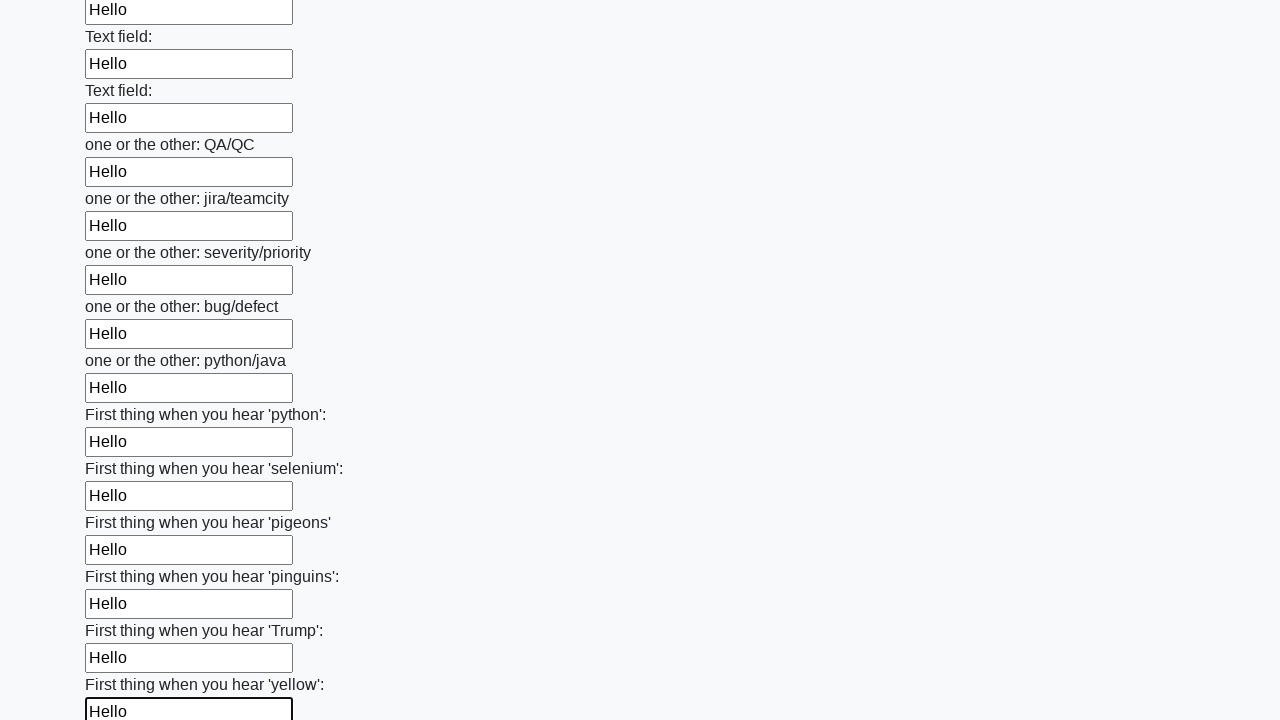

Filled an input field with 'Hello' on input >> nth=98
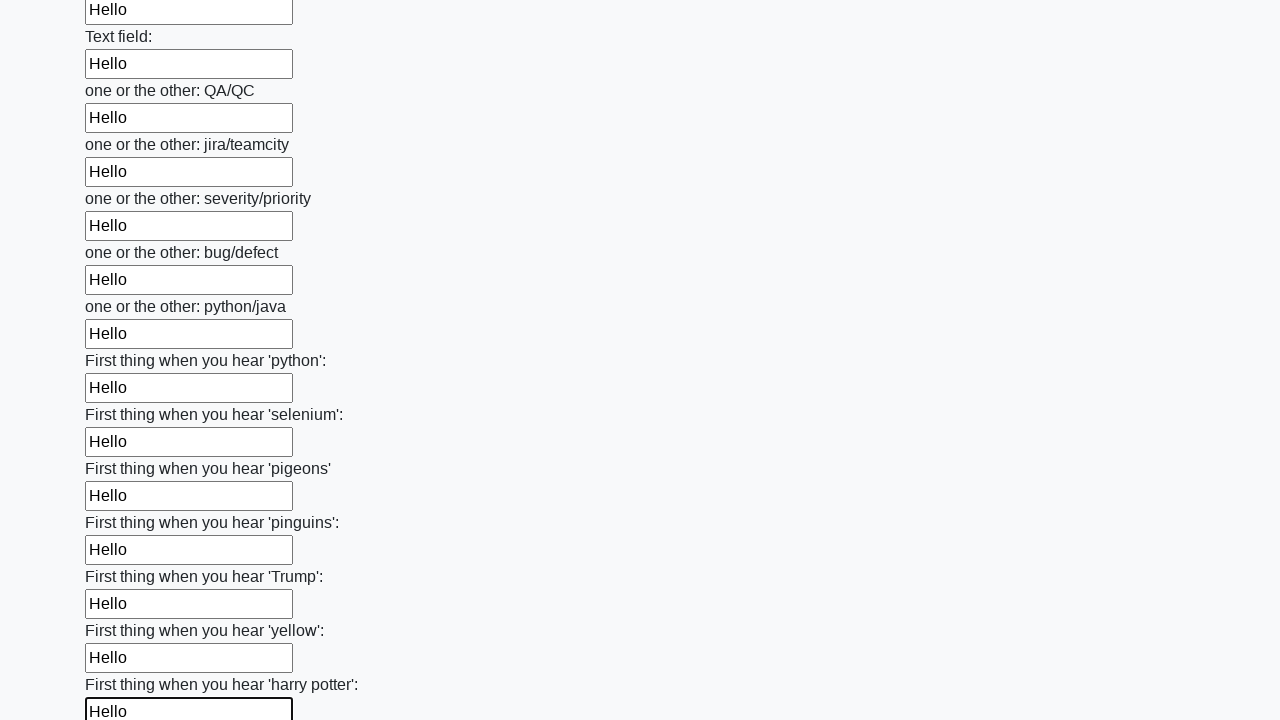

Filled an input field with 'Hello' on input >> nth=99
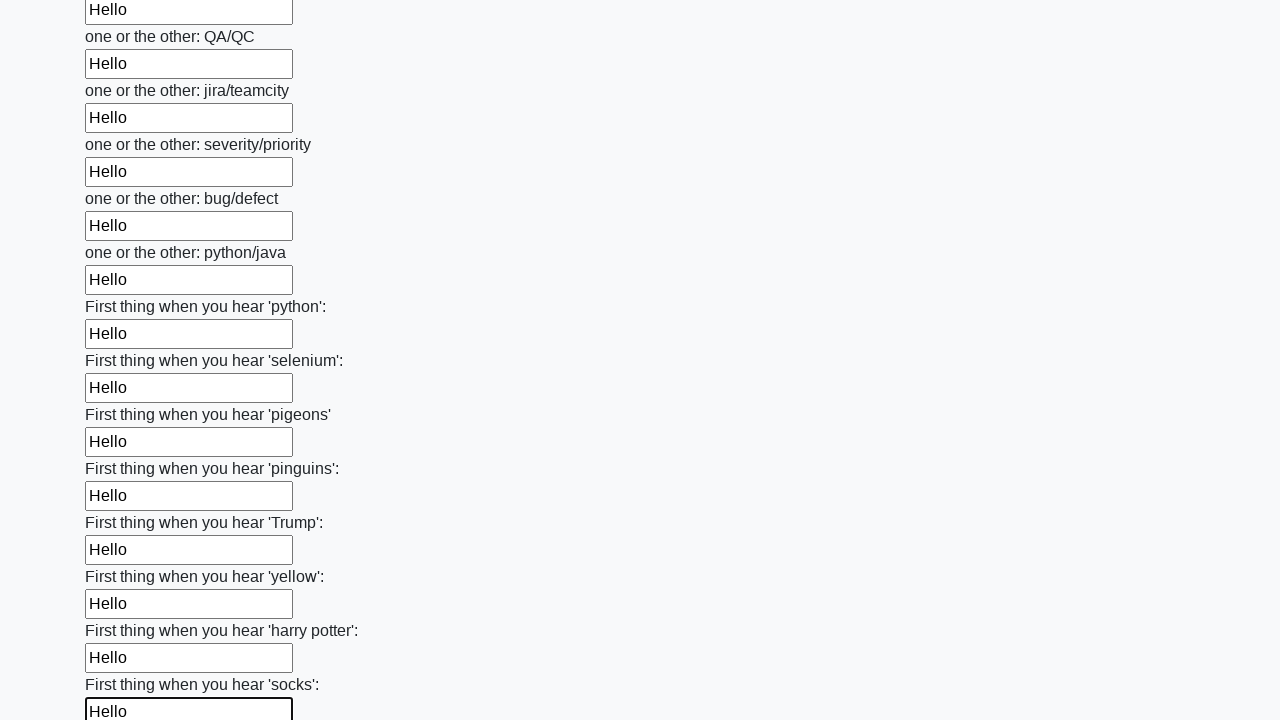

Clicked the submit button to submit the form at (123, 611) on button.btn
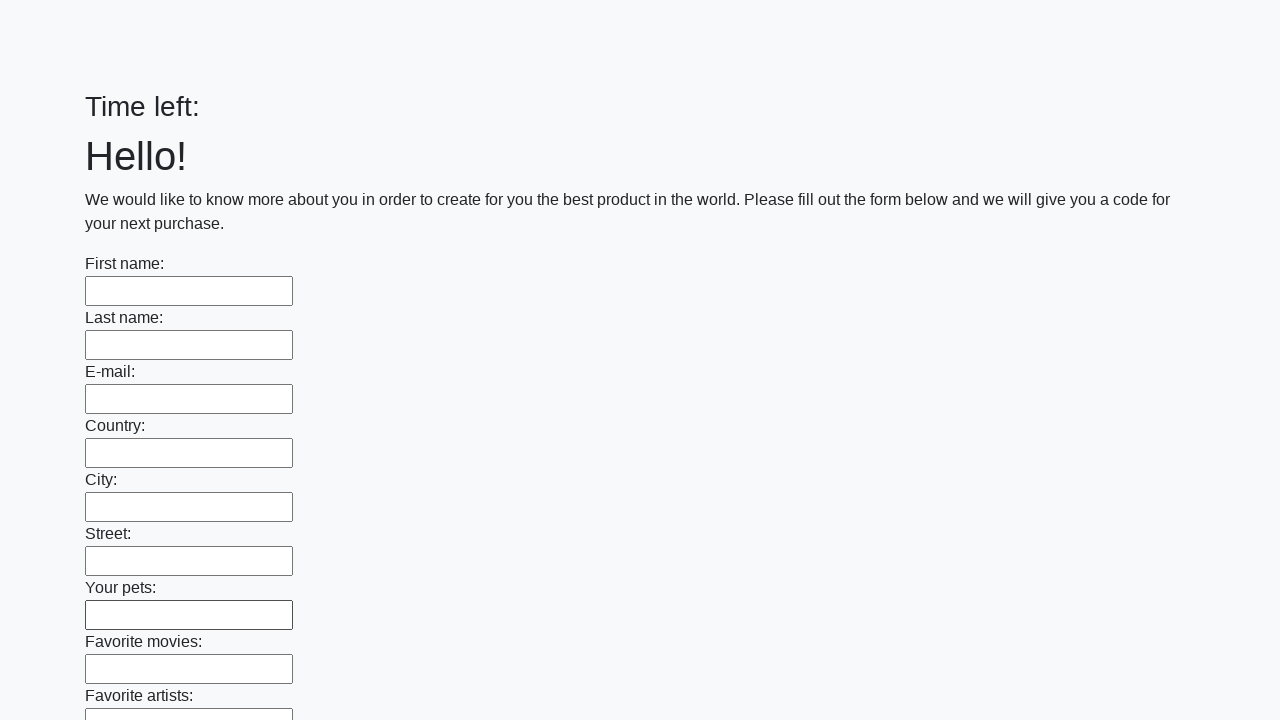

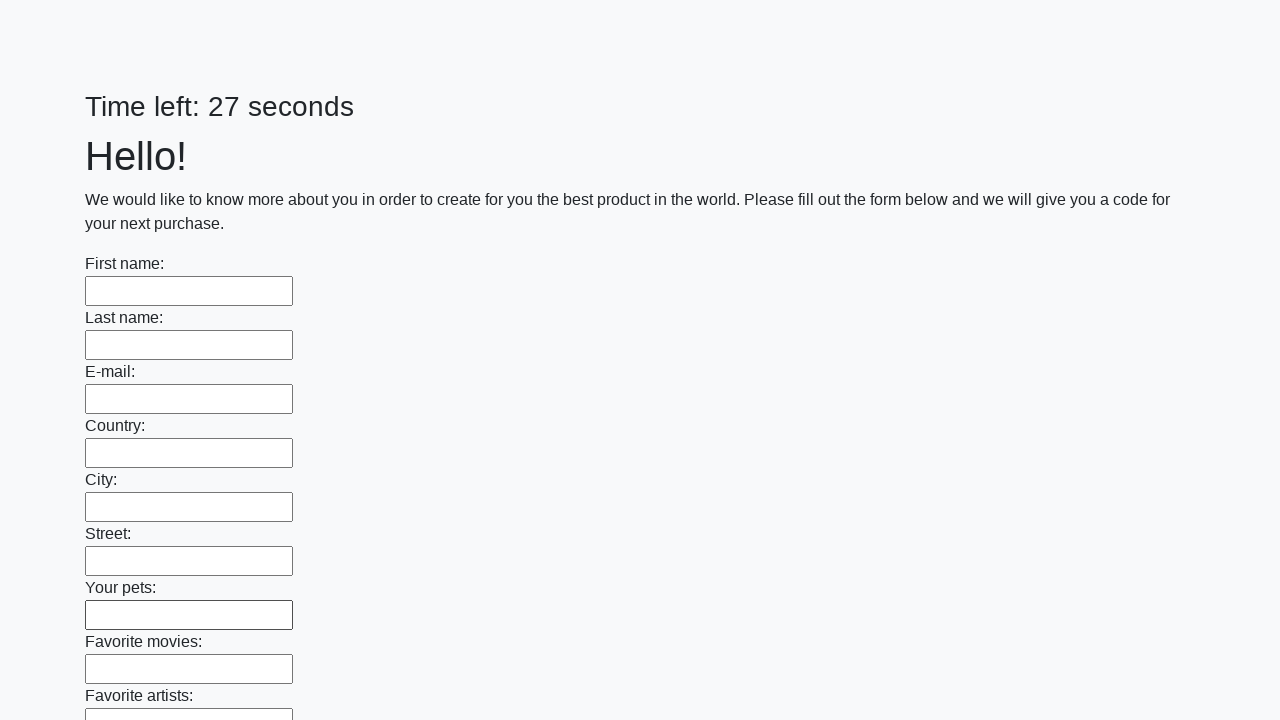